Tests incrementing a number input field by pressing the up arrow key 100 times to reach the value 100

Starting URL: https://the-internet.herokuapp.com/inputs

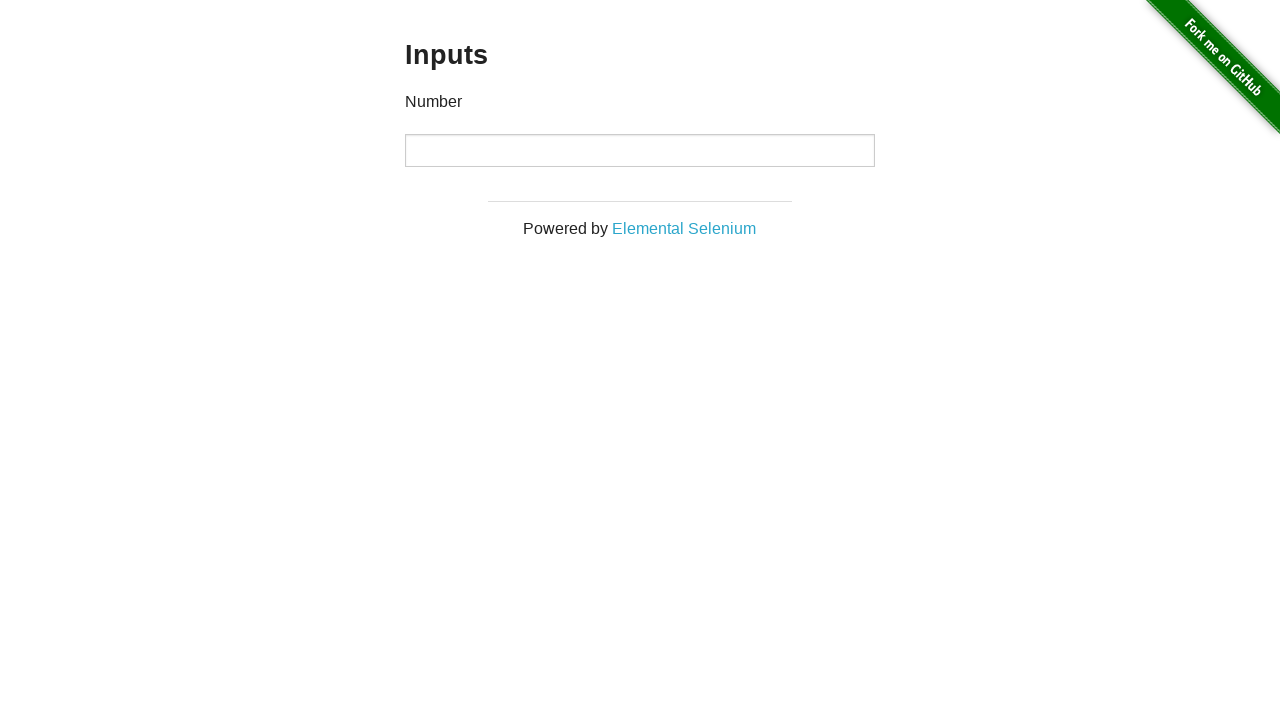

Located the number input field
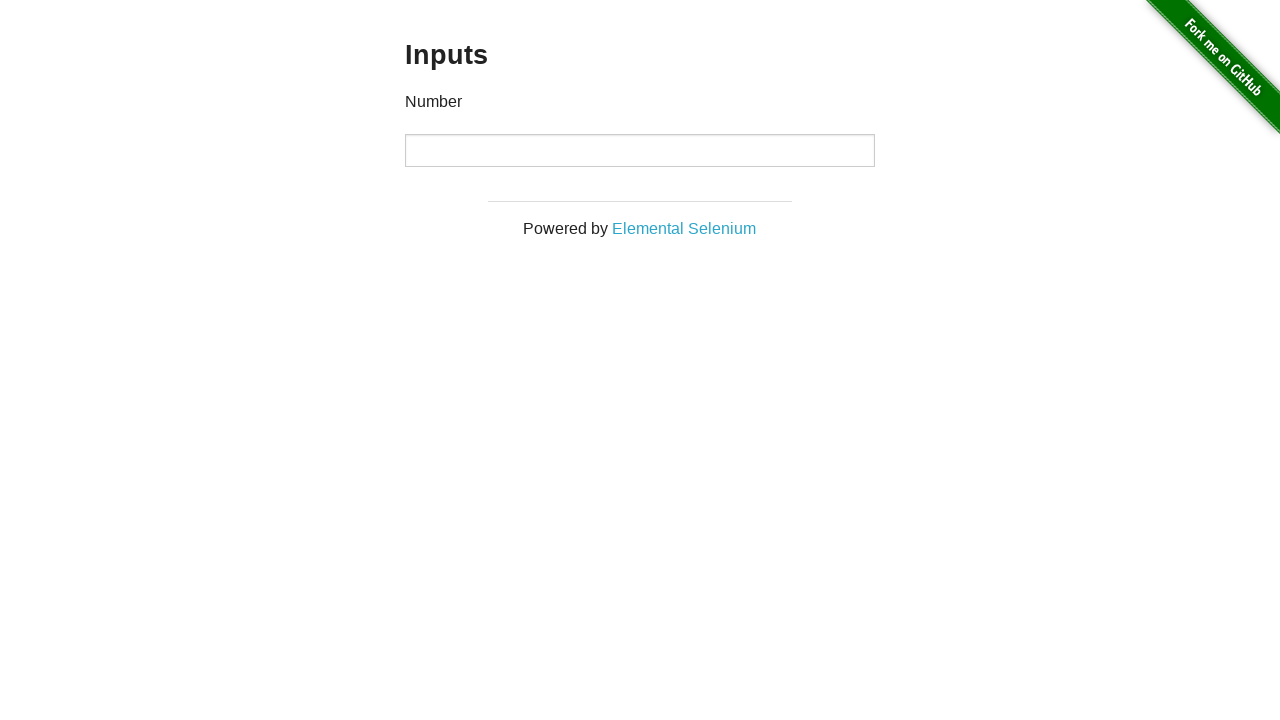

Pressed ArrowUp key (increment 1/100) on input
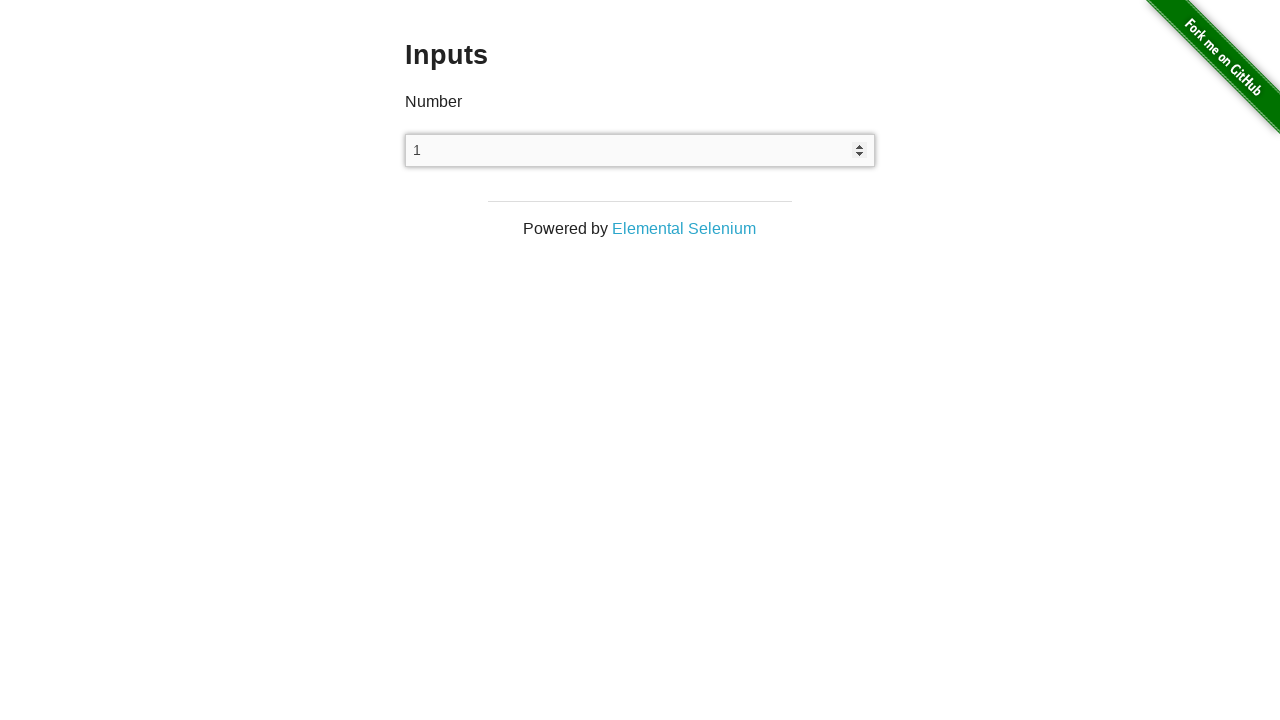

Pressed ArrowUp key (increment 2/100) on input
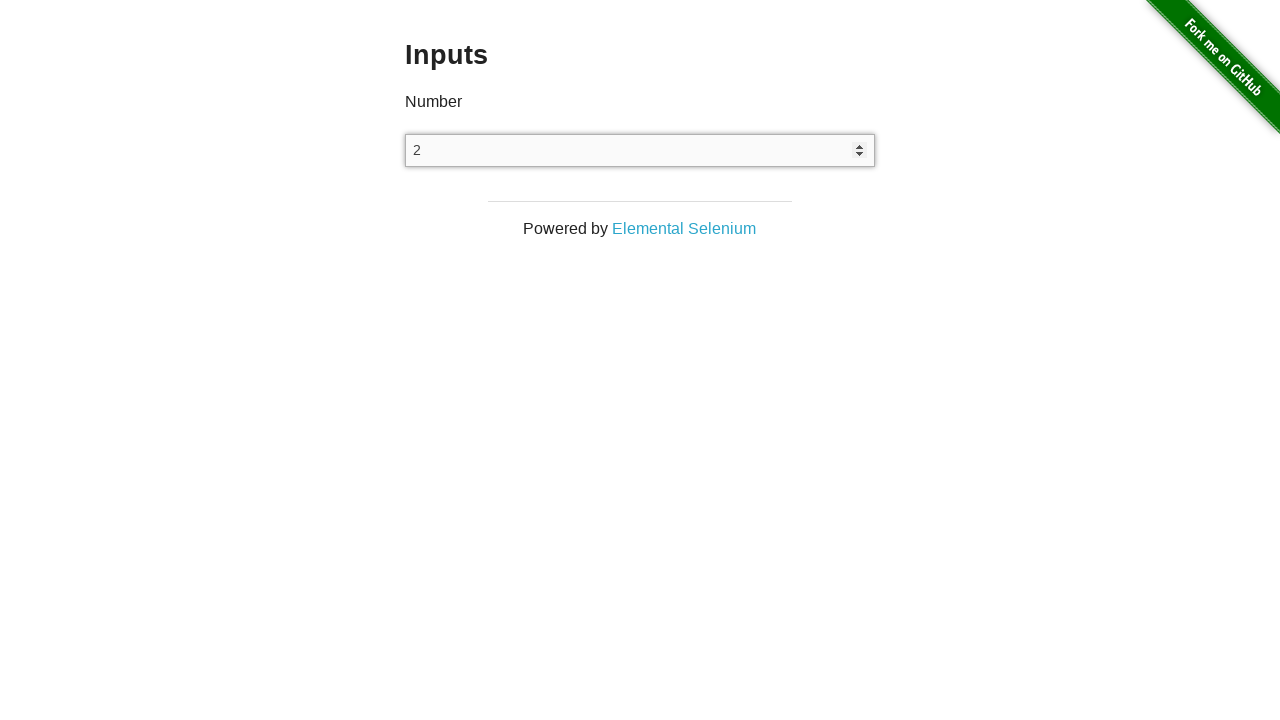

Pressed ArrowUp key (increment 3/100) on input
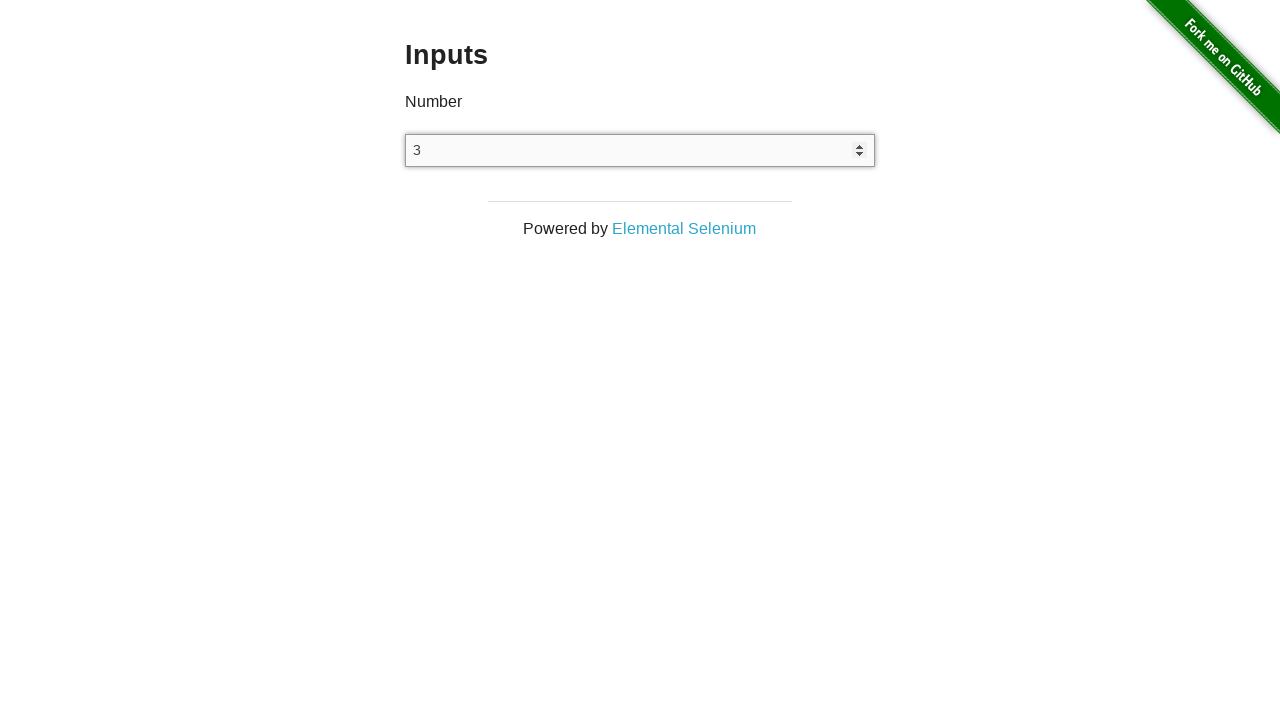

Pressed ArrowUp key (increment 4/100) on input
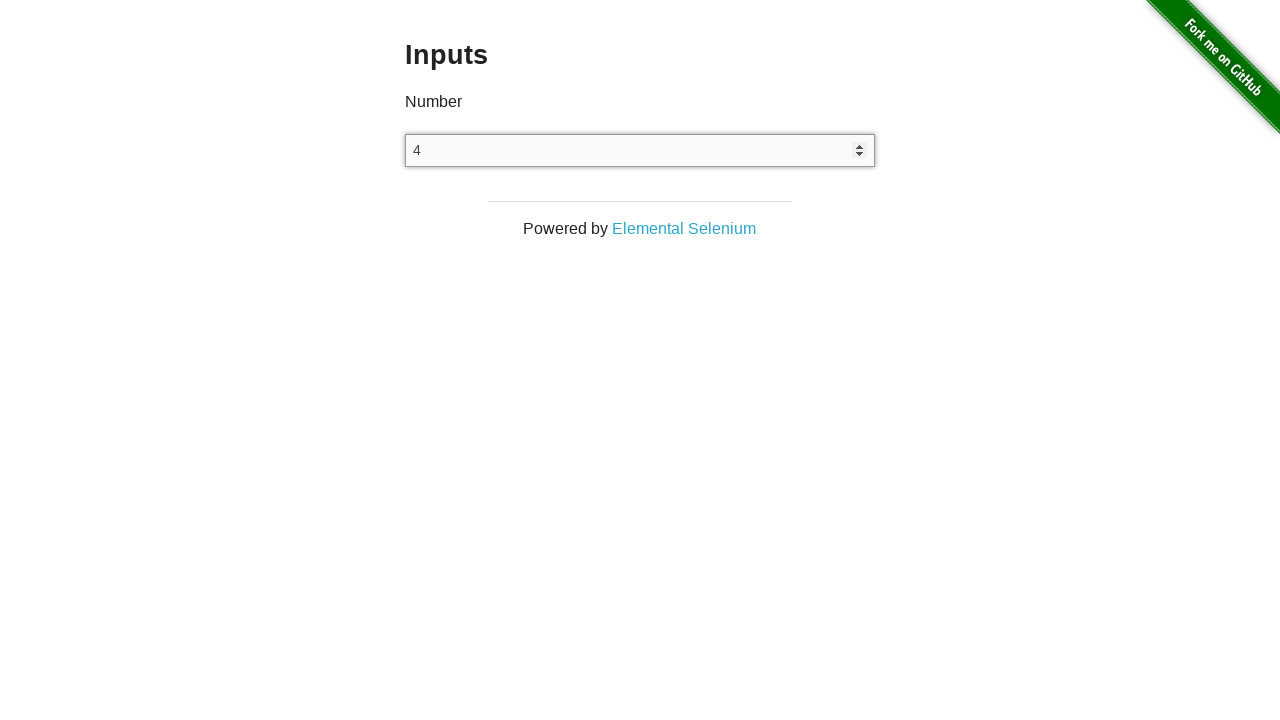

Pressed ArrowUp key (increment 5/100) on input
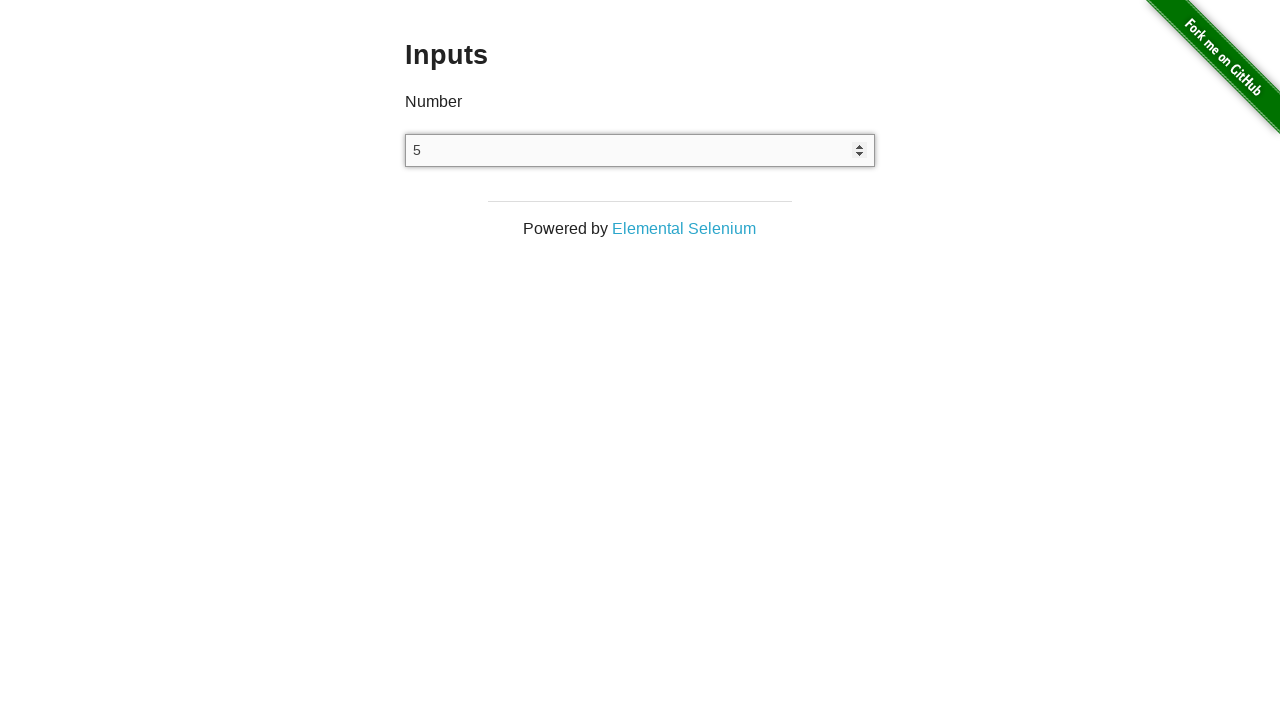

Pressed ArrowUp key (increment 6/100) on input
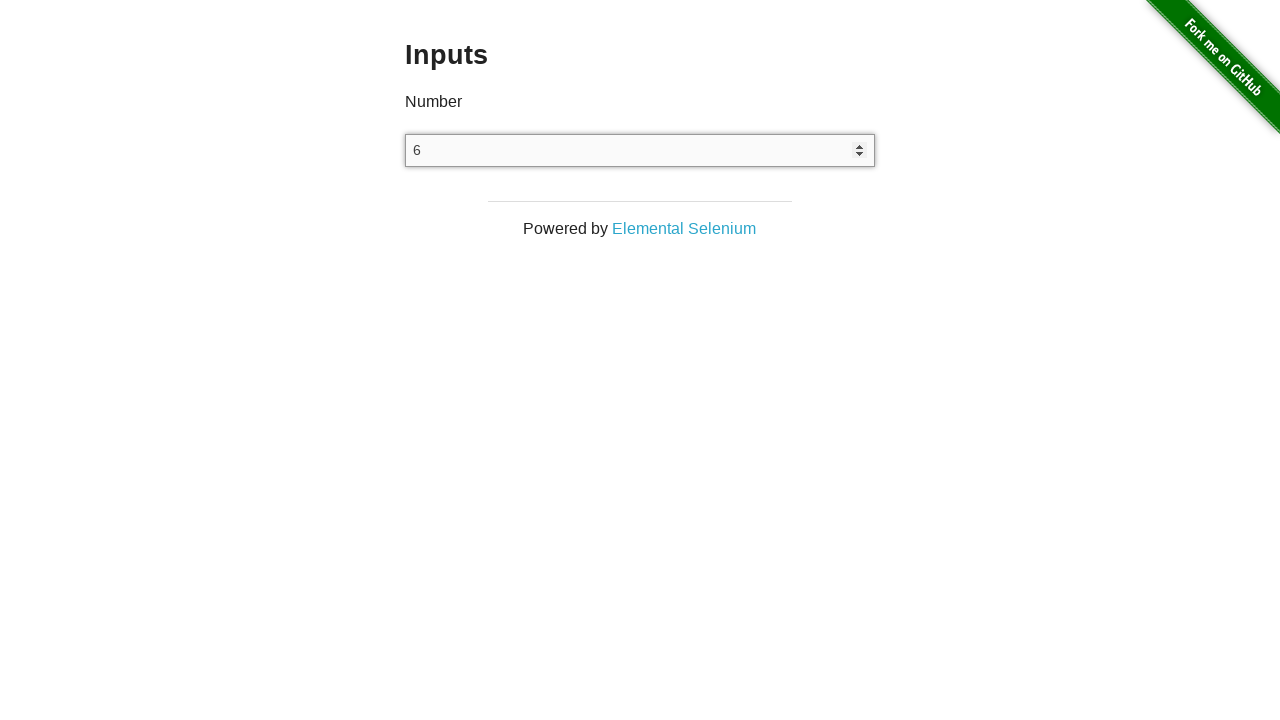

Pressed ArrowUp key (increment 7/100) on input
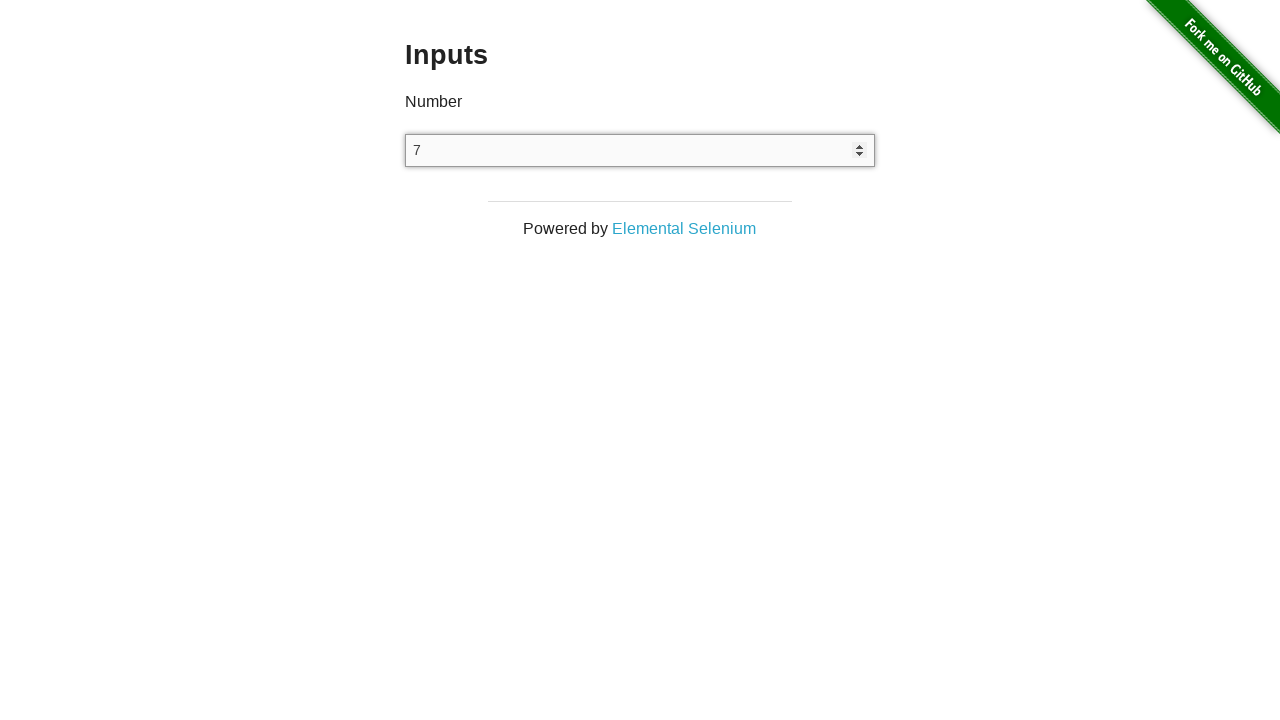

Pressed ArrowUp key (increment 8/100) on input
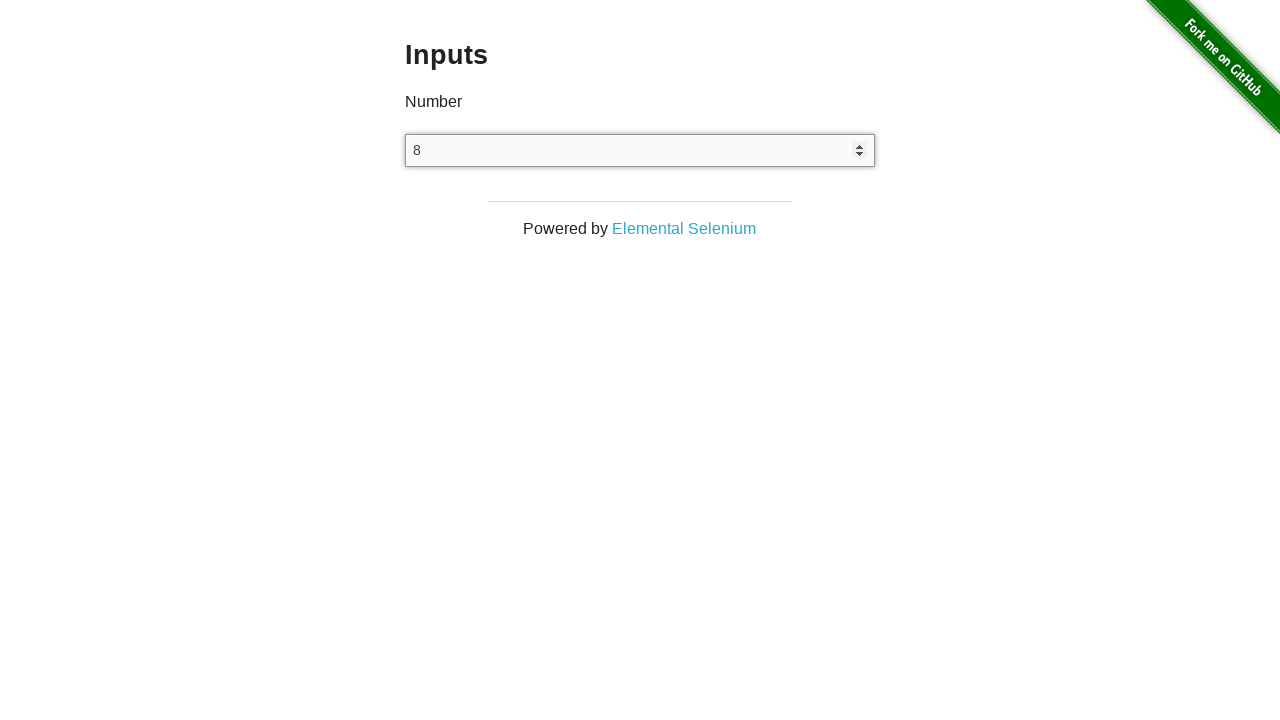

Pressed ArrowUp key (increment 9/100) on input
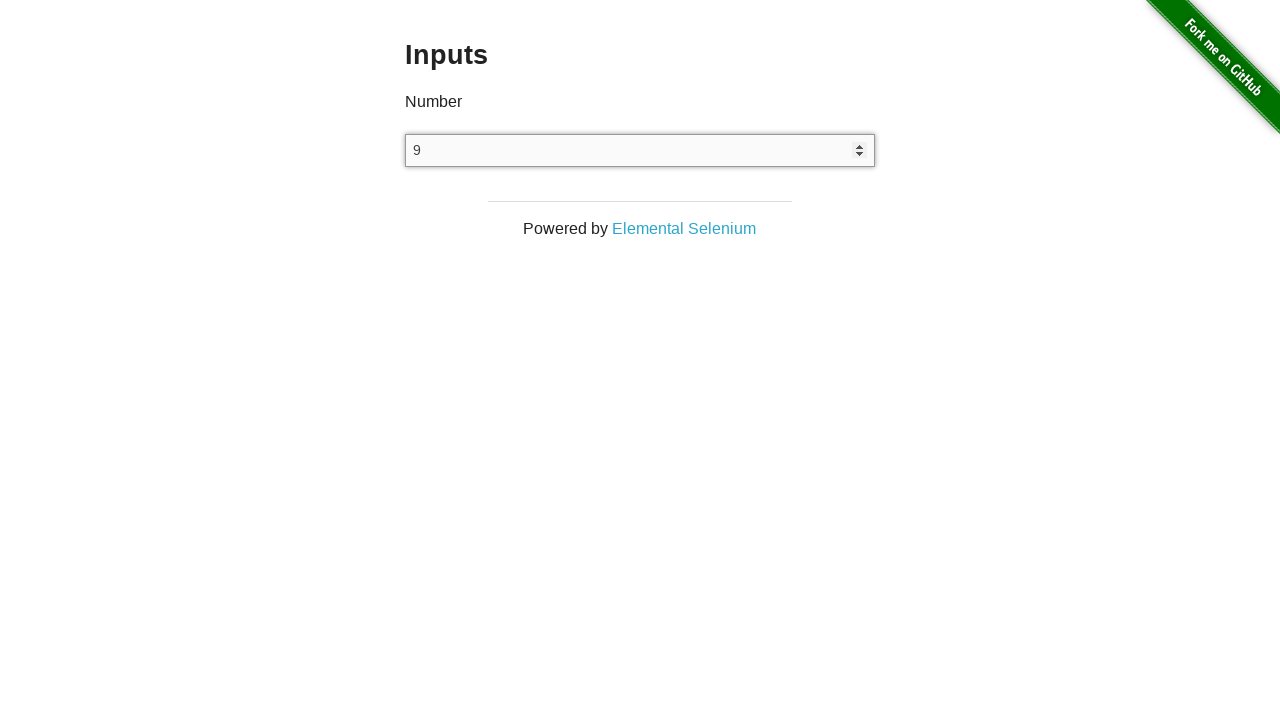

Pressed ArrowUp key (increment 10/100) on input
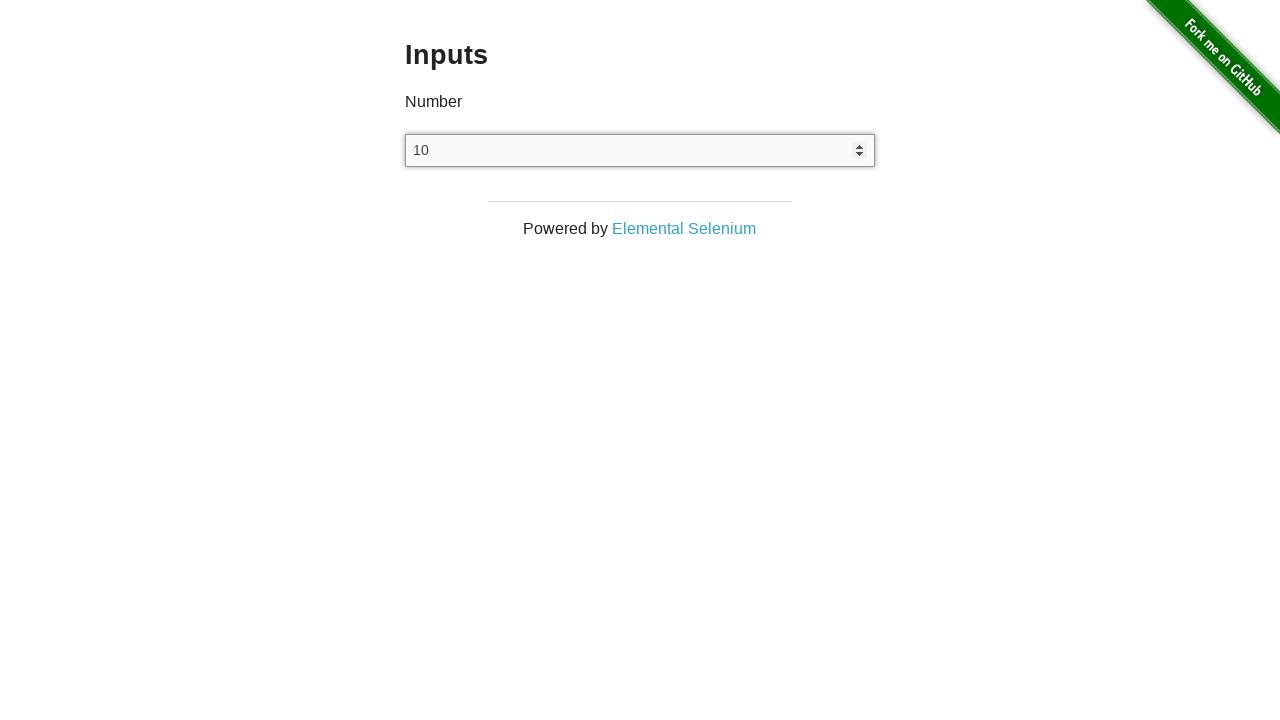

Pressed ArrowUp key (increment 11/100) on input
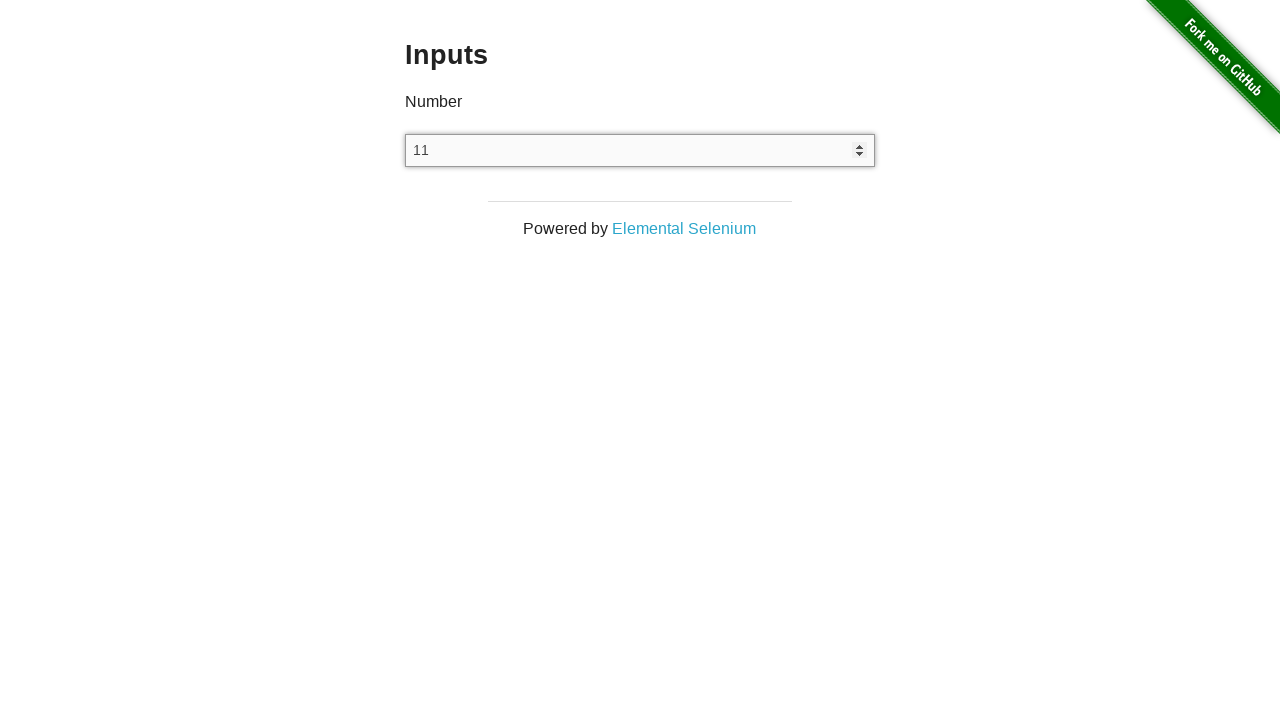

Pressed ArrowUp key (increment 12/100) on input
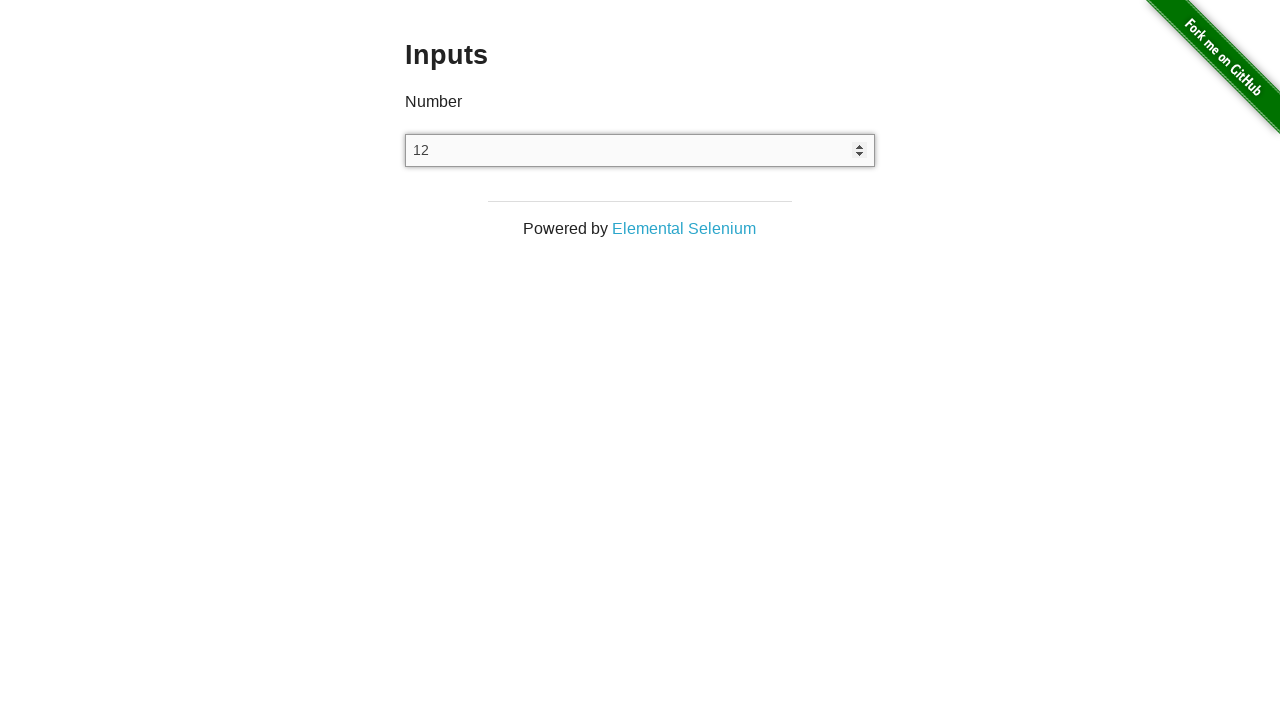

Pressed ArrowUp key (increment 13/100) on input
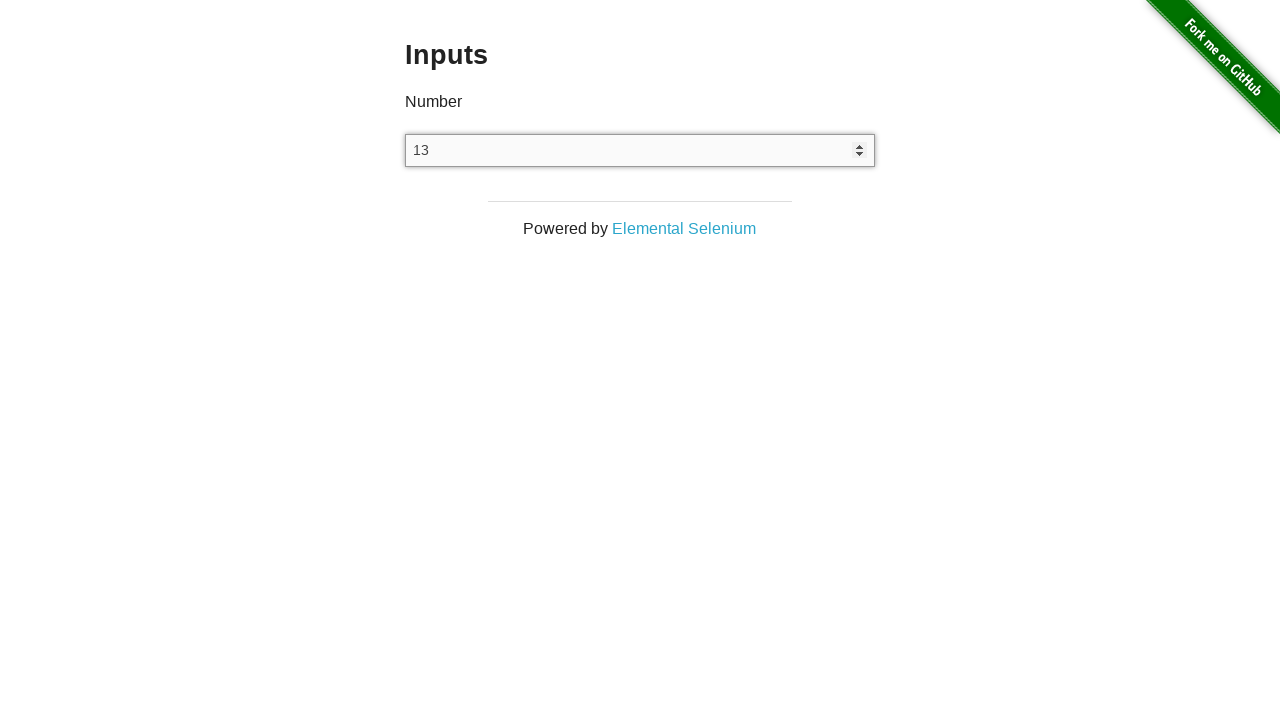

Pressed ArrowUp key (increment 14/100) on input
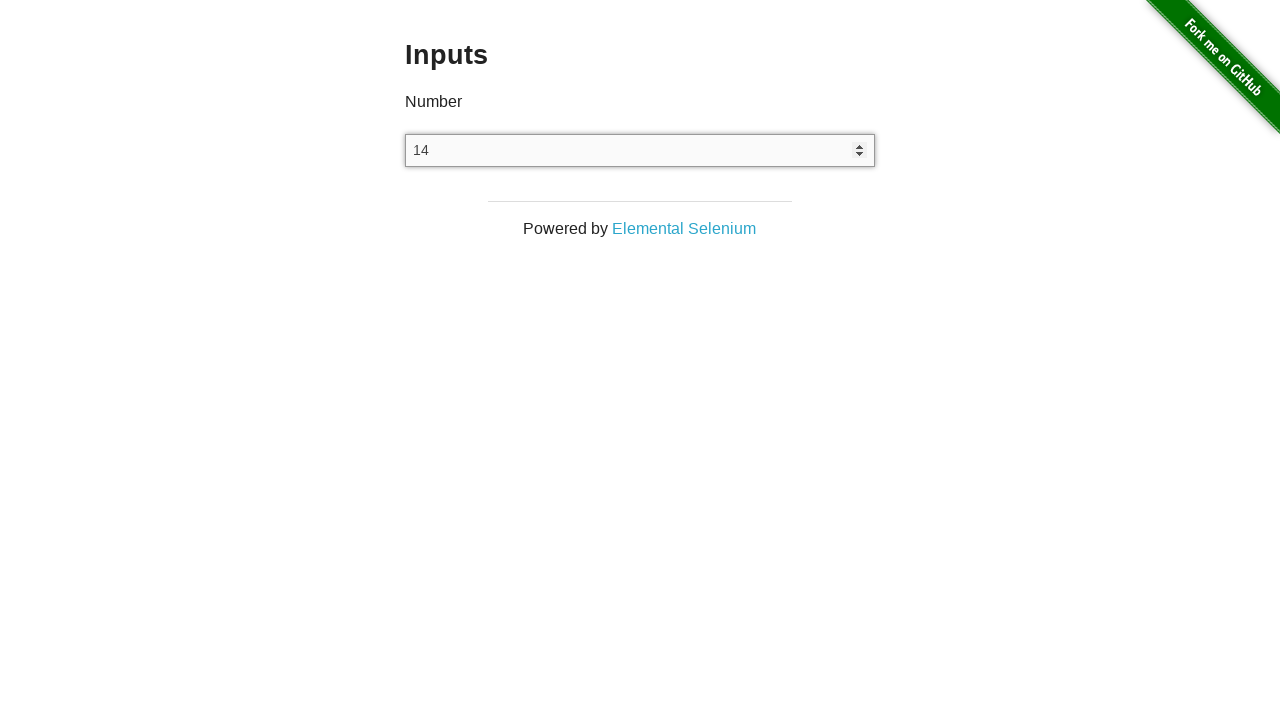

Pressed ArrowUp key (increment 15/100) on input
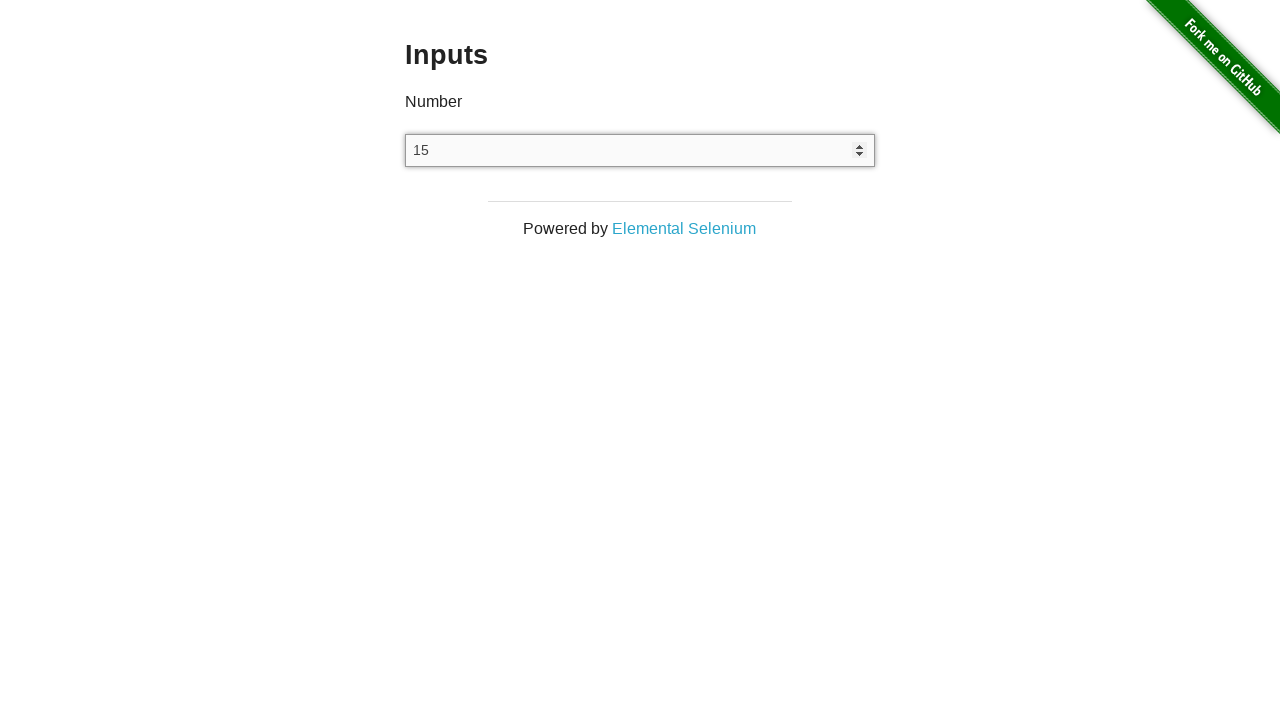

Pressed ArrowUp key (increment 16/100) on input
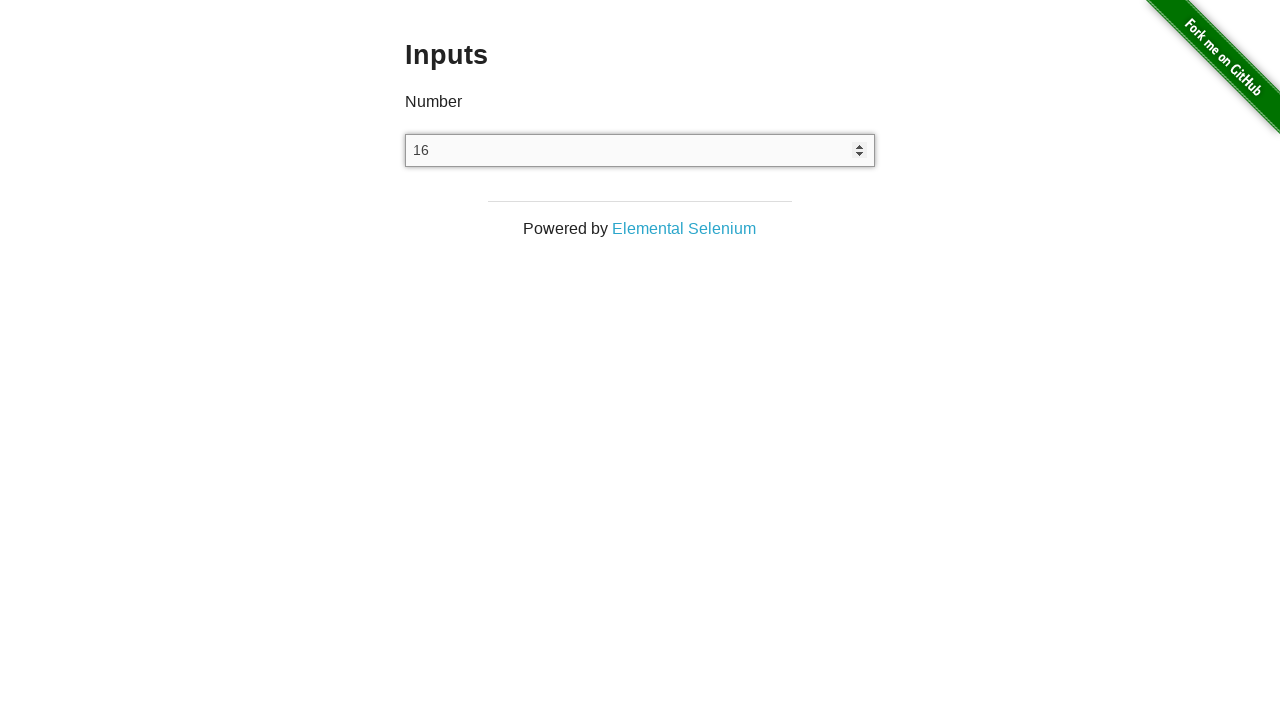

Pressed ArrowUp key (increment 17/100) on input
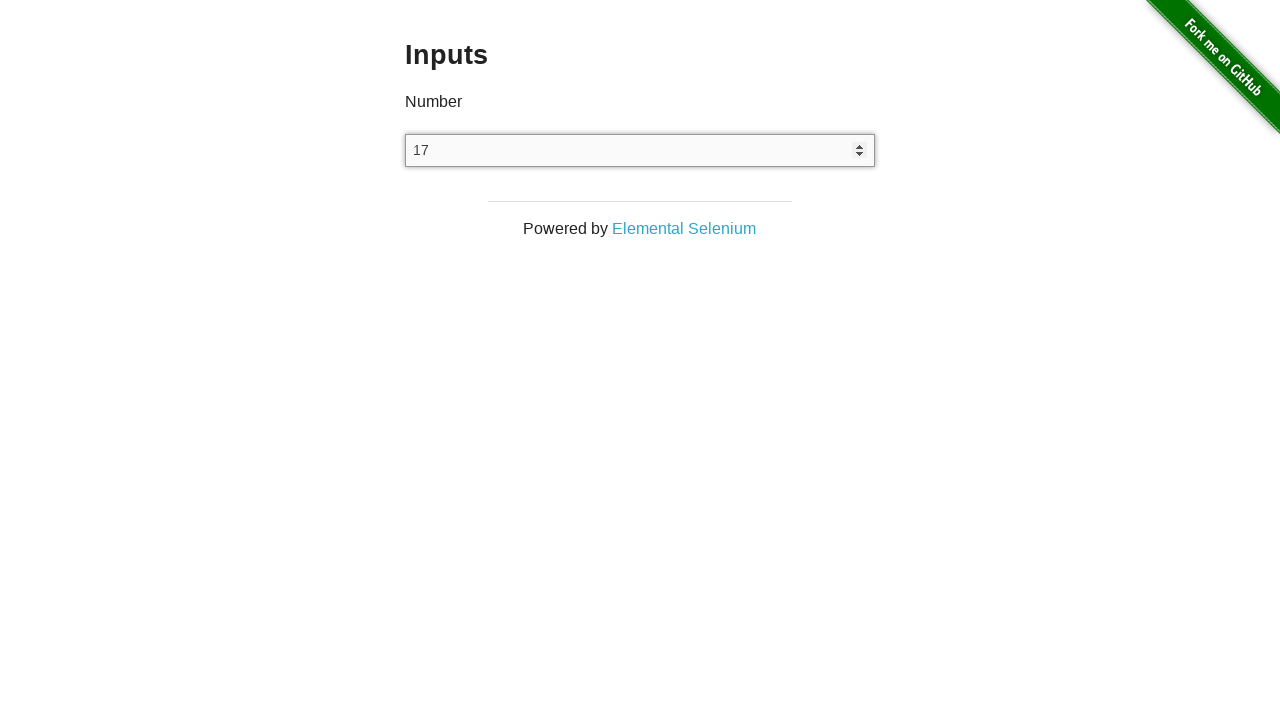

Pressed ArrowUp key (increment 18/100) on input
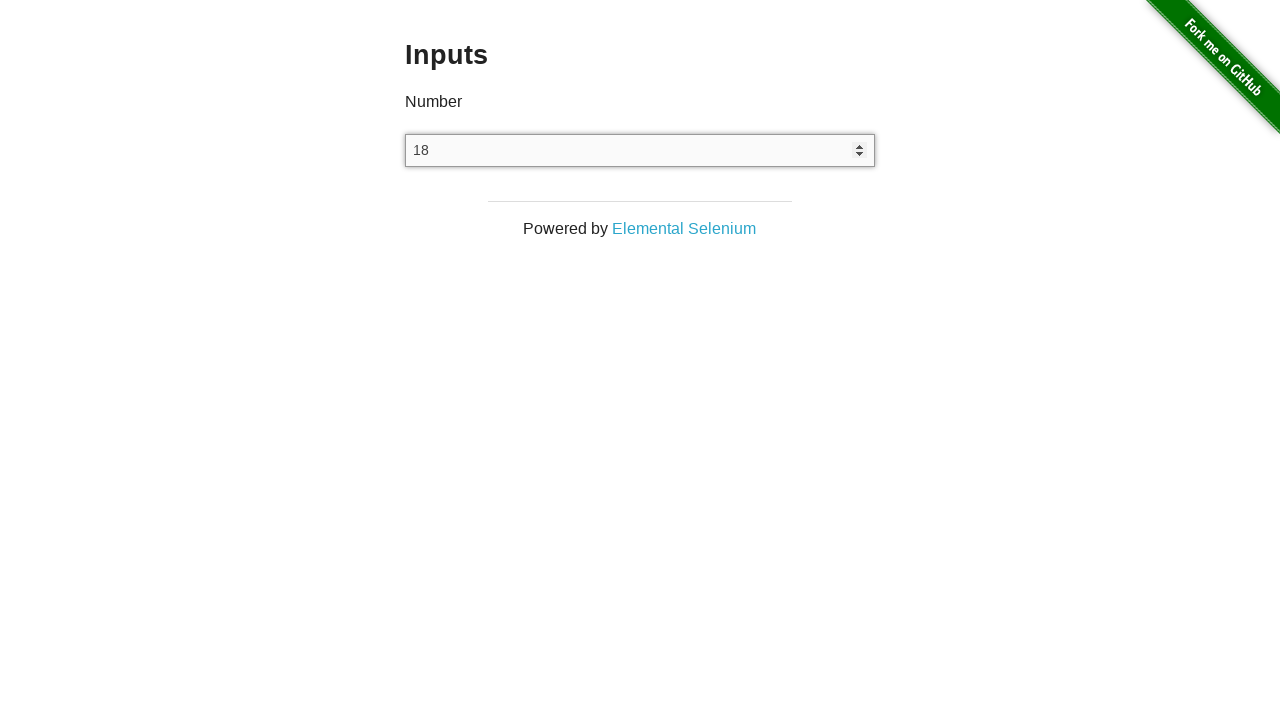

Pressed ArrowUp key (increment 19/100) on input
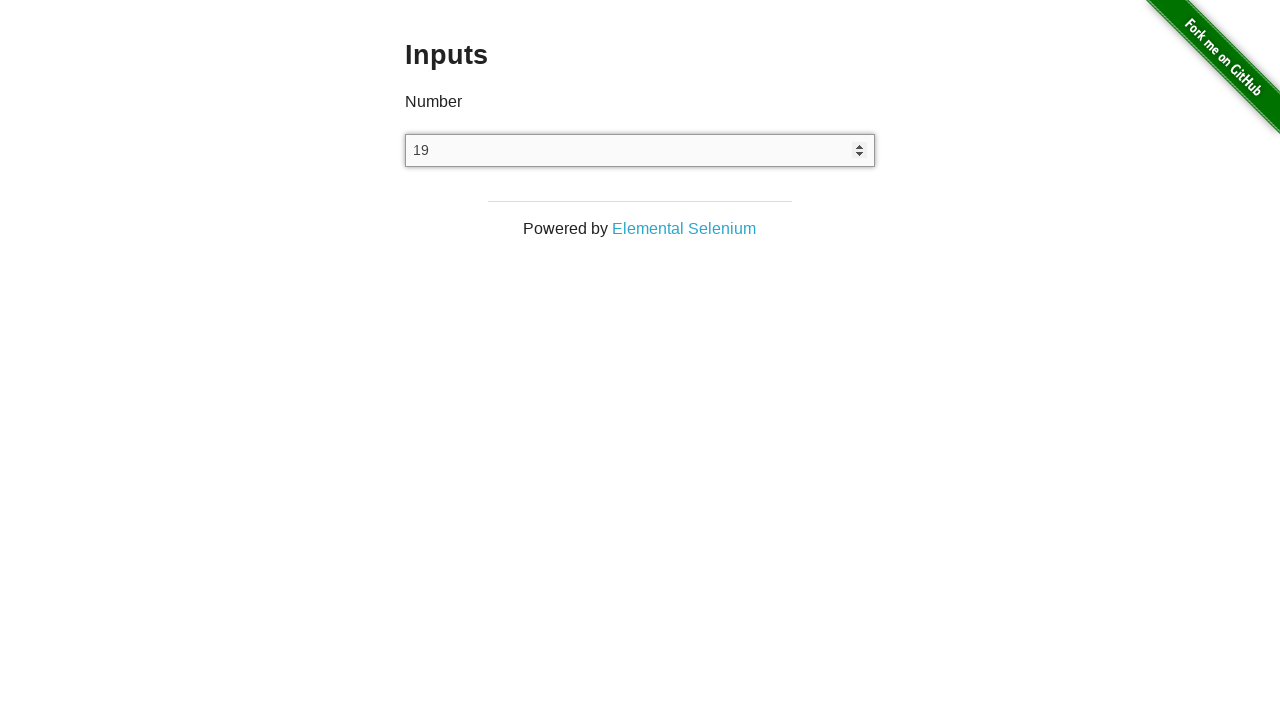

Pressed ArrowUp key (increment 20/100) on input
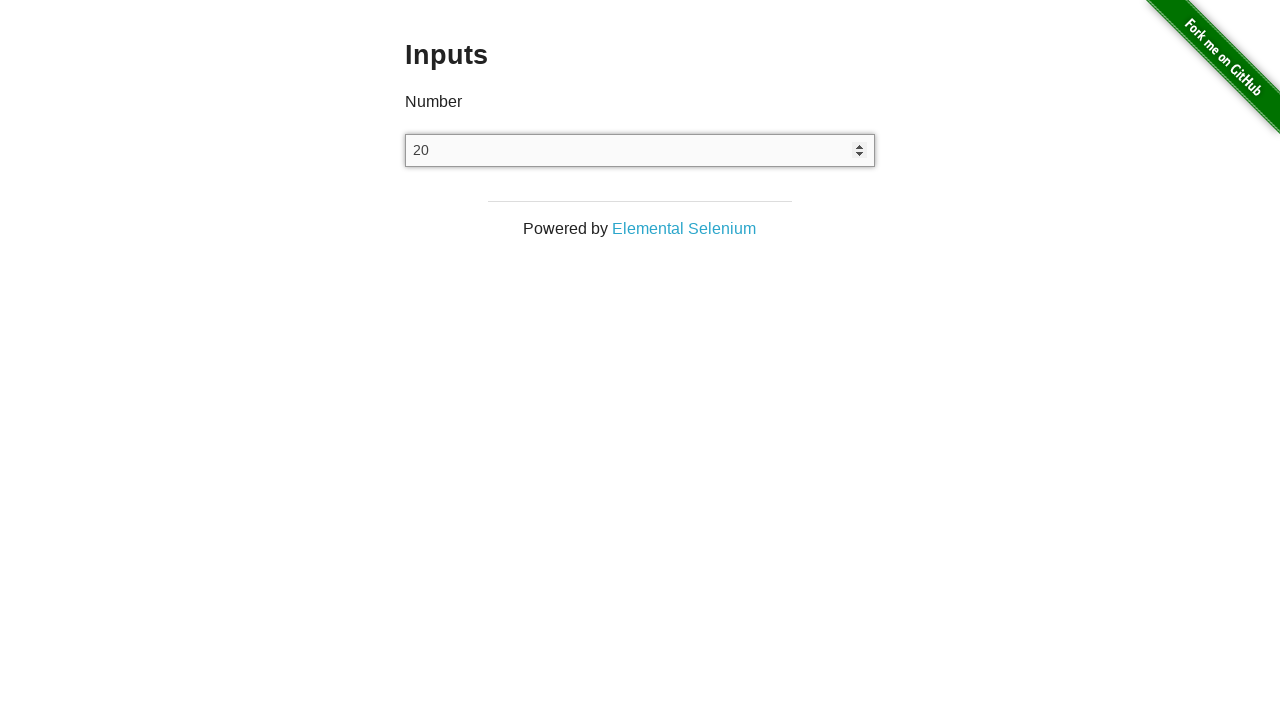

Pressed ArrowUp key (increment 21/100) on input
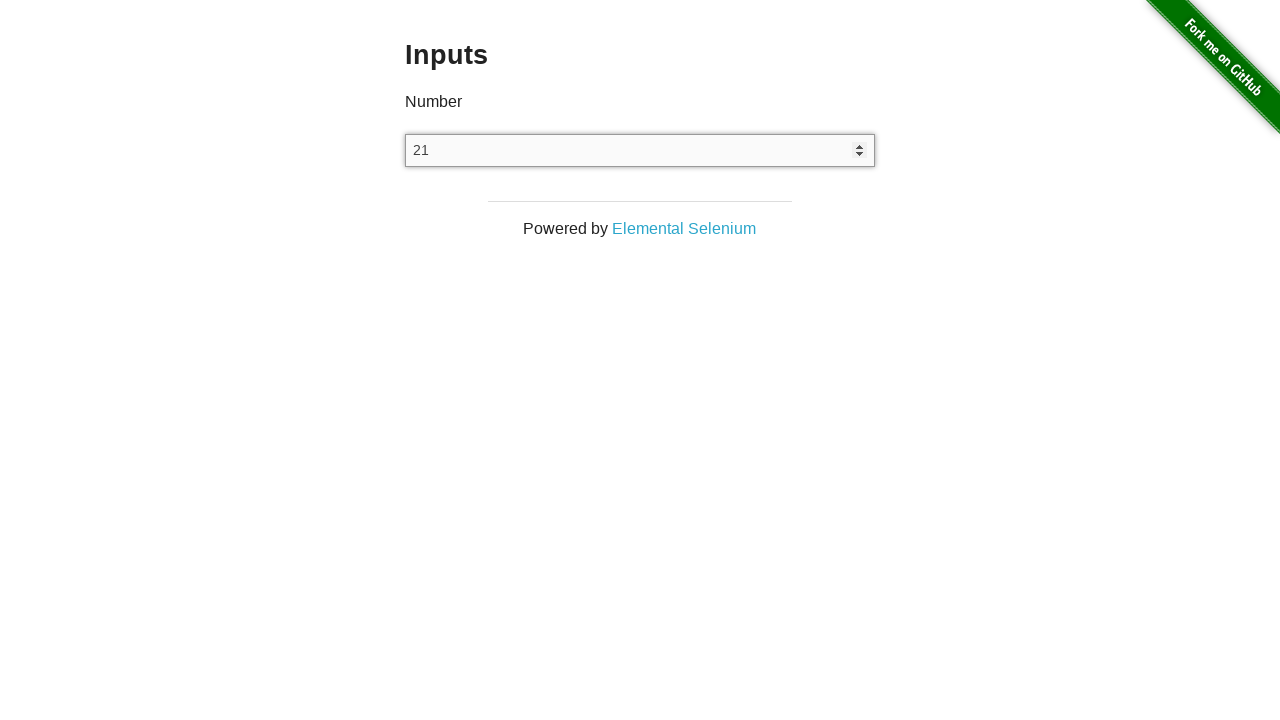

Pressed ArrowUp key (increment 22/100) on input
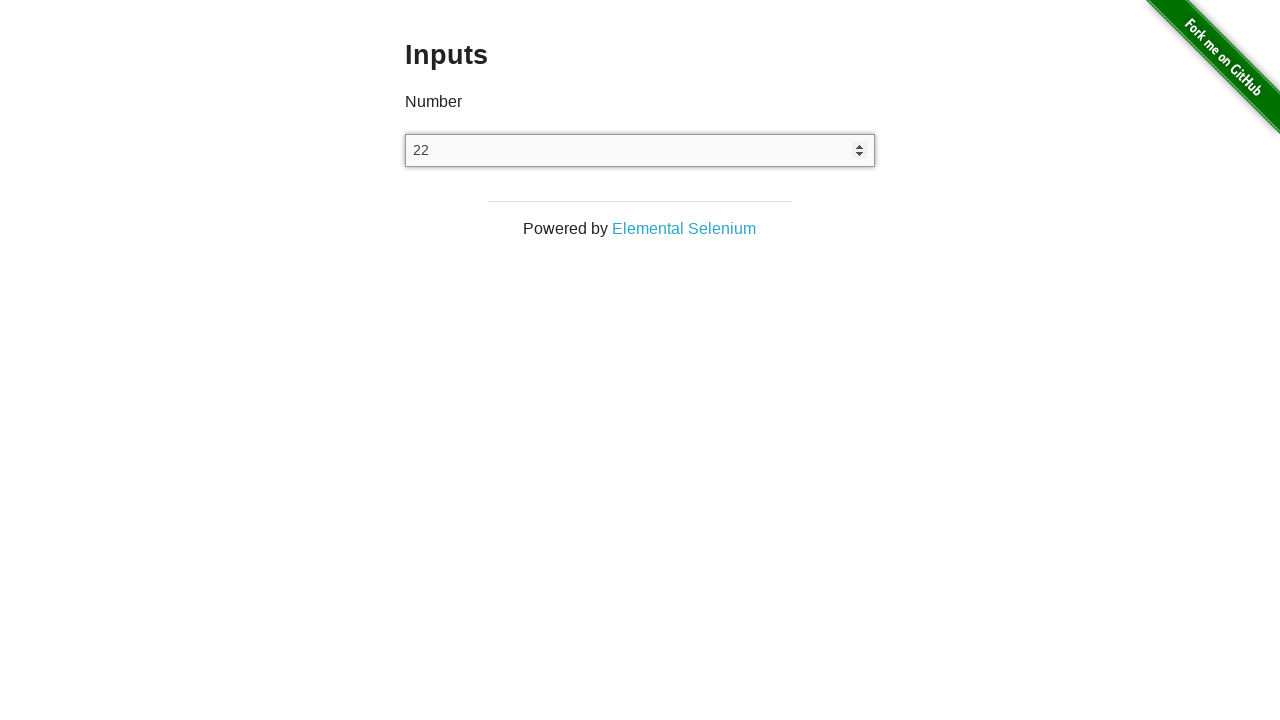

Pressed ArrowUp key (increment 23/100) on input
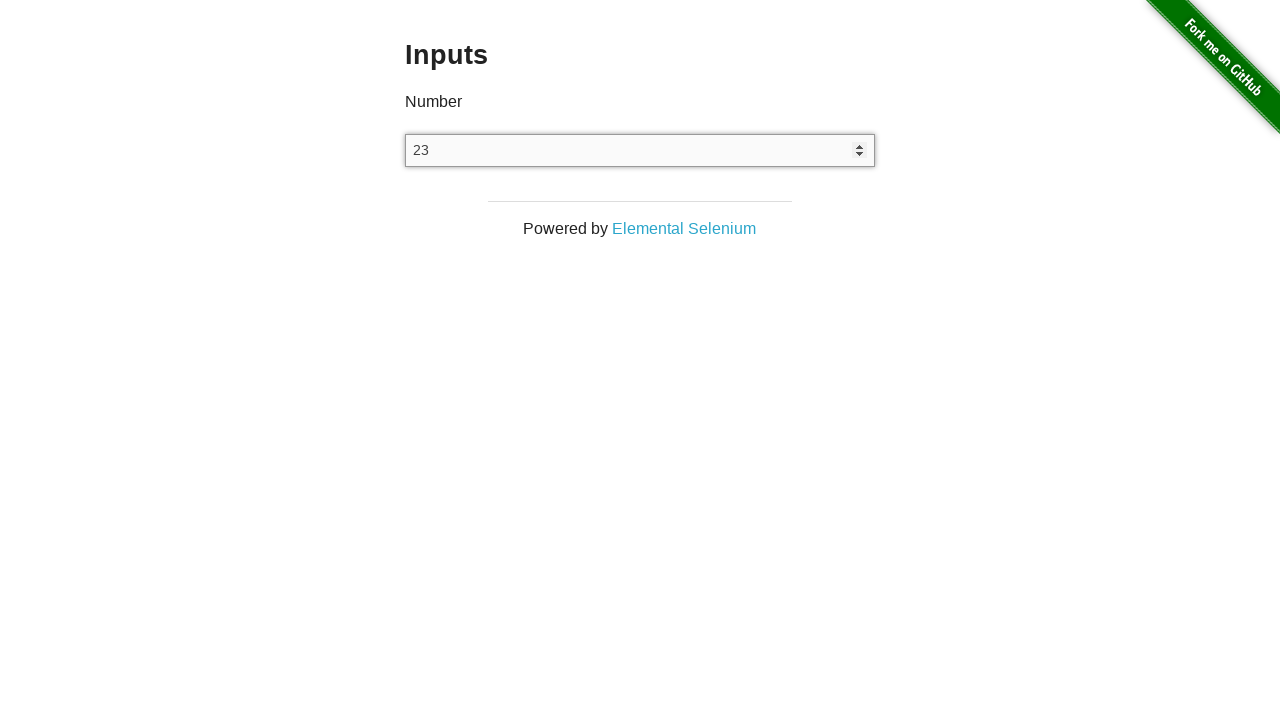

Pressed ArrowUp key (increment 24/100) on input
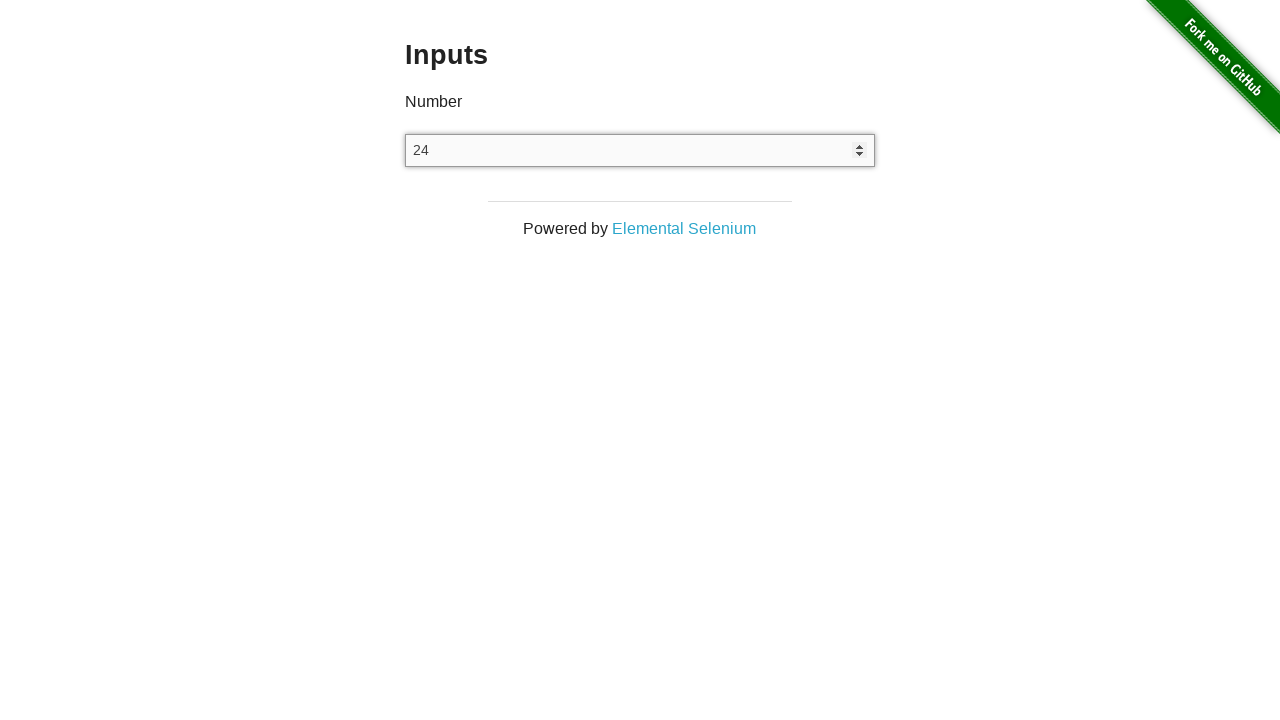

Pressed ArrowUp key (increment 25/100) on input
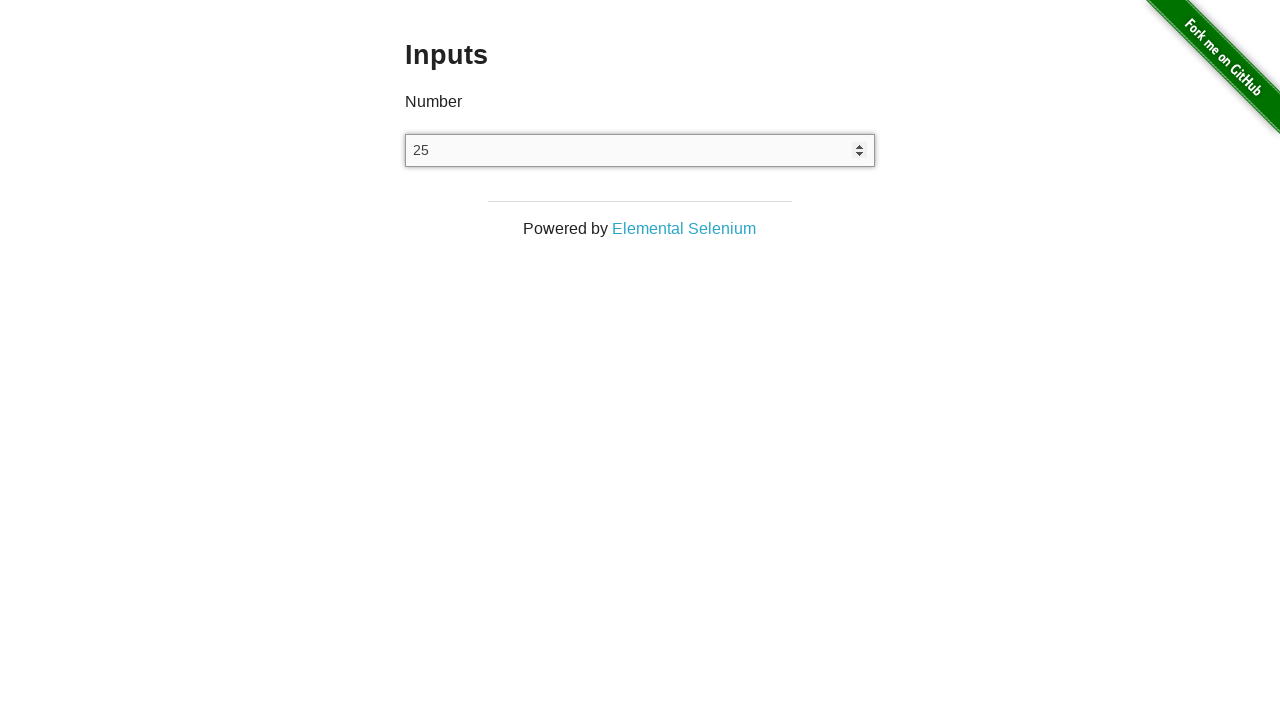

Pressed ArrowUp key (increment 26/100) on input
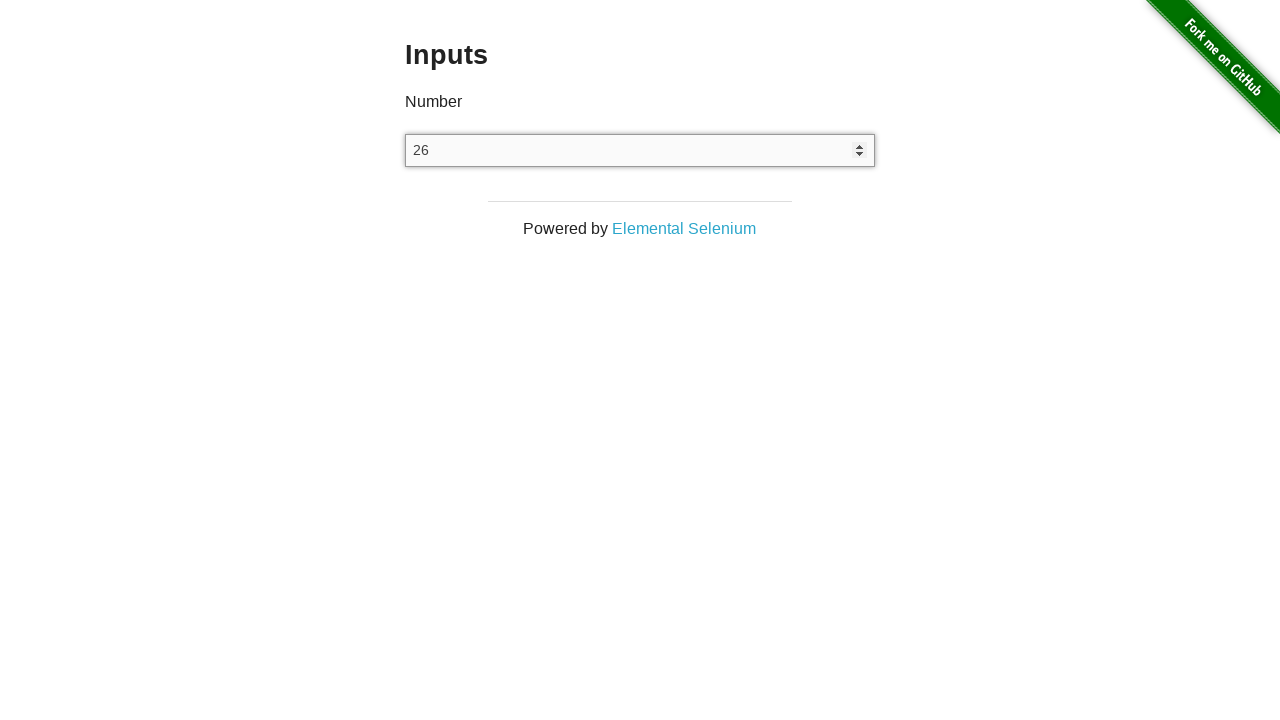

Pressed ArrowUp key (increment 27/100) on input
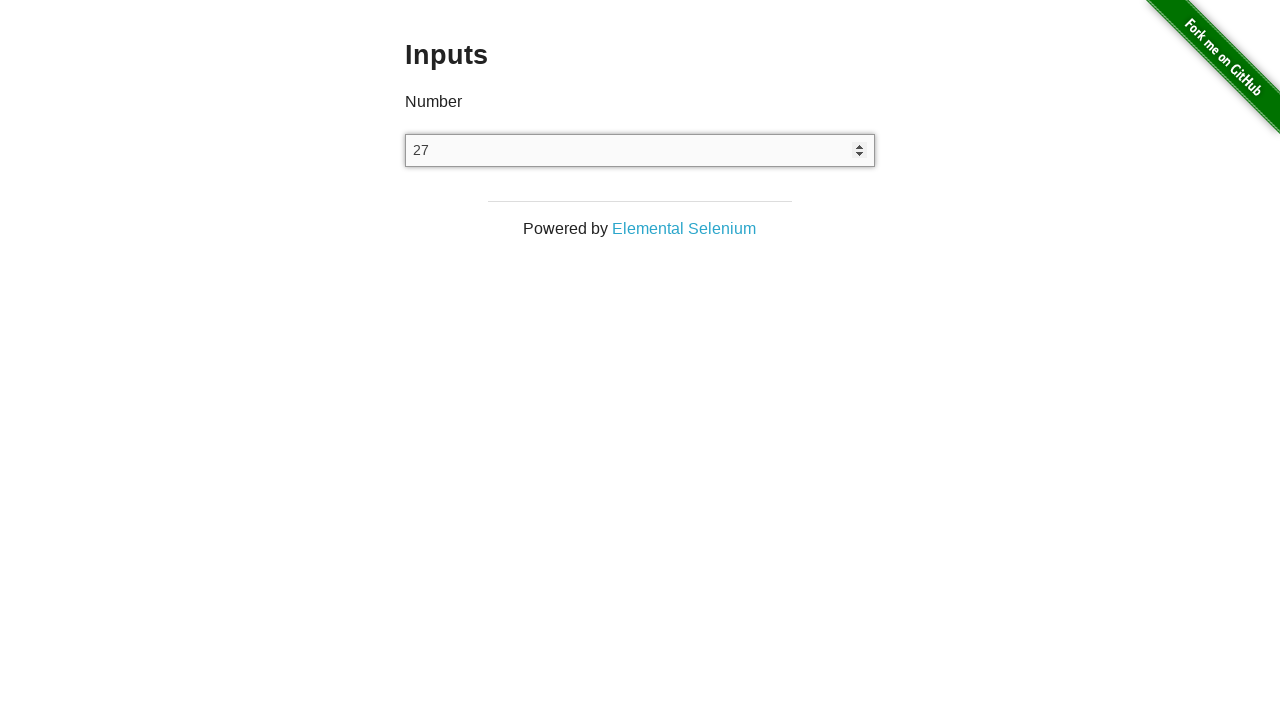

Pressed ArrowUp key (increment 28/100) on input
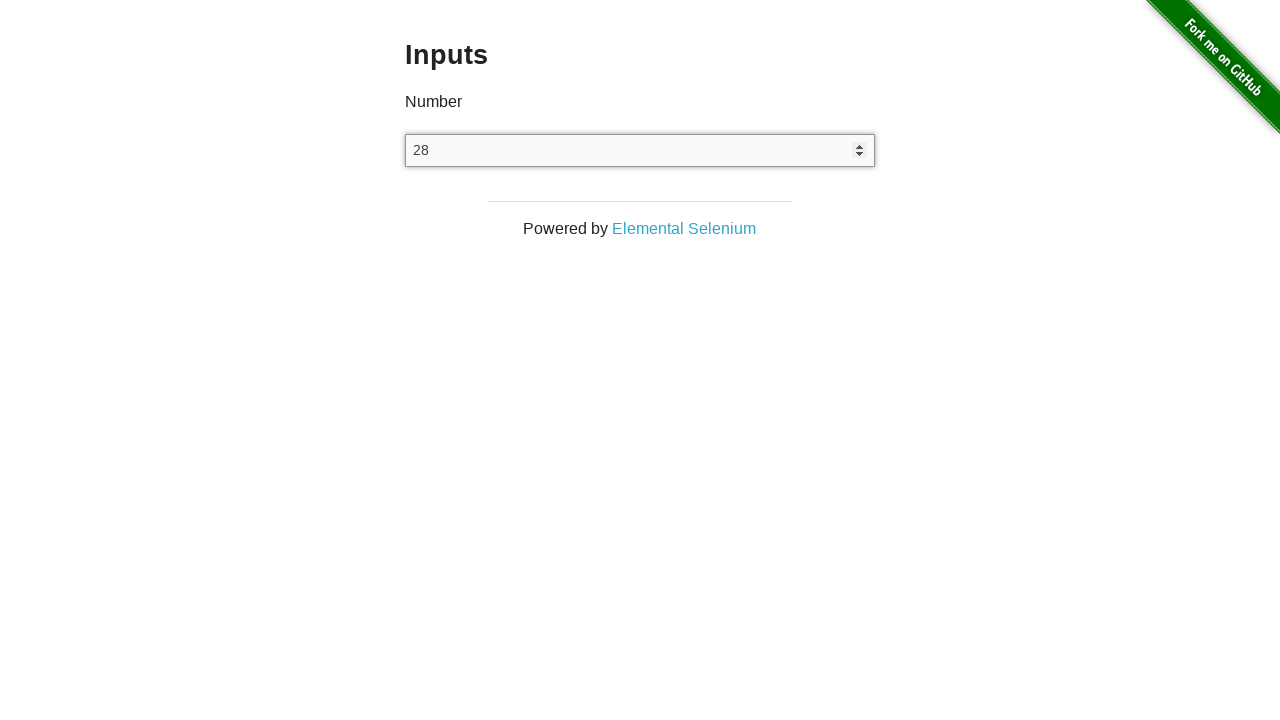

Pressed ArrowUp key (increment 29/100) on input
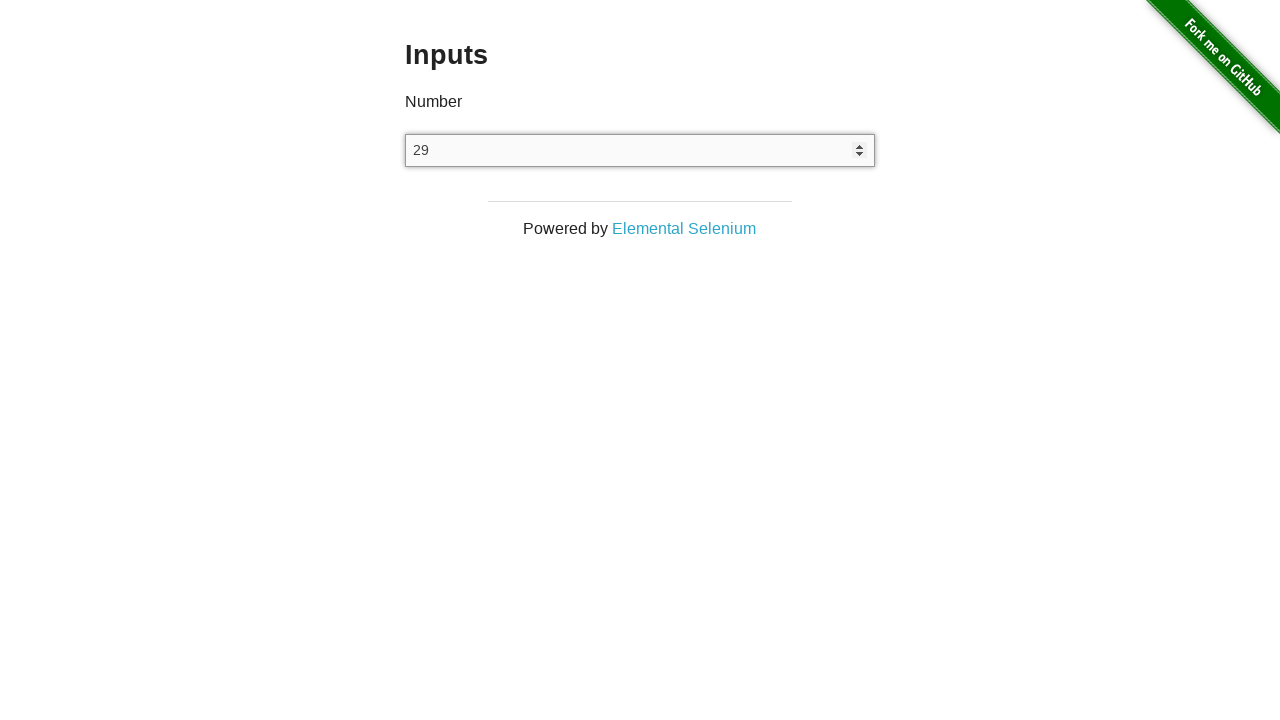

Pressed ArrowUp key (increment 30/100) on input
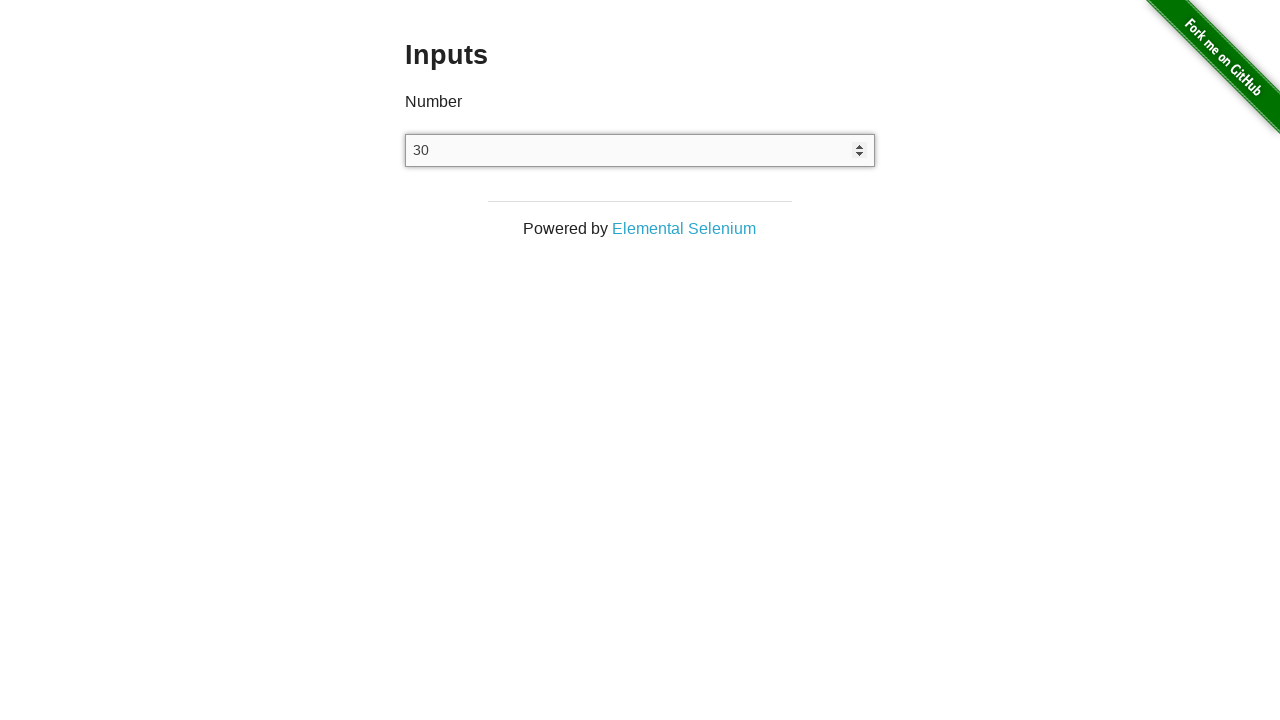

Pressed ArrowUp key (increment 31/100) on input
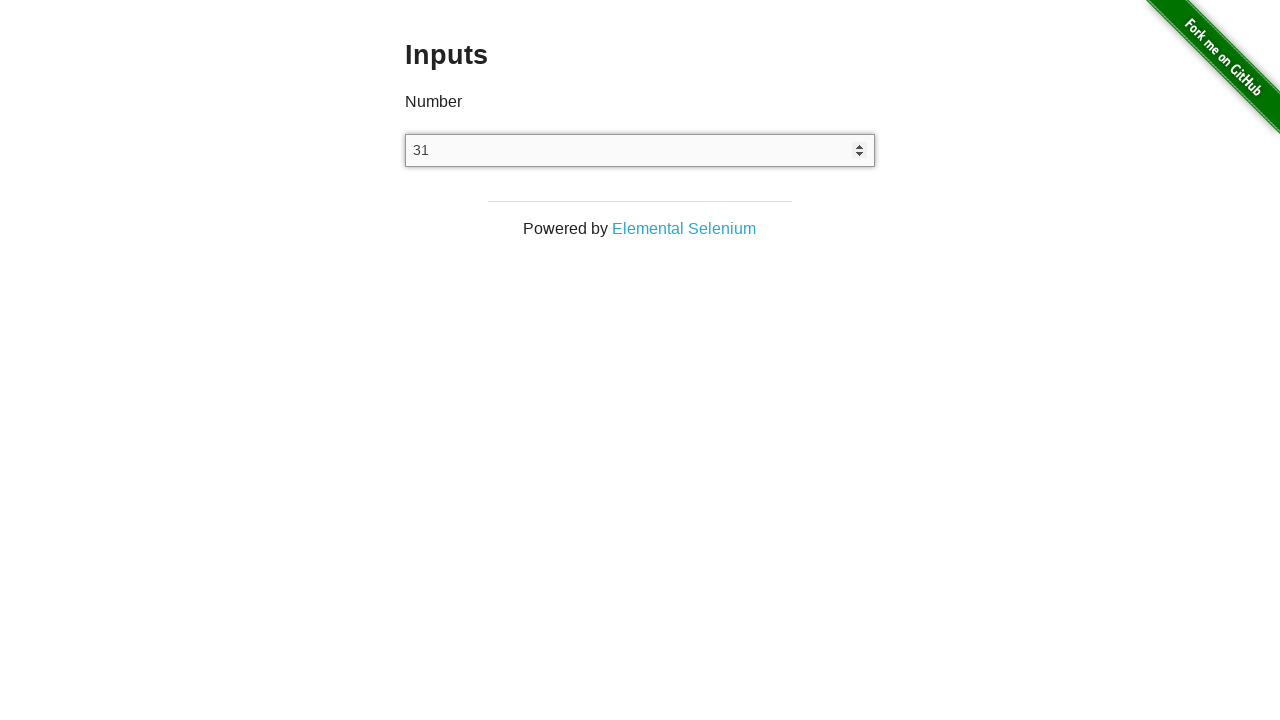

Pressed ArrowUp key (increment 32/100) on input
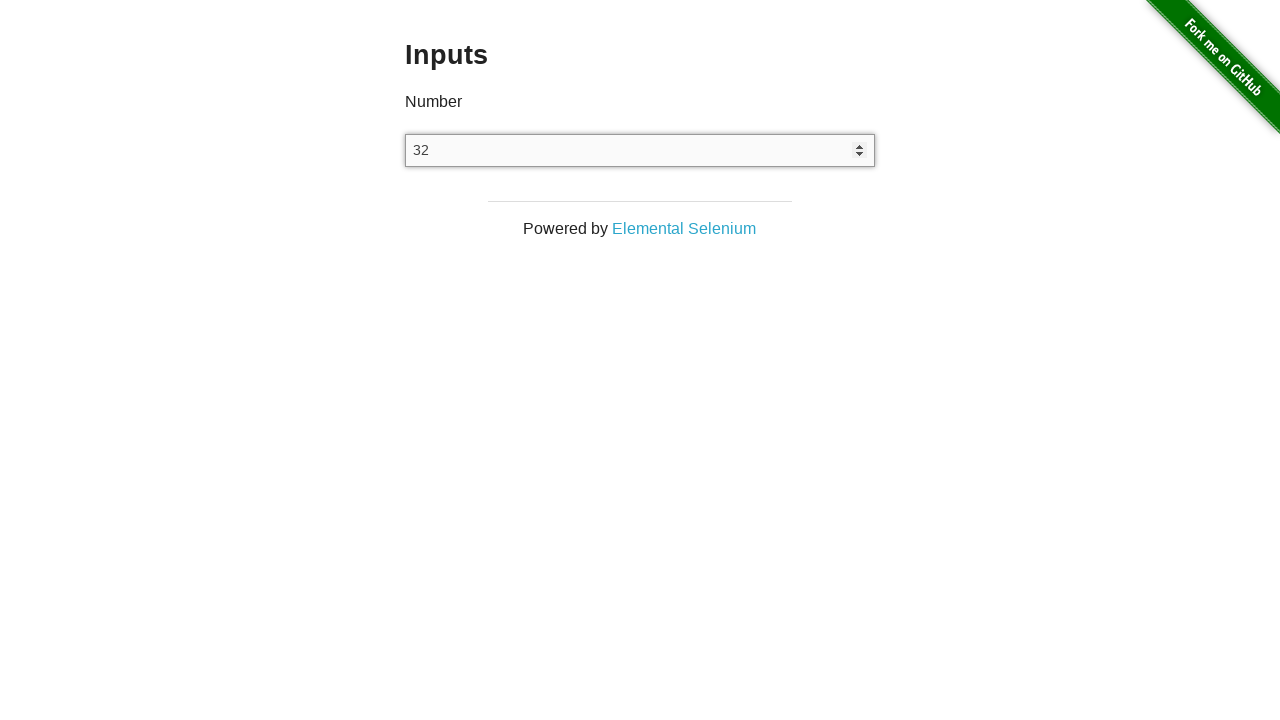

Pressed ArrowUp key (increment 33/100) on input
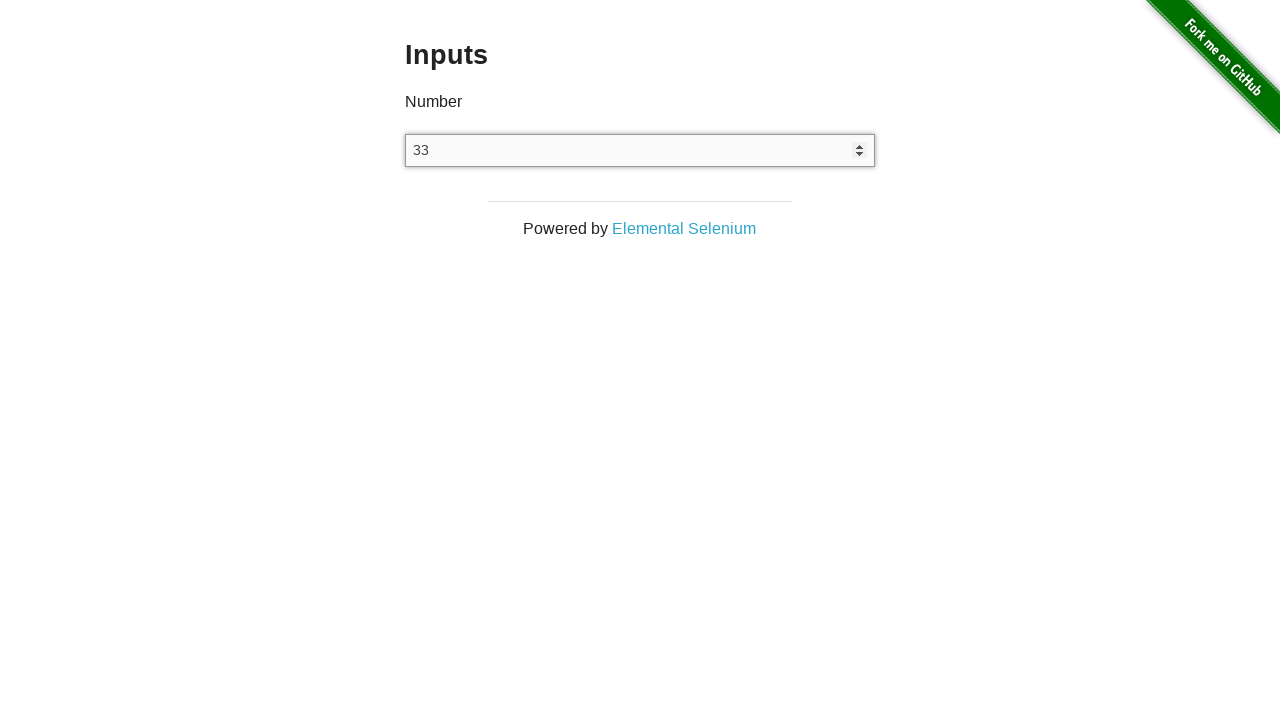

Pressed ArrowUp key (increment 34/100) on input
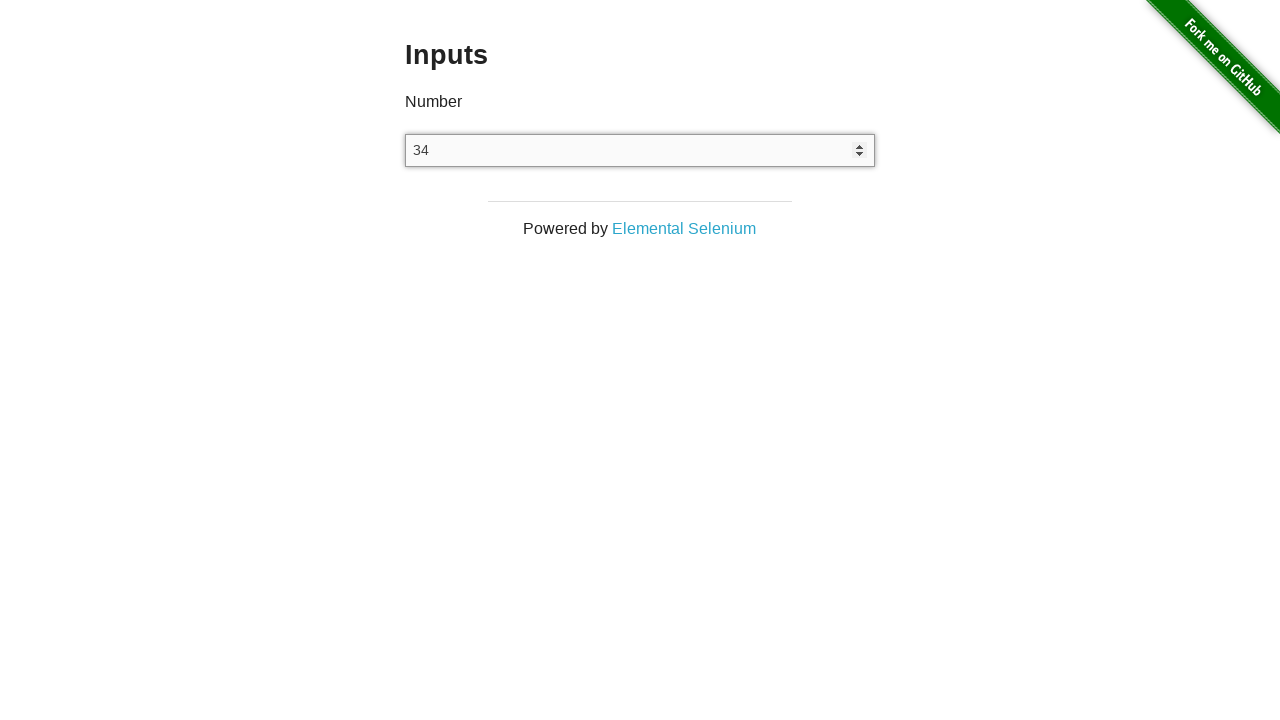

Pressed ArrowUp key (increment 35/100) on input
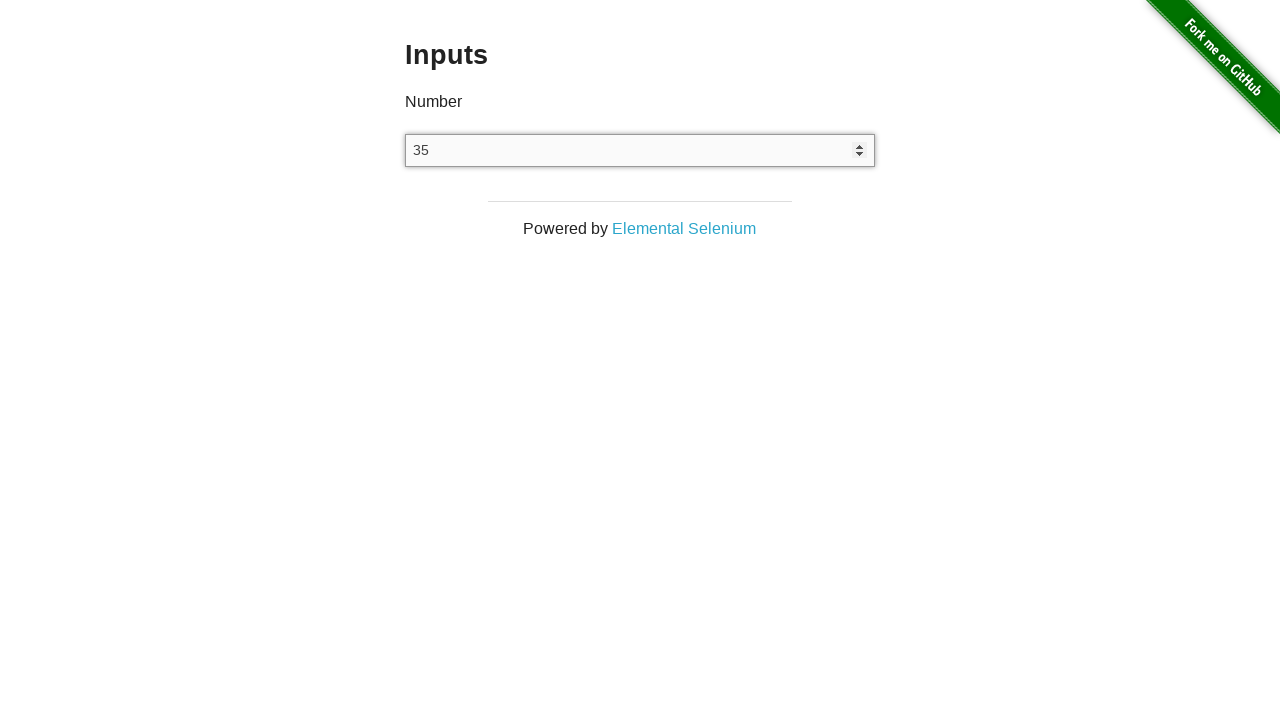

Pressed ArrowUp key (increment 36/100) on input
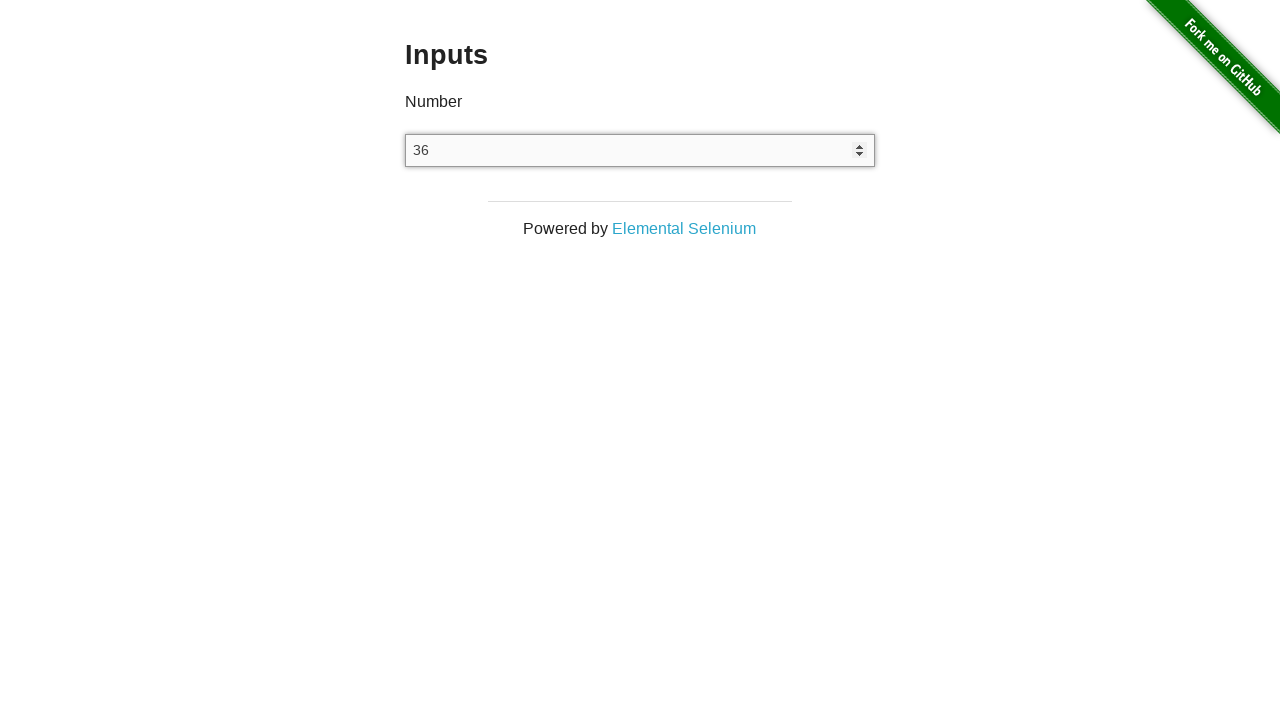

Pressed ArrowUp key (increment 37/100) on input
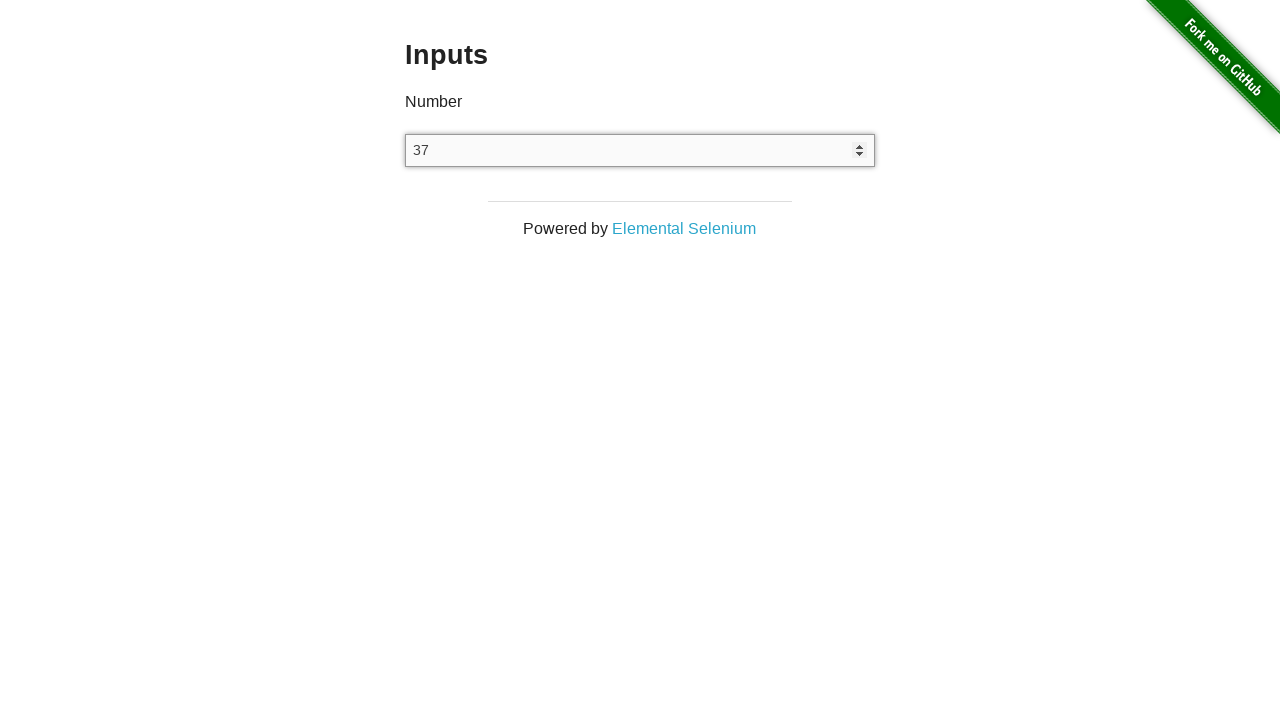

Pressed ArrowUp key (increment 38/100) on input
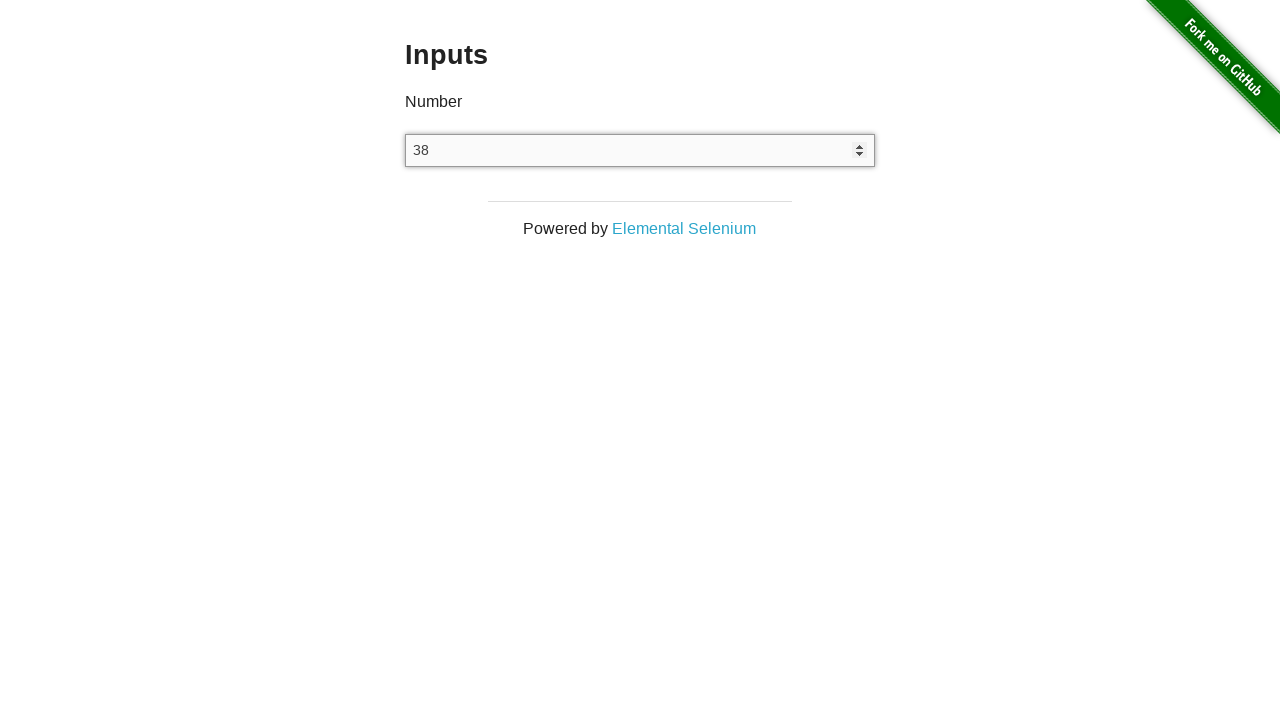

Pressed ArrowUp key (increment 39/100) on input
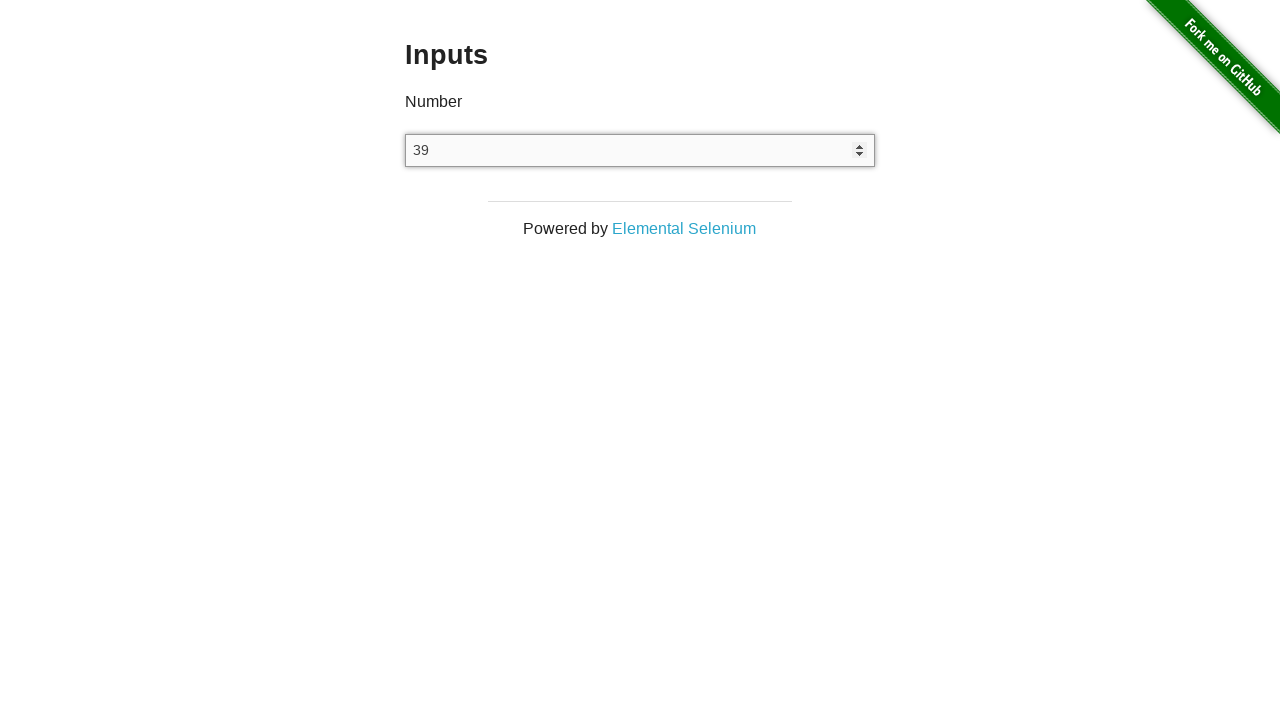

Pressed ArrowUp key (increment 40/100) on input
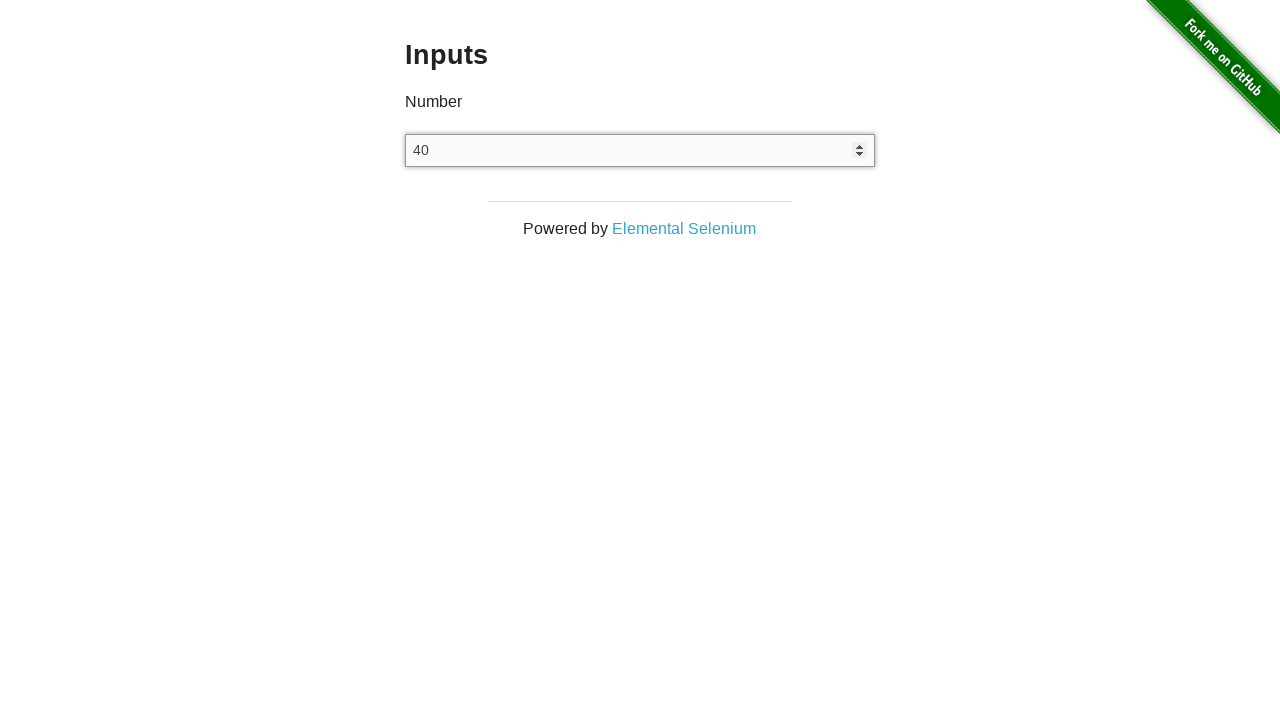

Pressed ArrowUp key (increment 41/100) on input
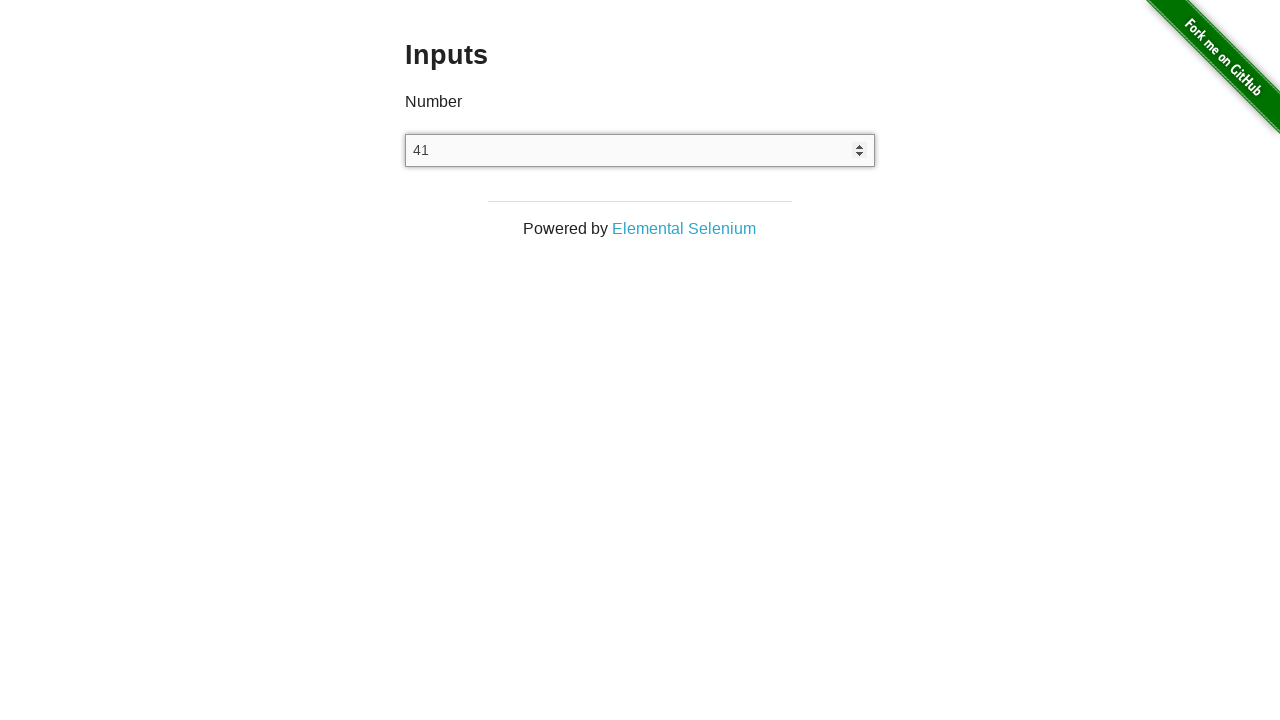

Pressed ArrowUp key (increment 42/100) on input
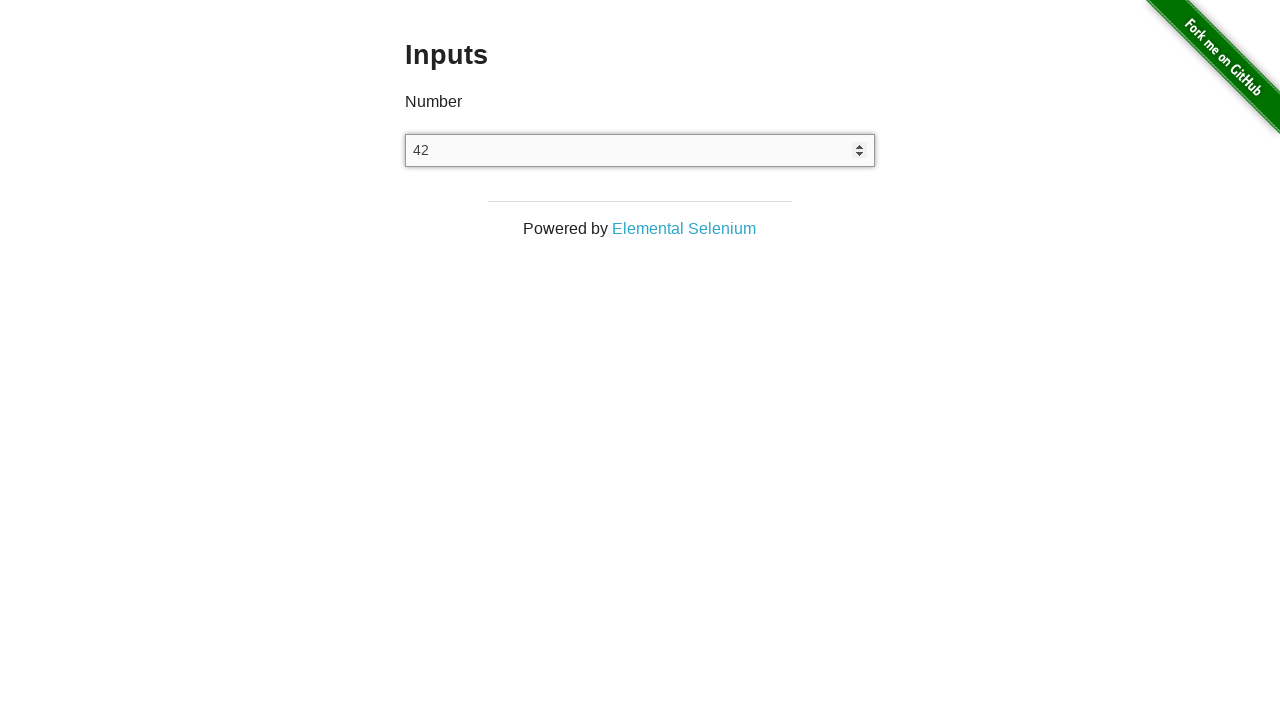

Pressed ArrowUp key (increment 43/100) on input
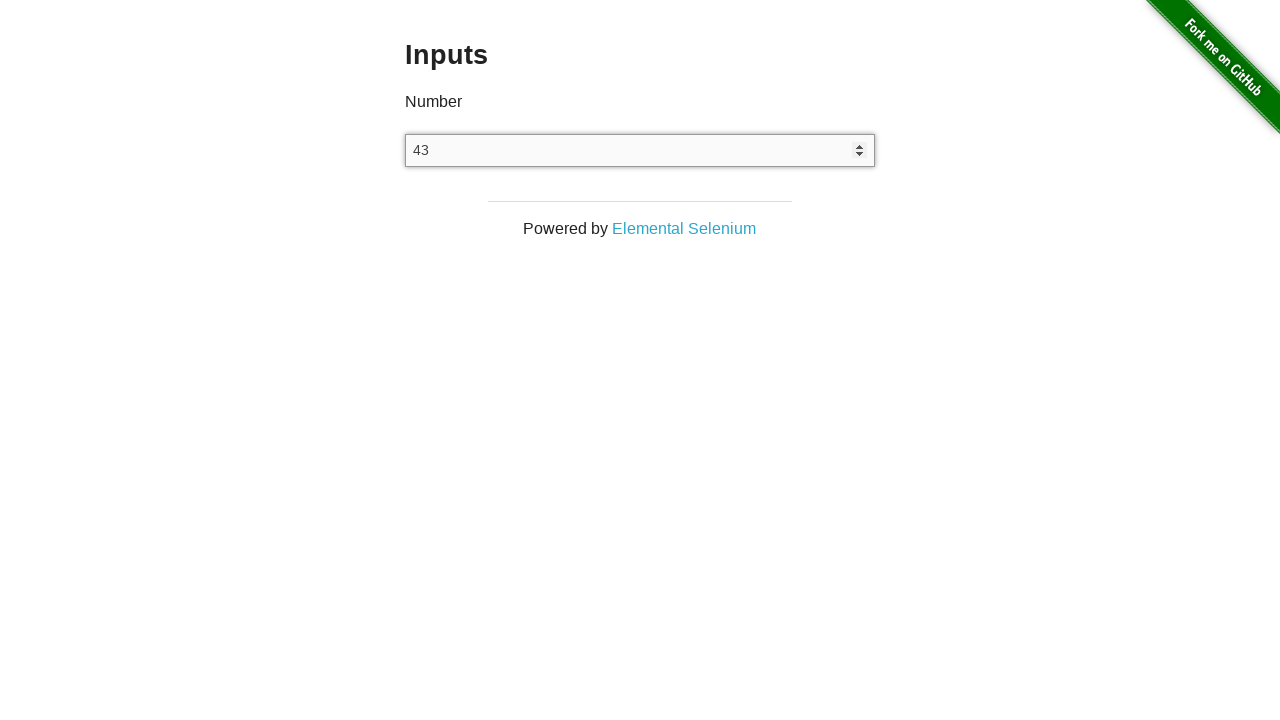

Pressed ArrowUp key (increment 44/100) on input
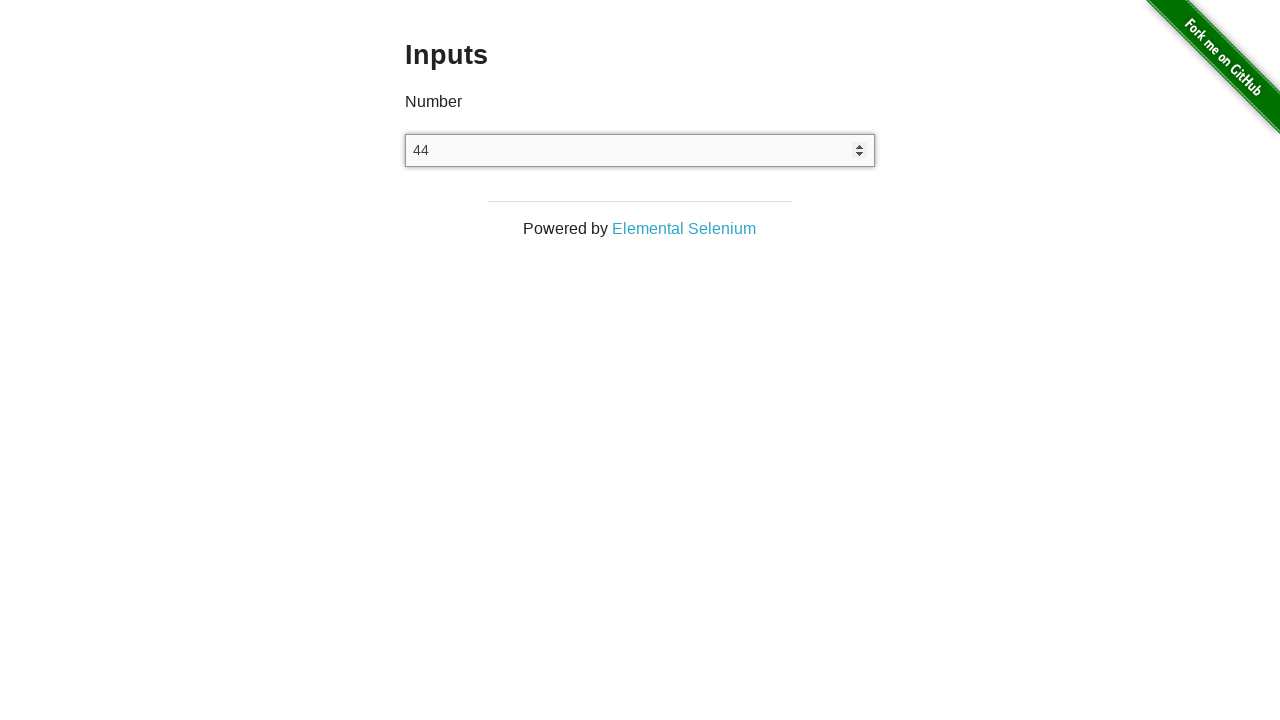

Pressed ArrowUp key (increment 45/100) on input
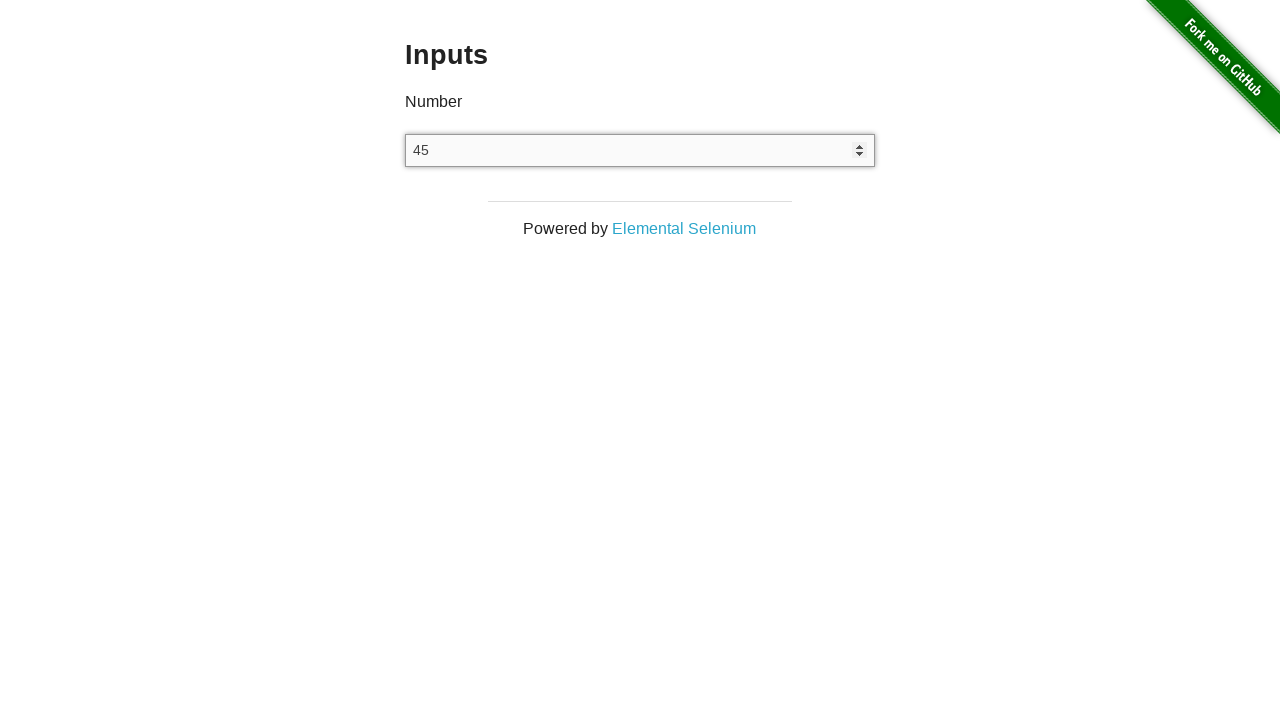

Pressed ArrowUp key (increment 46/100) on input
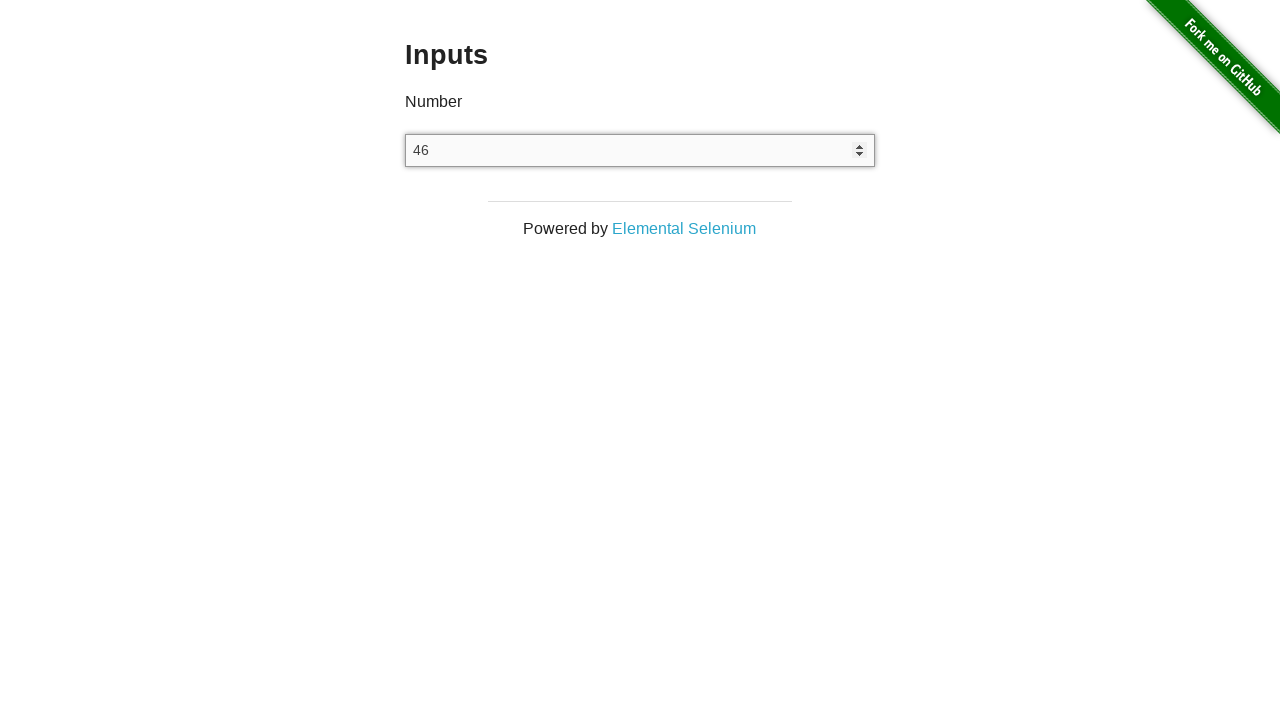

Pressed ArrowUp key (increment 47/100) on input
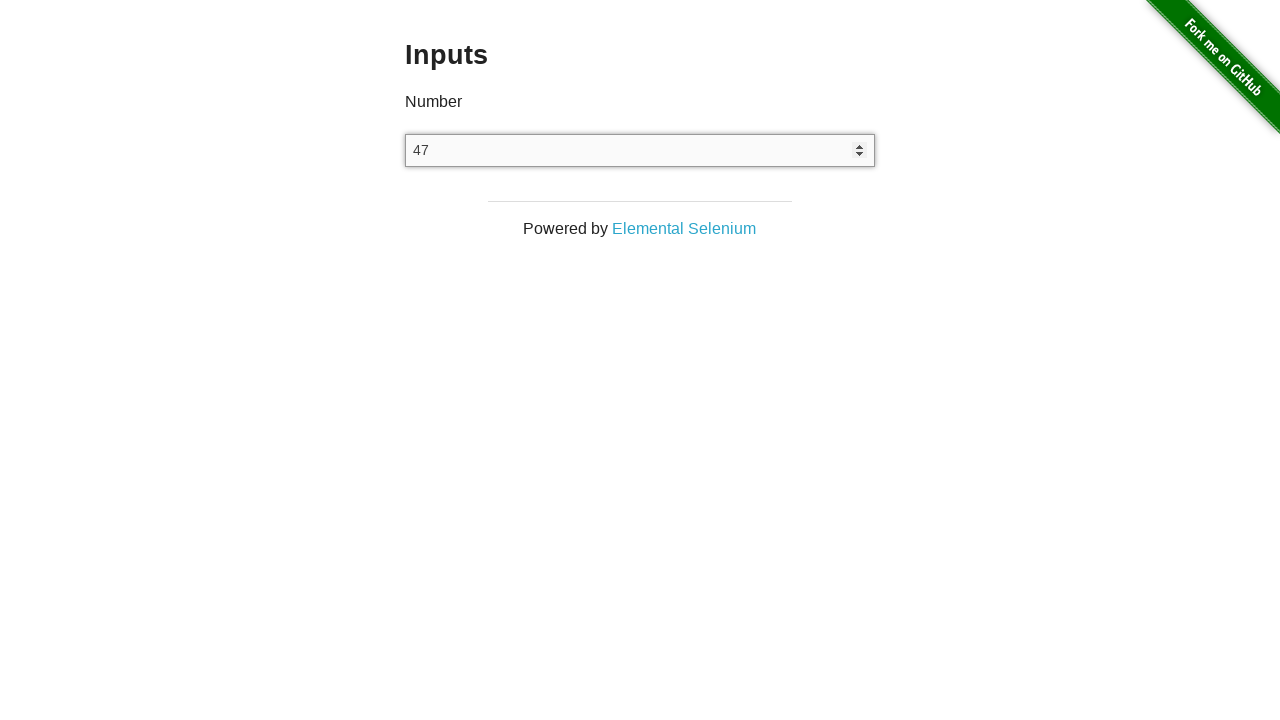

Pressed ArrowUp key (increment 48/100) on input
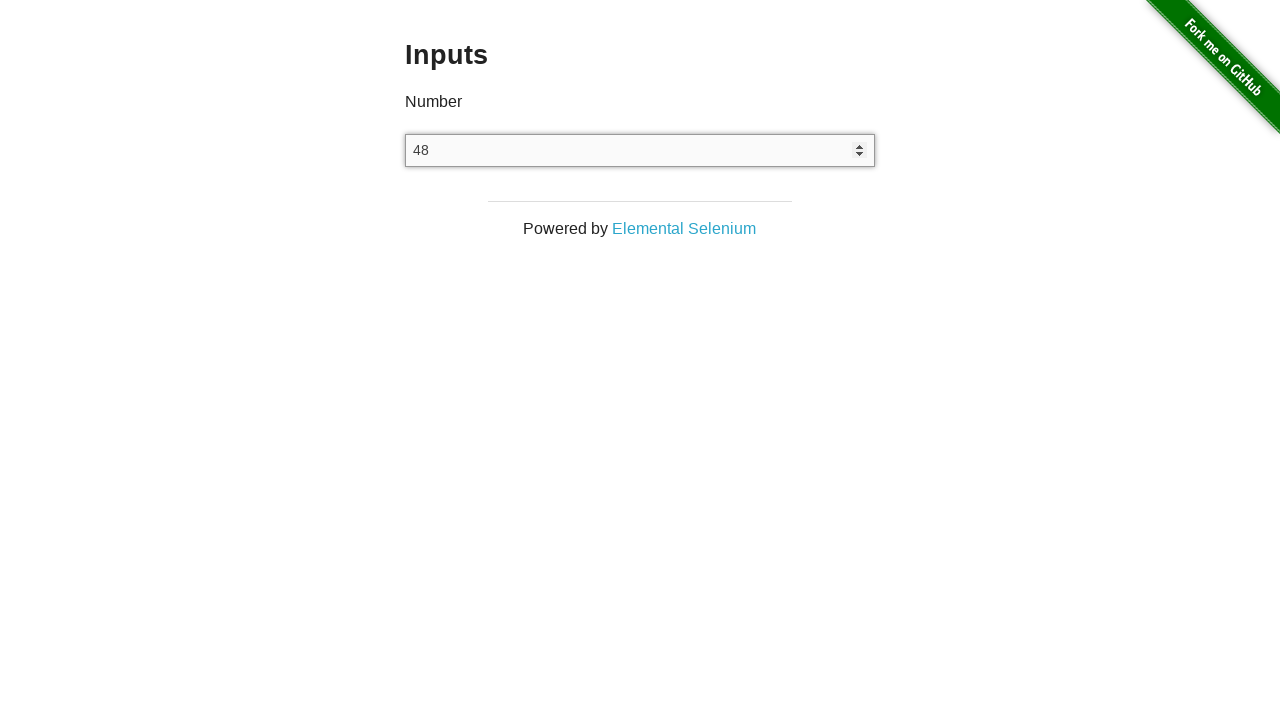

Pressed ArrowUp key (increment 49/100) on input
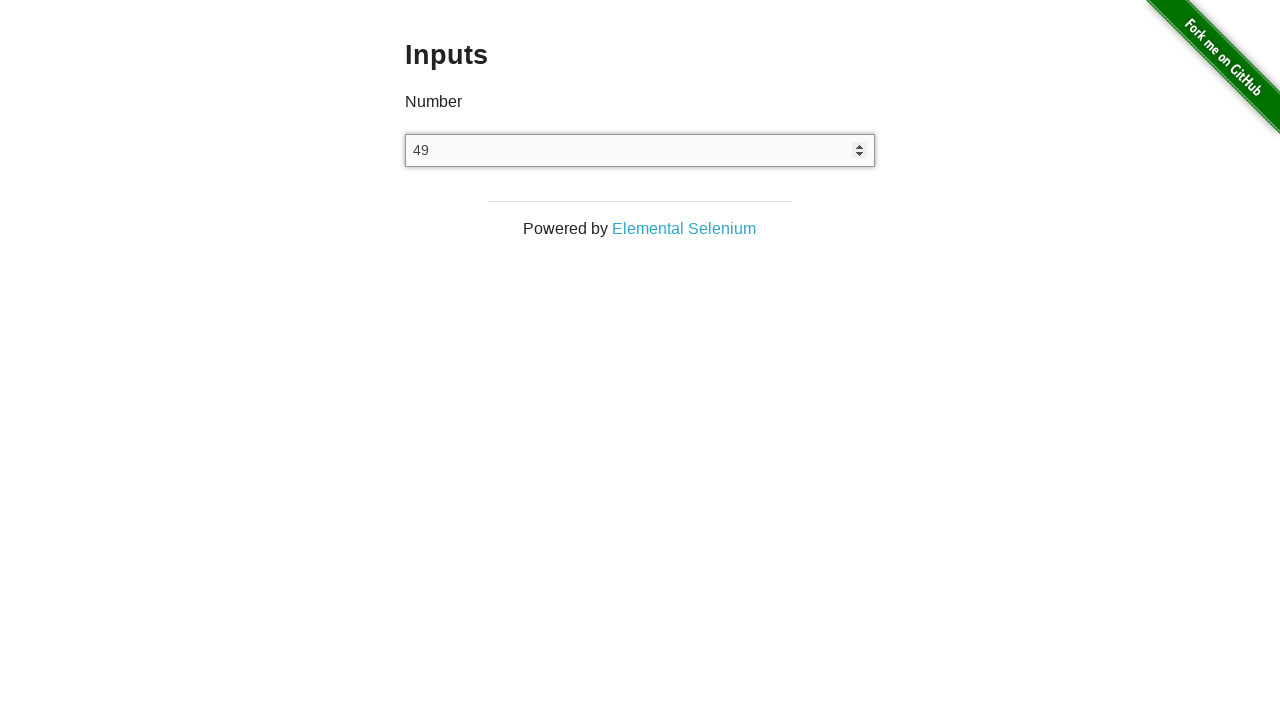

Pressed ArrowUp key (increment 50/100) on input
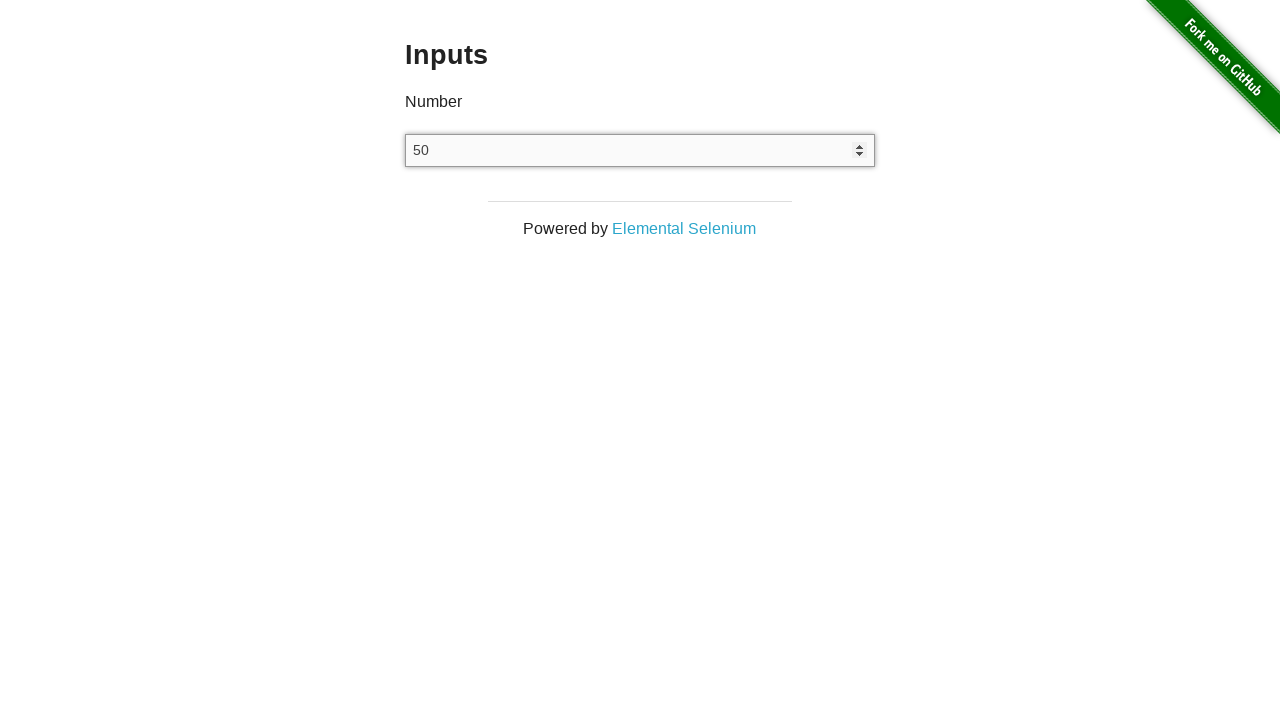

Pressed ArrowUp key (increment 51/100) on input
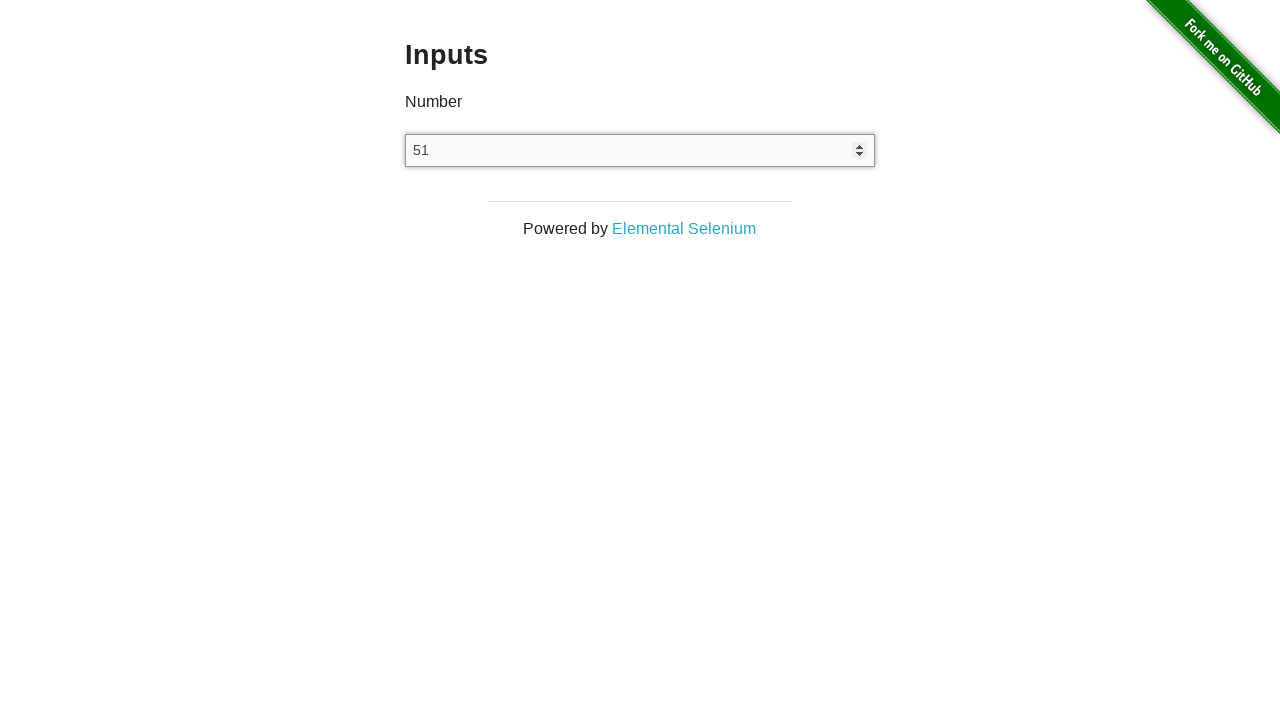

Pressed ArrowUp key (increment 52/100) on input
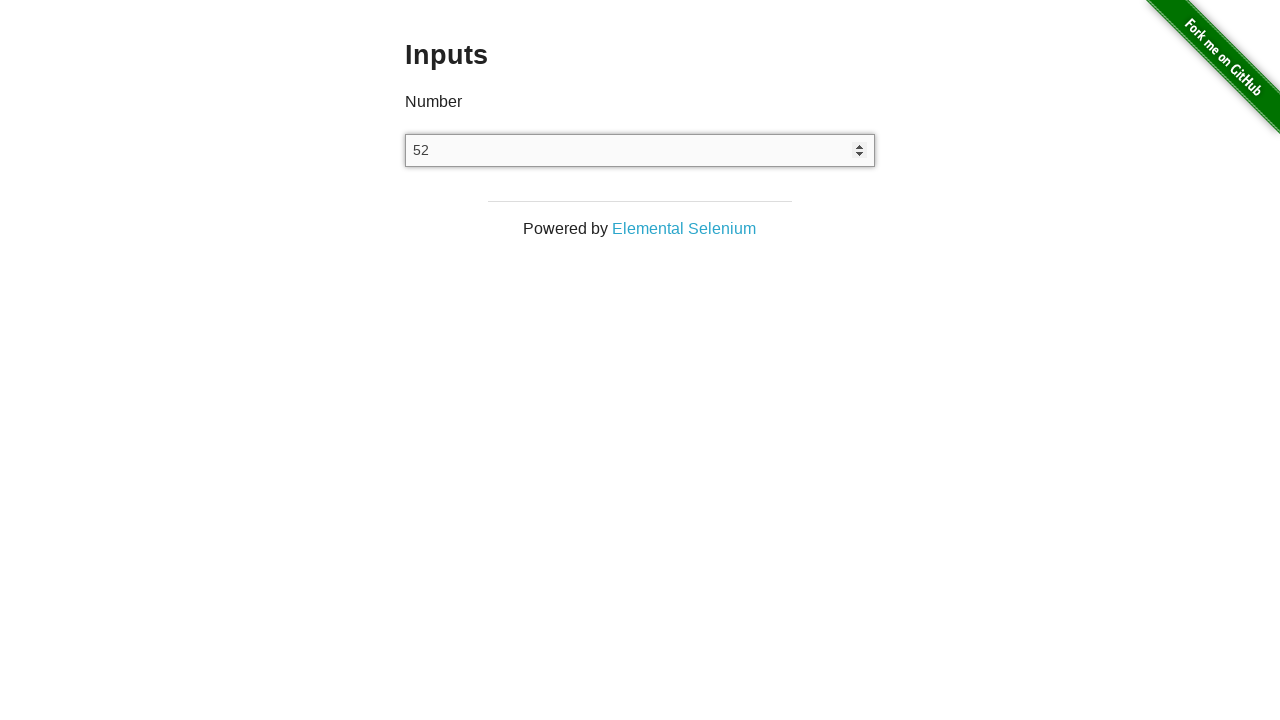

Pressed ArrowUp key (increment 53/100) on input
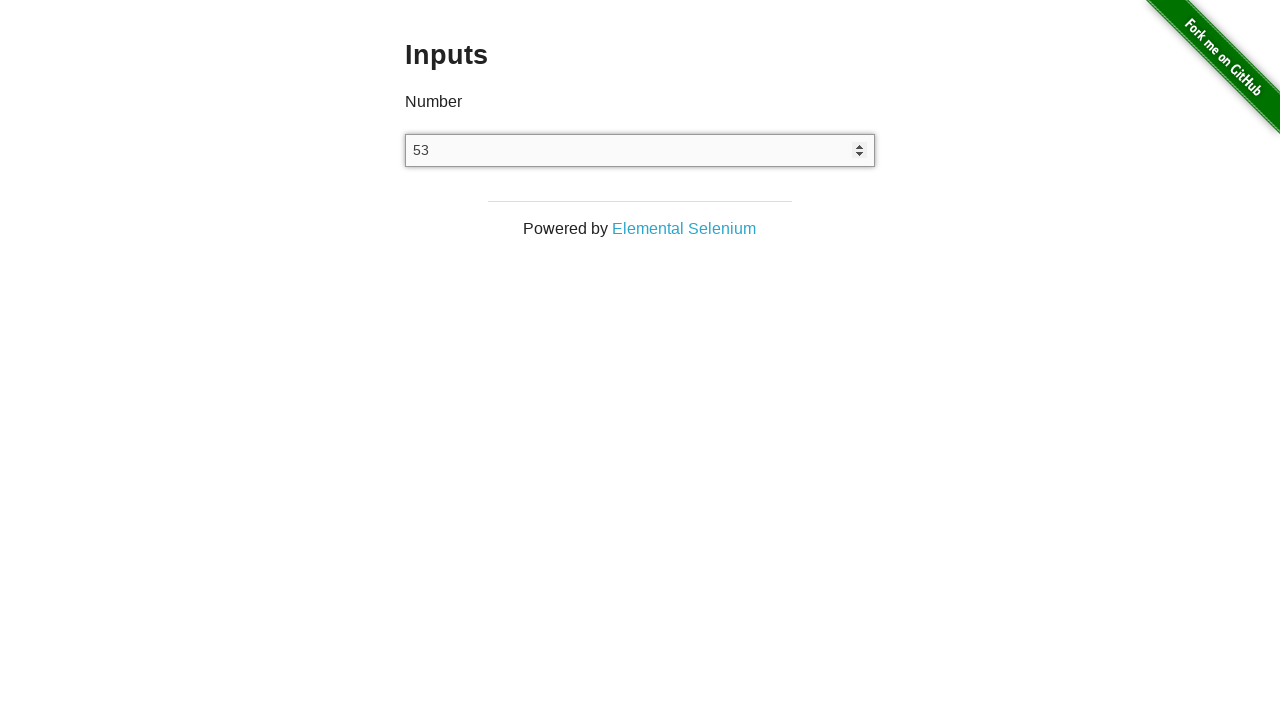

Pressed ArrowUp key (increment 54/100) on input
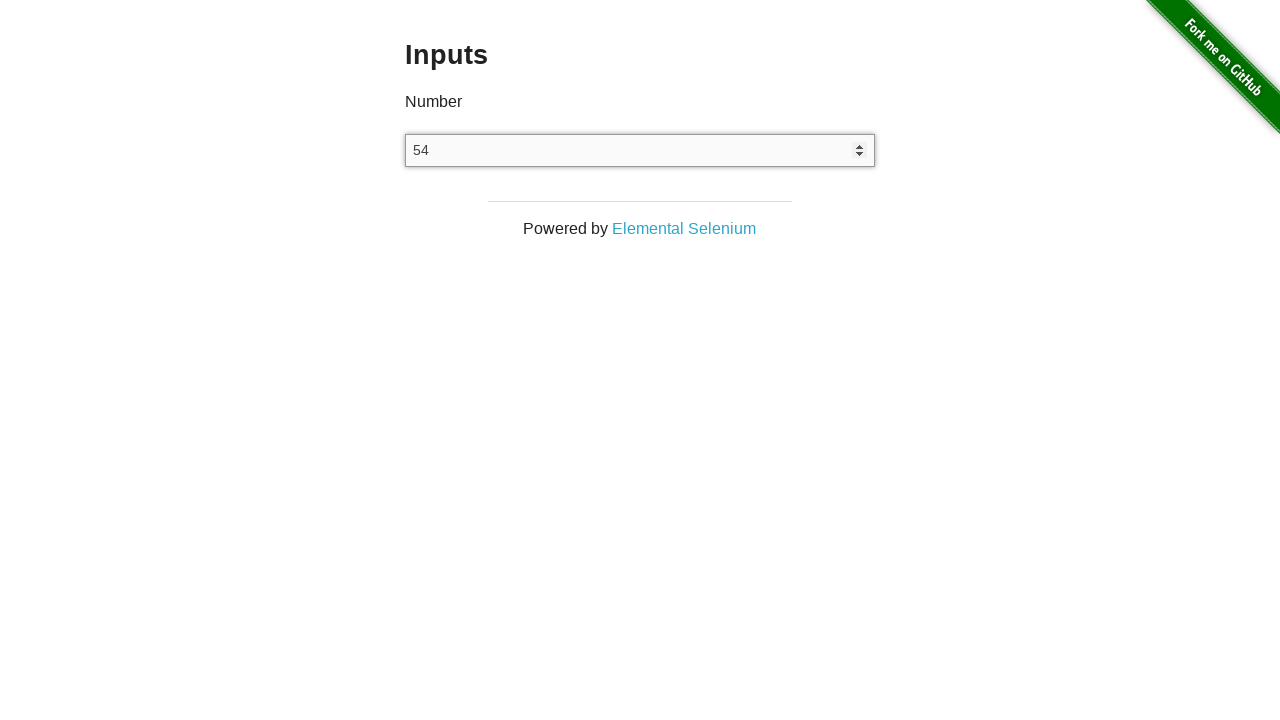

Pressed ArrowUp key (increment 55/100) on input
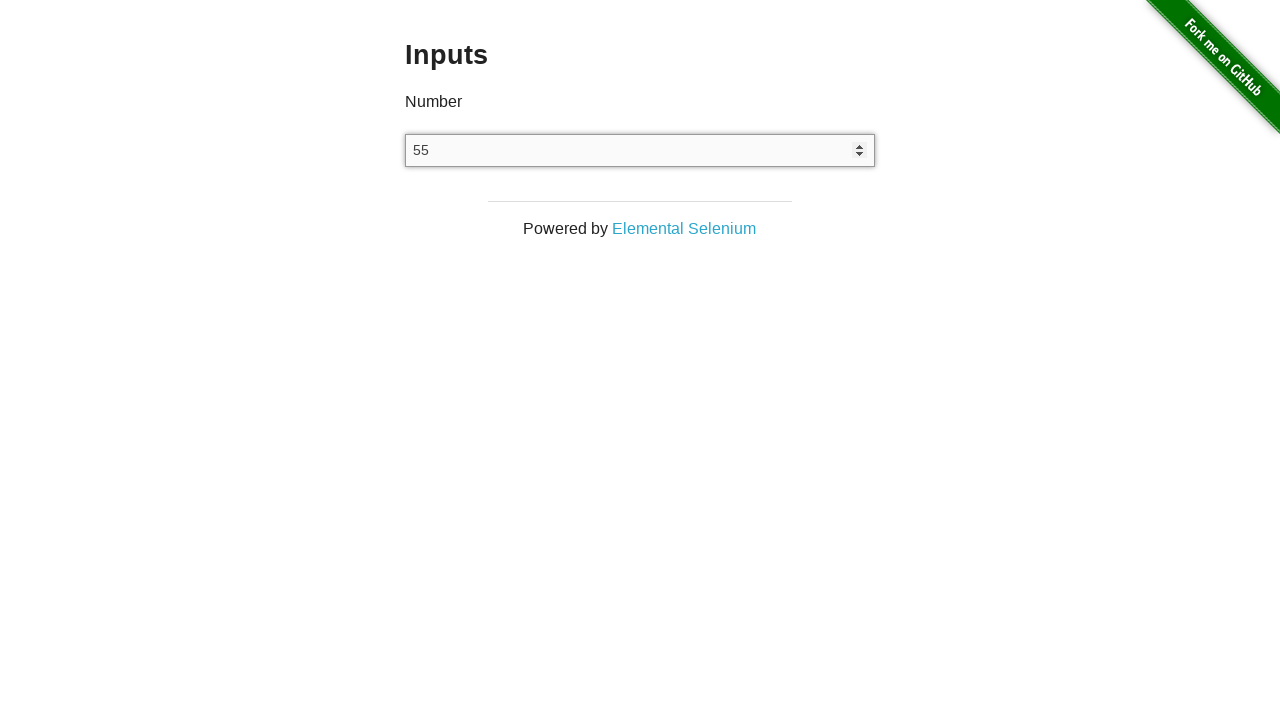

Pressed ArrowUp key (increment 56/100) on input
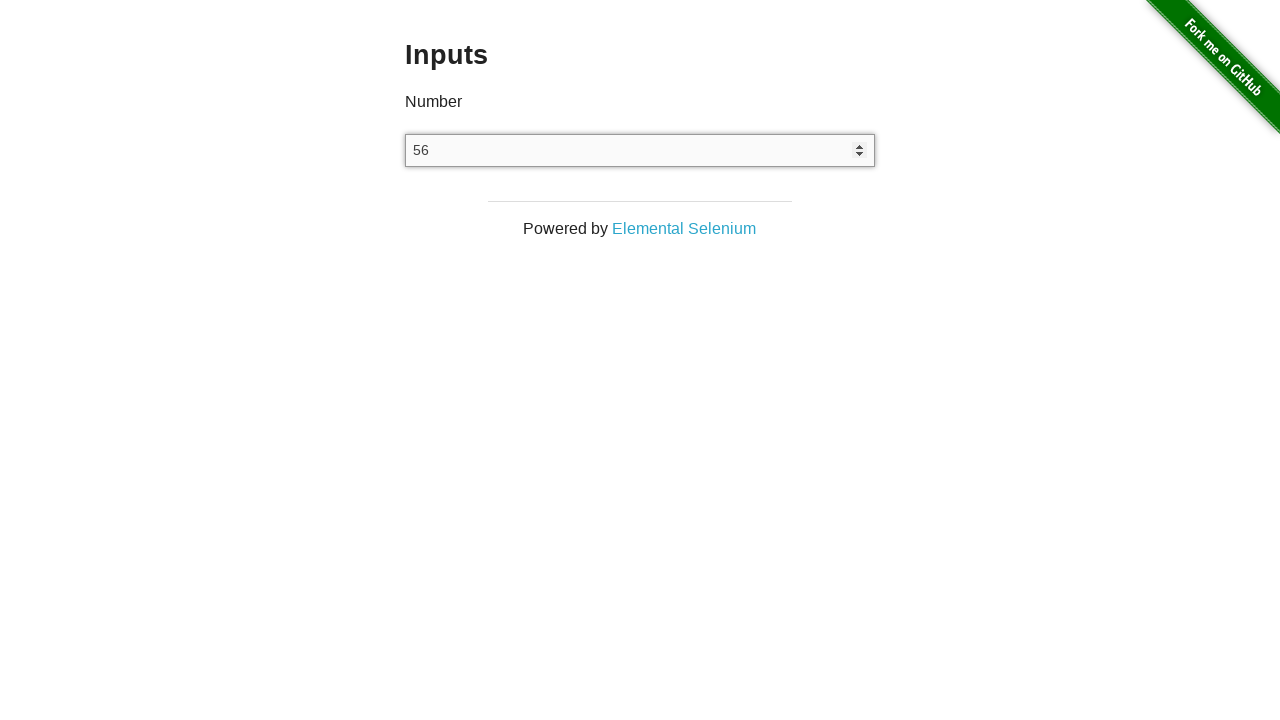

Pressed ArrowUp key (increment 57/100) on input
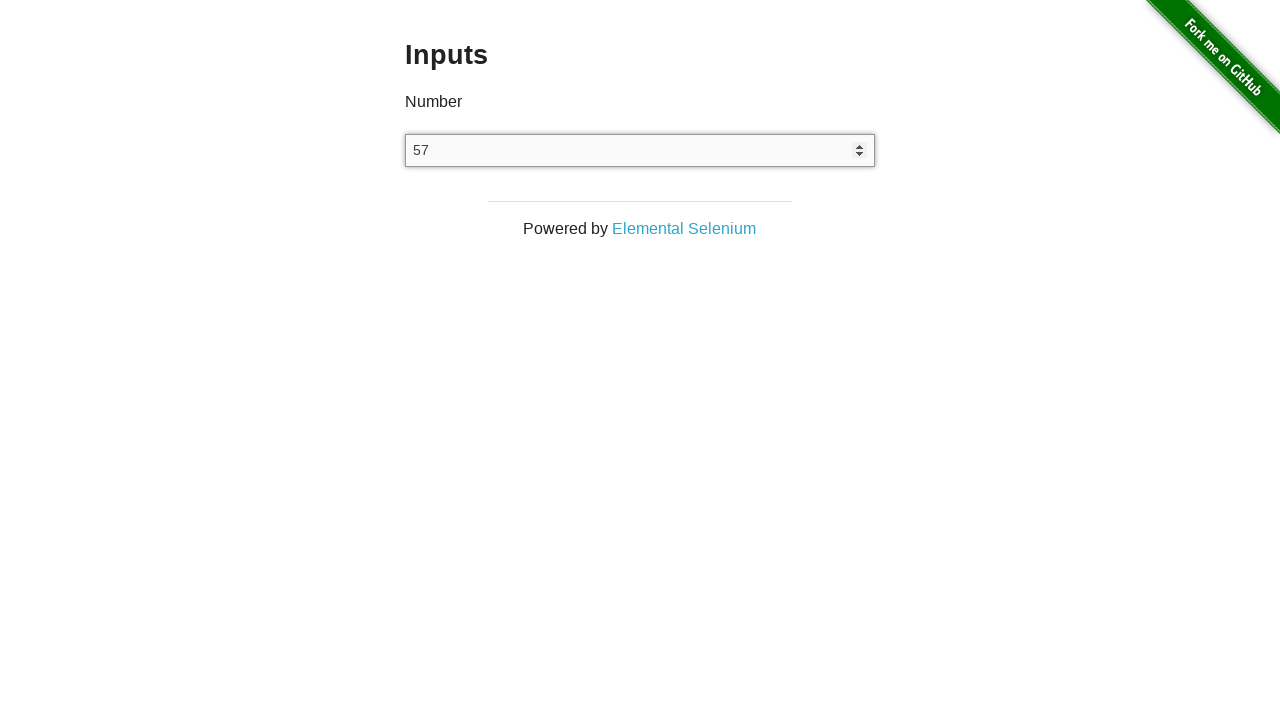

Pressed ArrowUp key (increment 58/100) on input
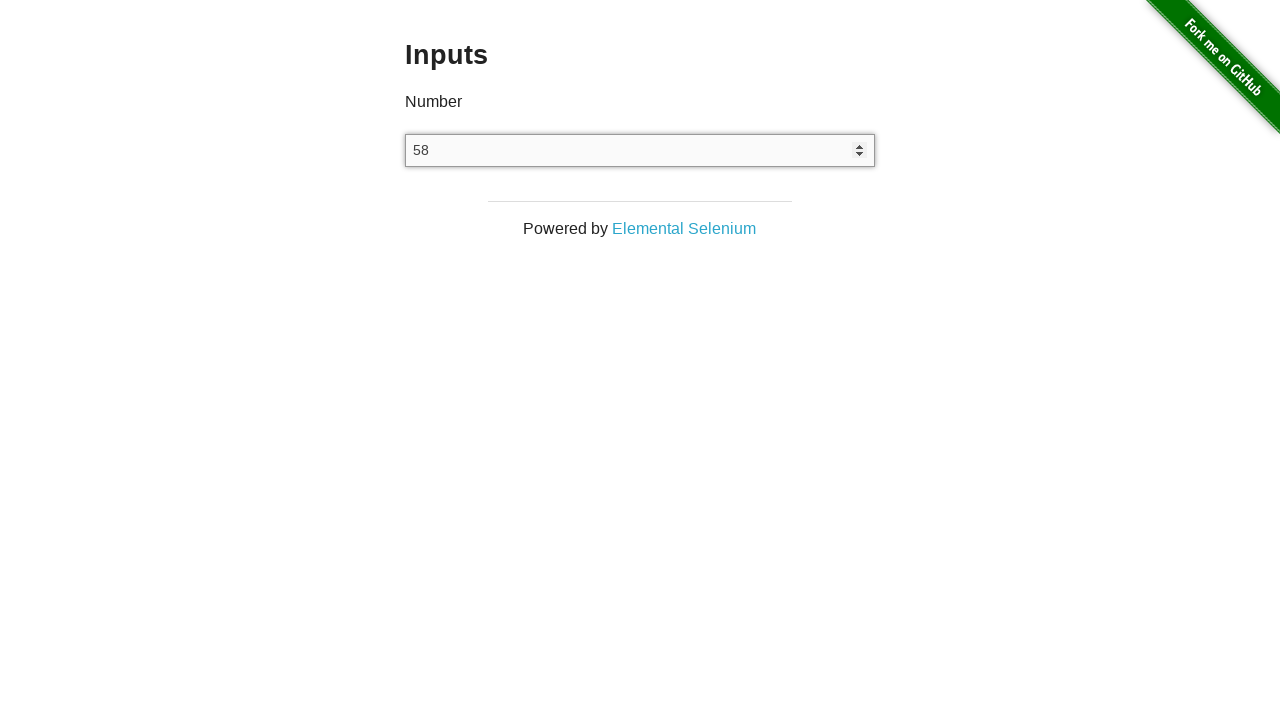

Pressed ArrowUp key (increment 59/100) on input
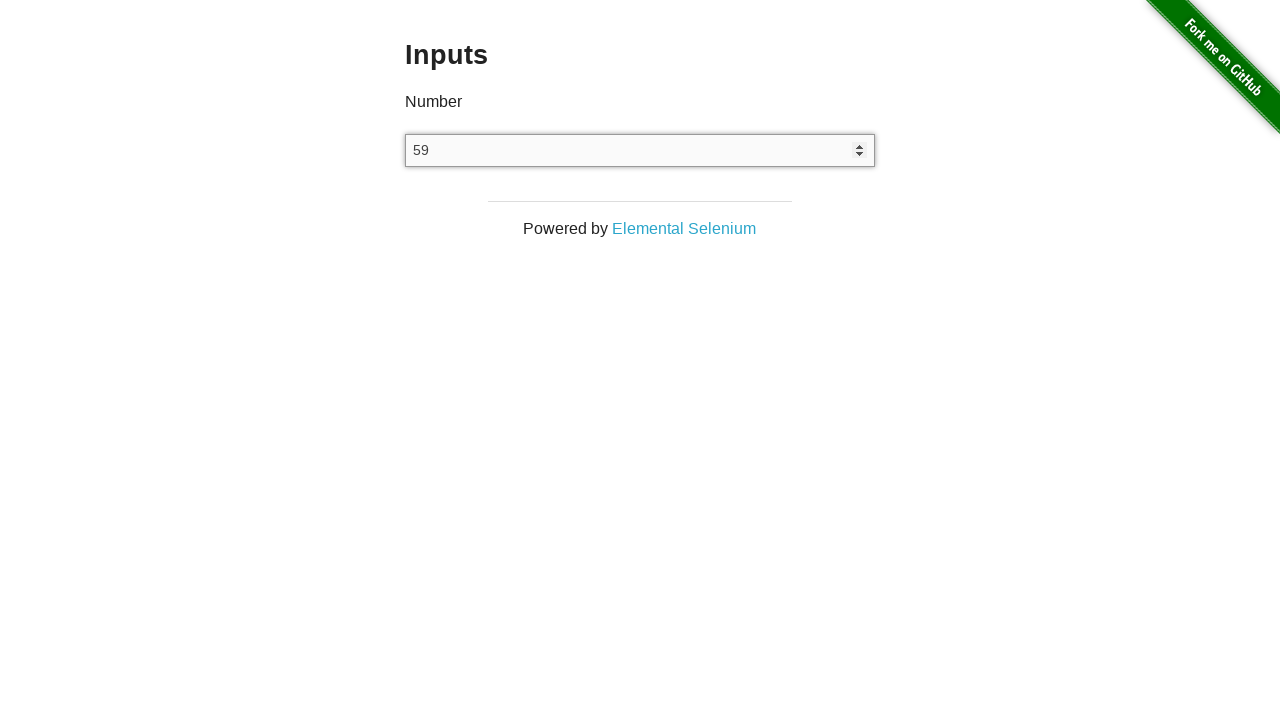

Pressed ArrowUp key (increment 60/100) on input
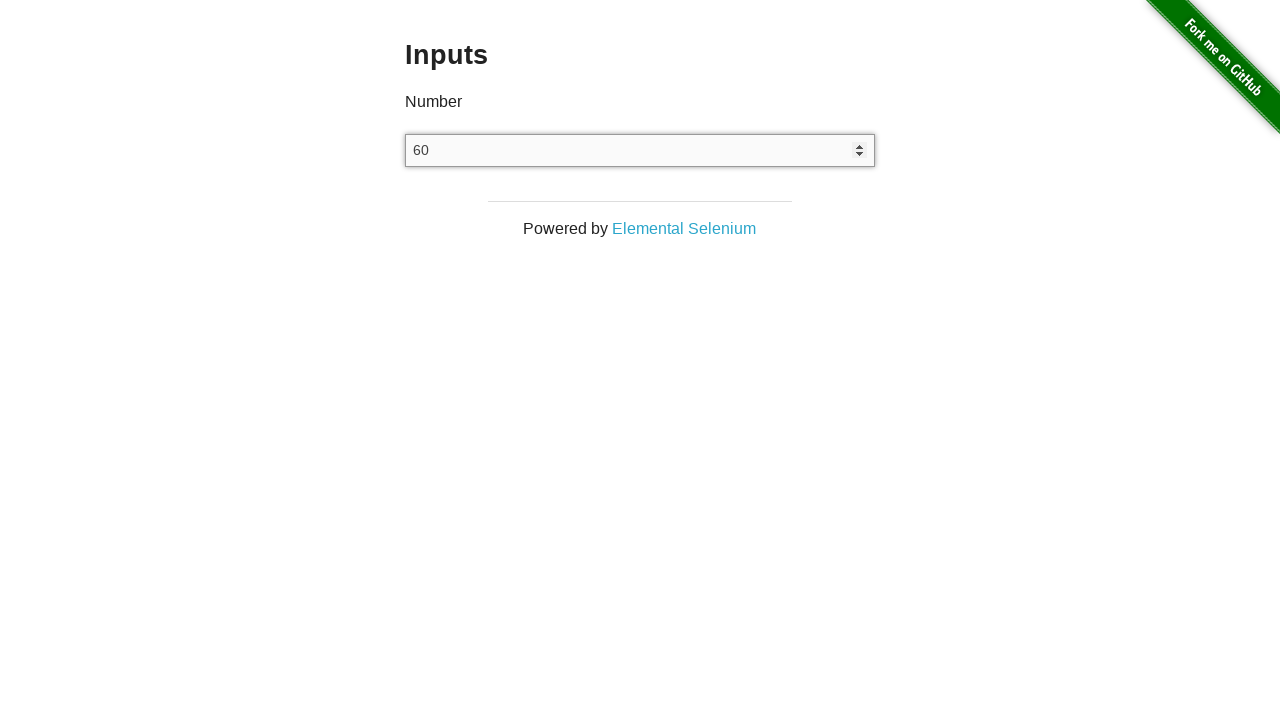

Pressed ArrowUp key (increment 61/100) on input
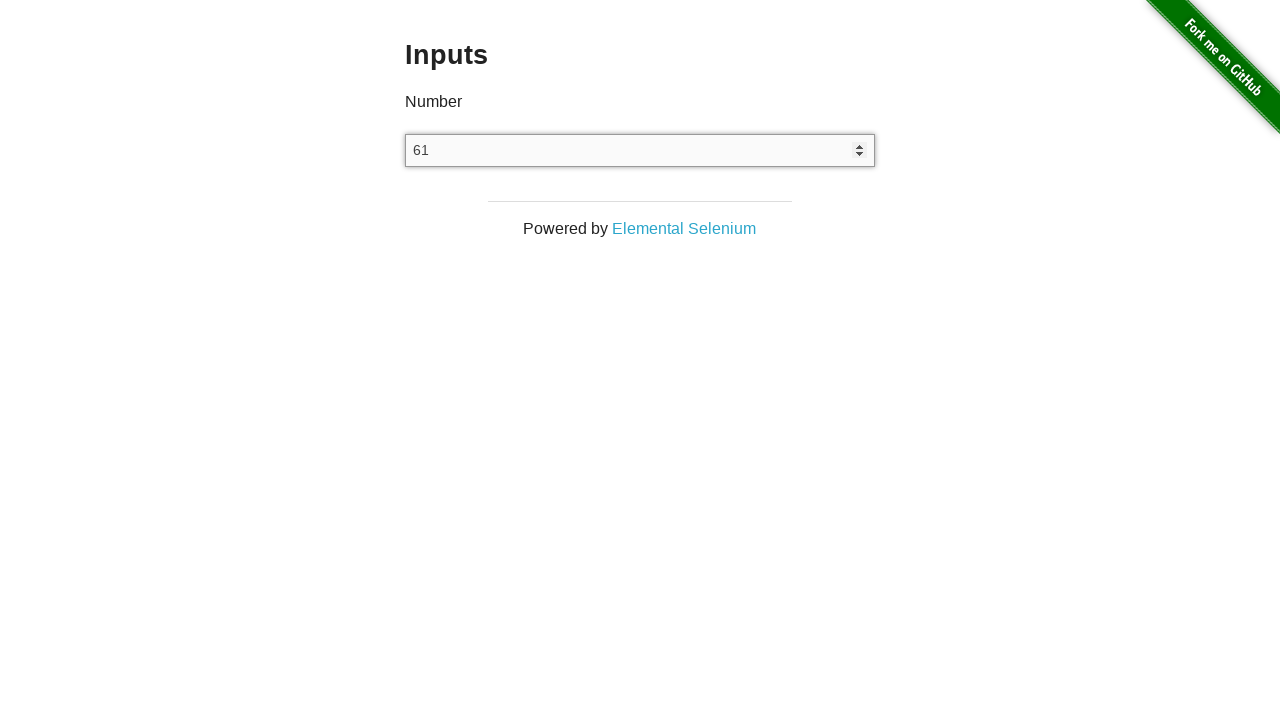

Pressed ArrowUp key (increment 62/100) on input
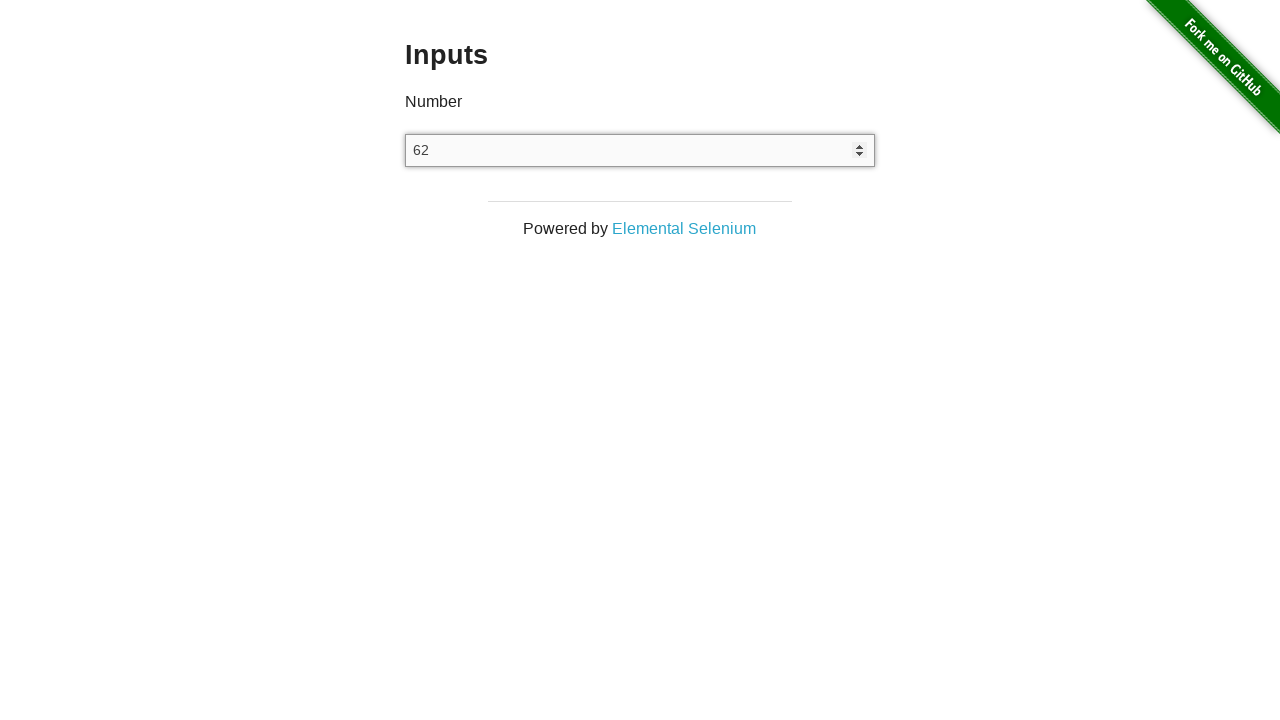

Pressed ArrowUp key (increment 63/100) on input
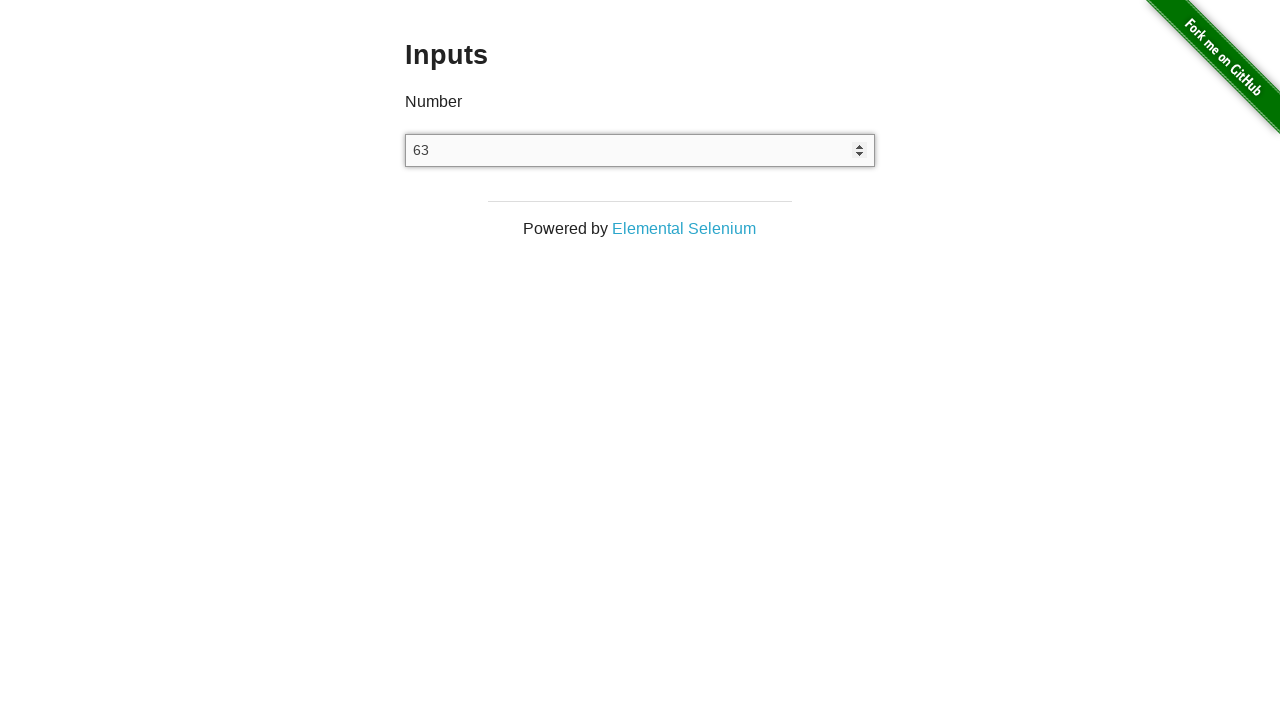

Pressed ArrowUp key (increment 64/100) on input
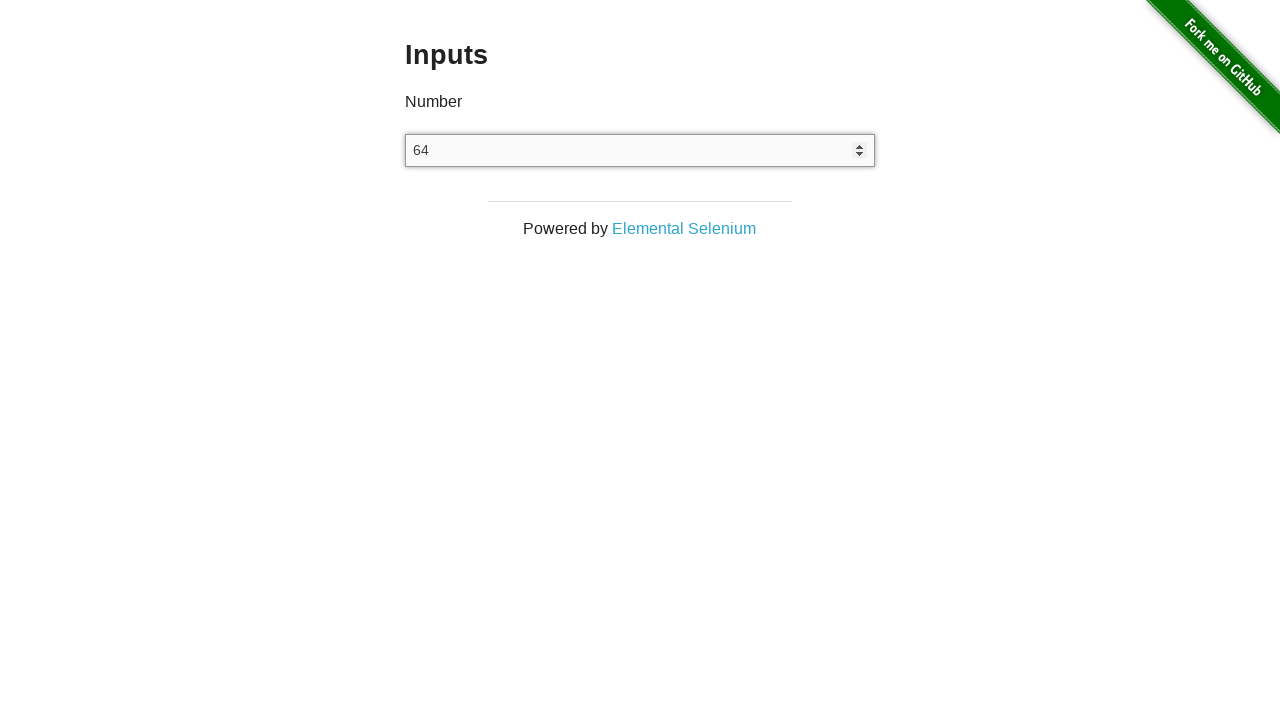

Pressed ArrowUp key (increment 65/100) on input
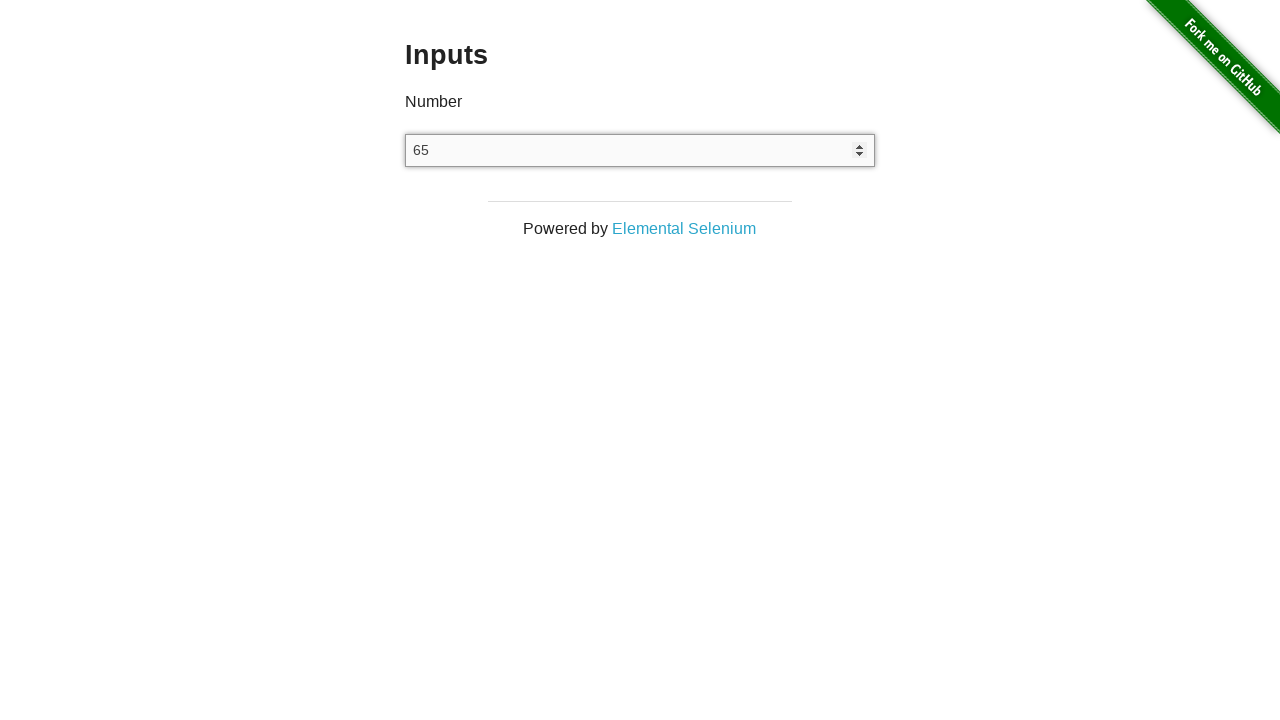

Pressed ArrowUp key (increment 66/100) on input
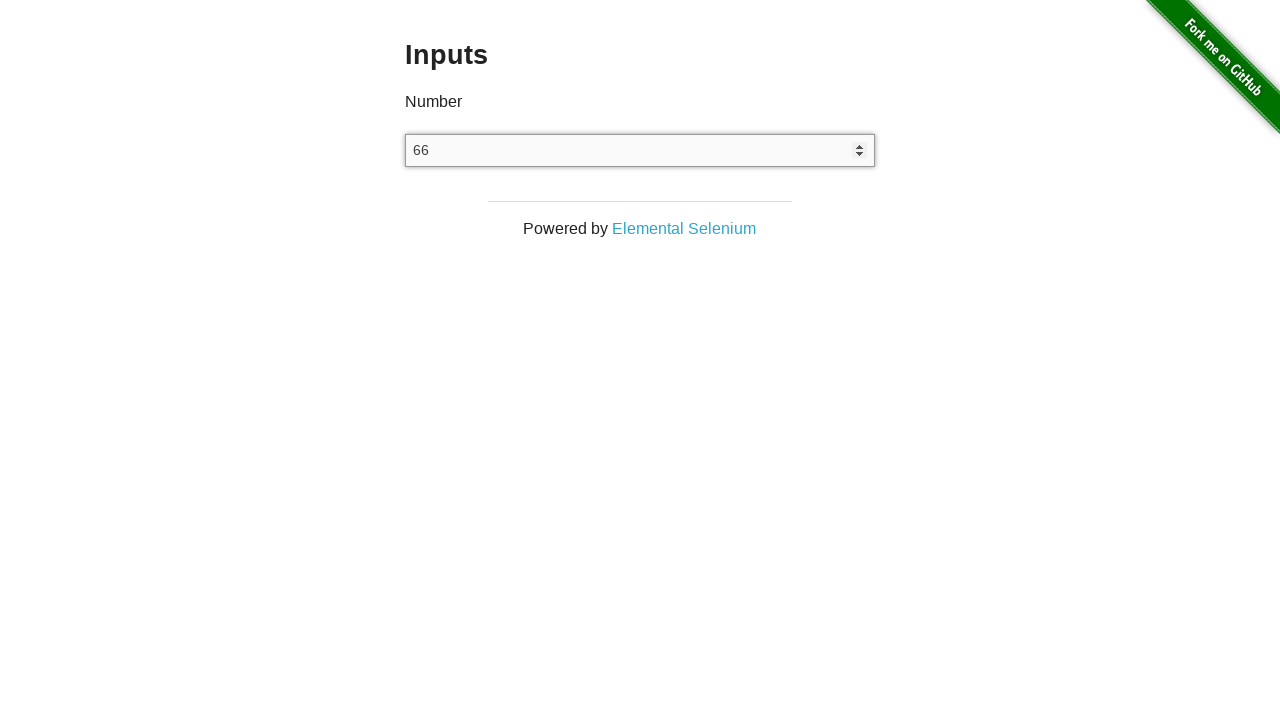

Pressed ArrowUp key (increment 67/100) on input
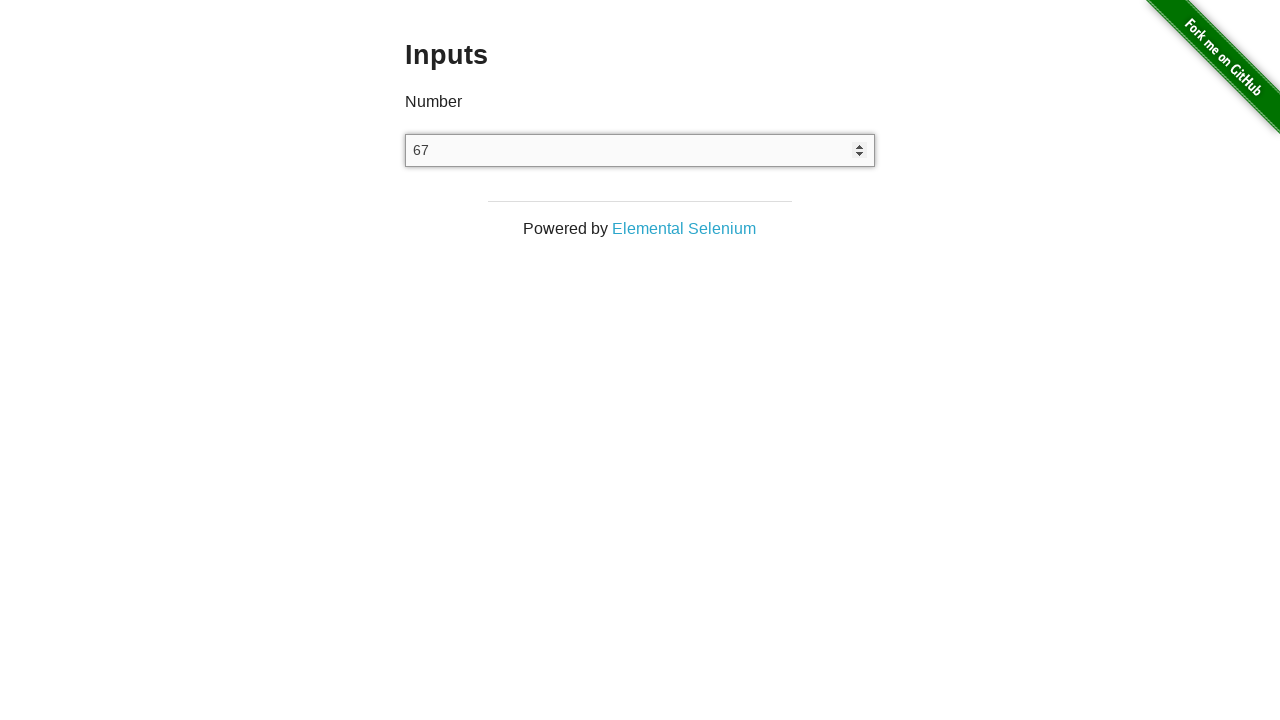

Pressed ArrowUp key (increment 68/100) on input
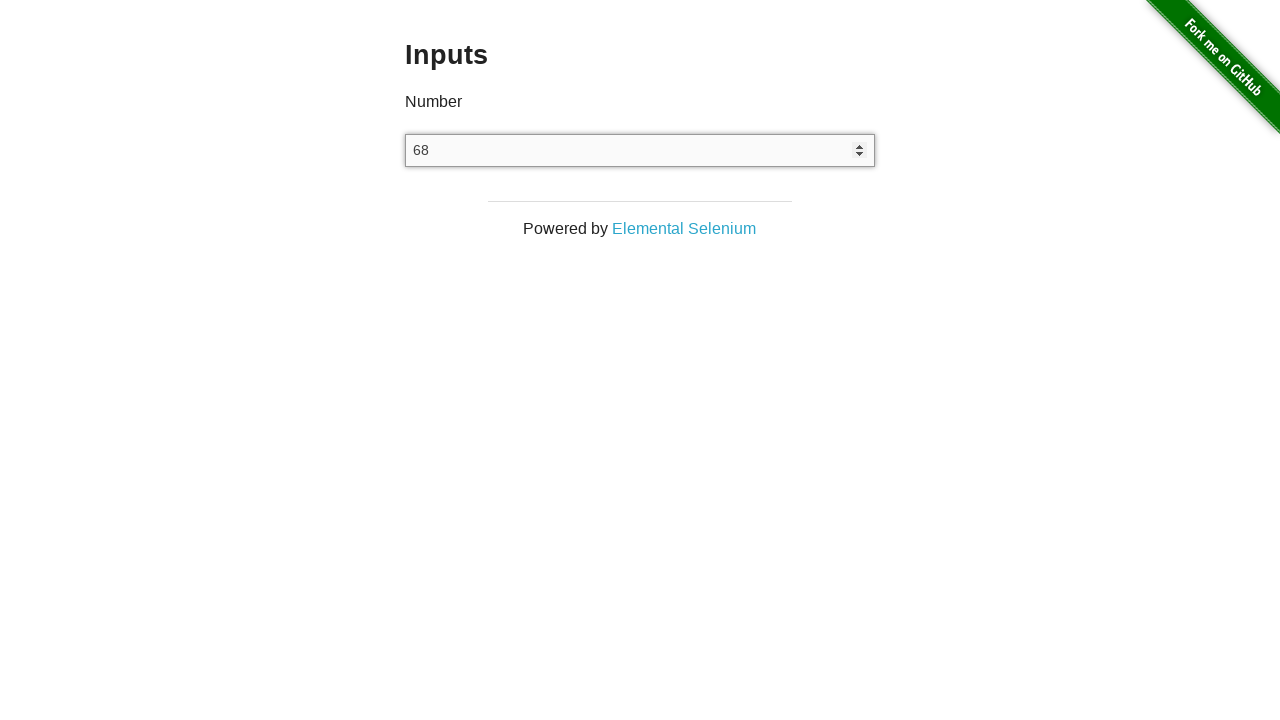

Pressed ArrowUp key (increment 69/100) on input
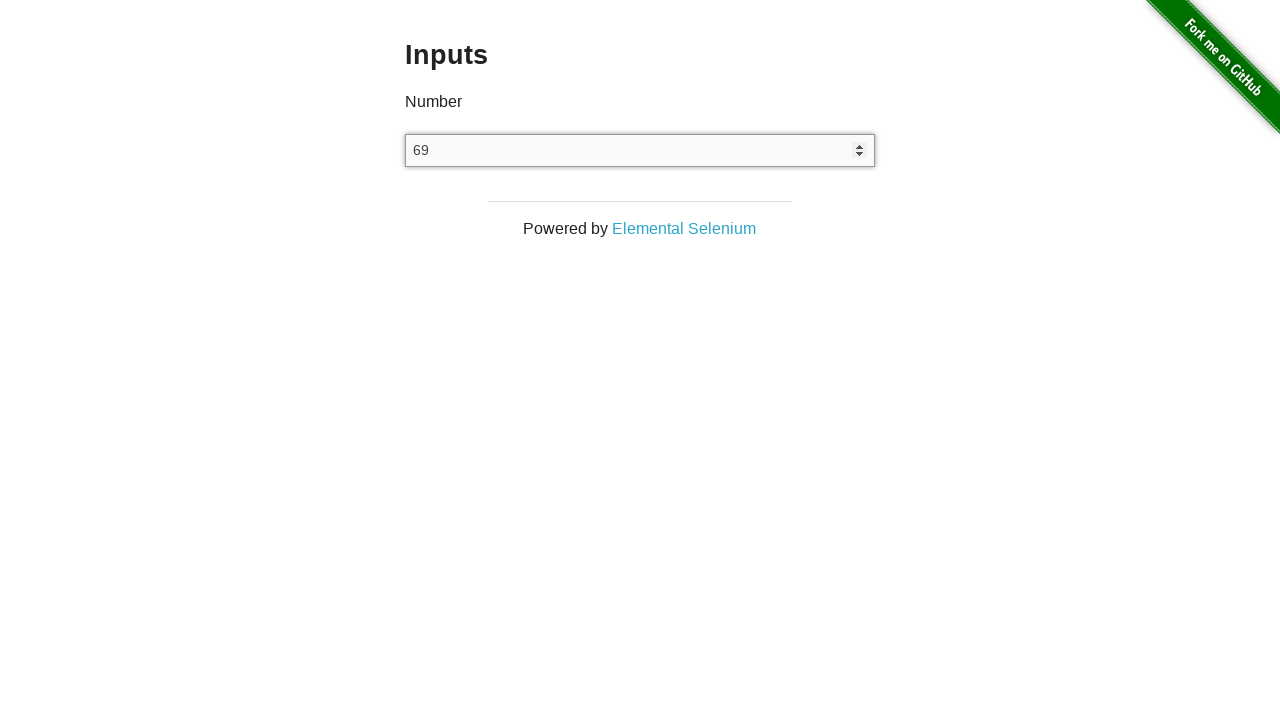

Pressed ArrowUp key (increment 70/100) on input
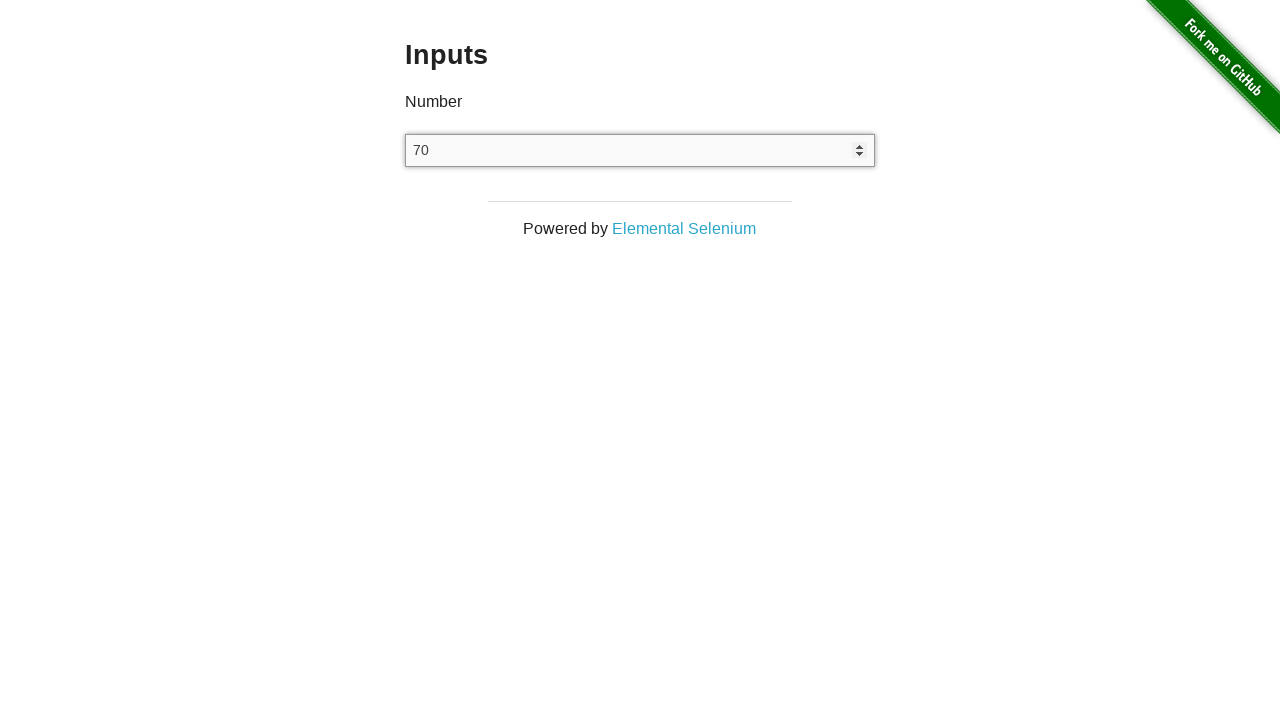

Pressed ArrowUp key (increment 71/100) on input
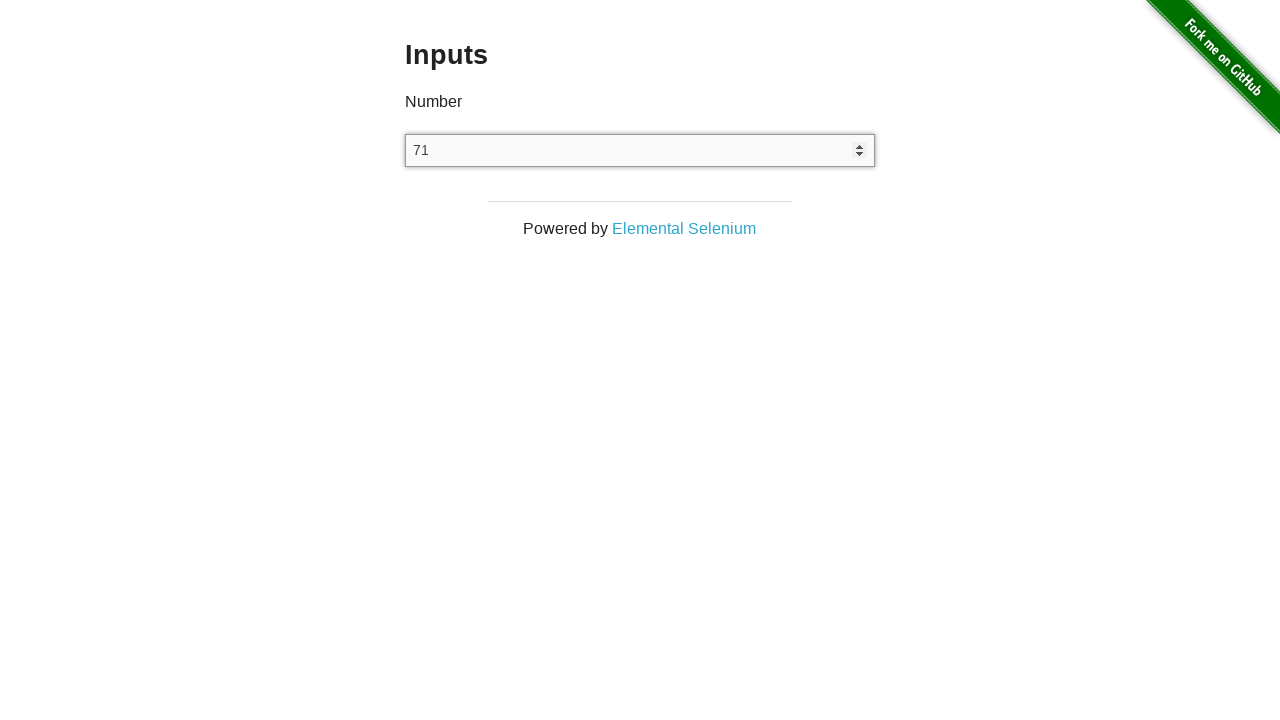

Pressed ArrowUp key (increment 72/100) on input
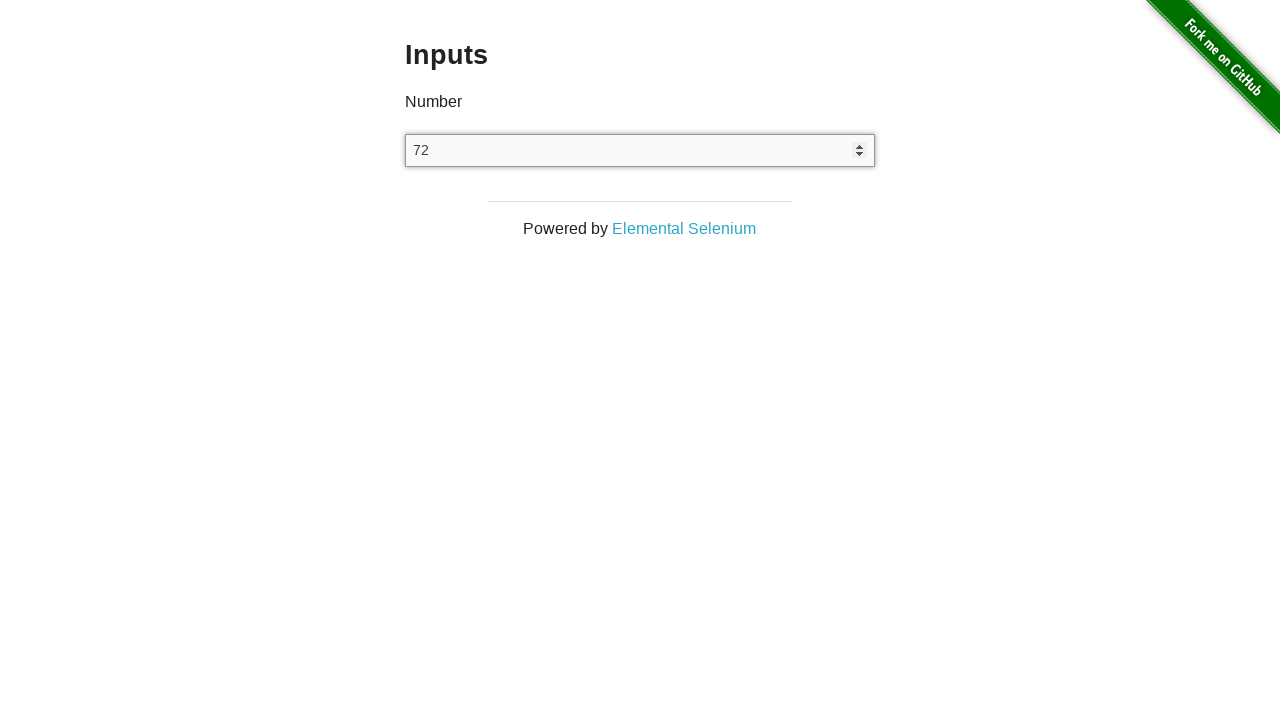

Pressed ArrowUp key (increment 73/100) on input
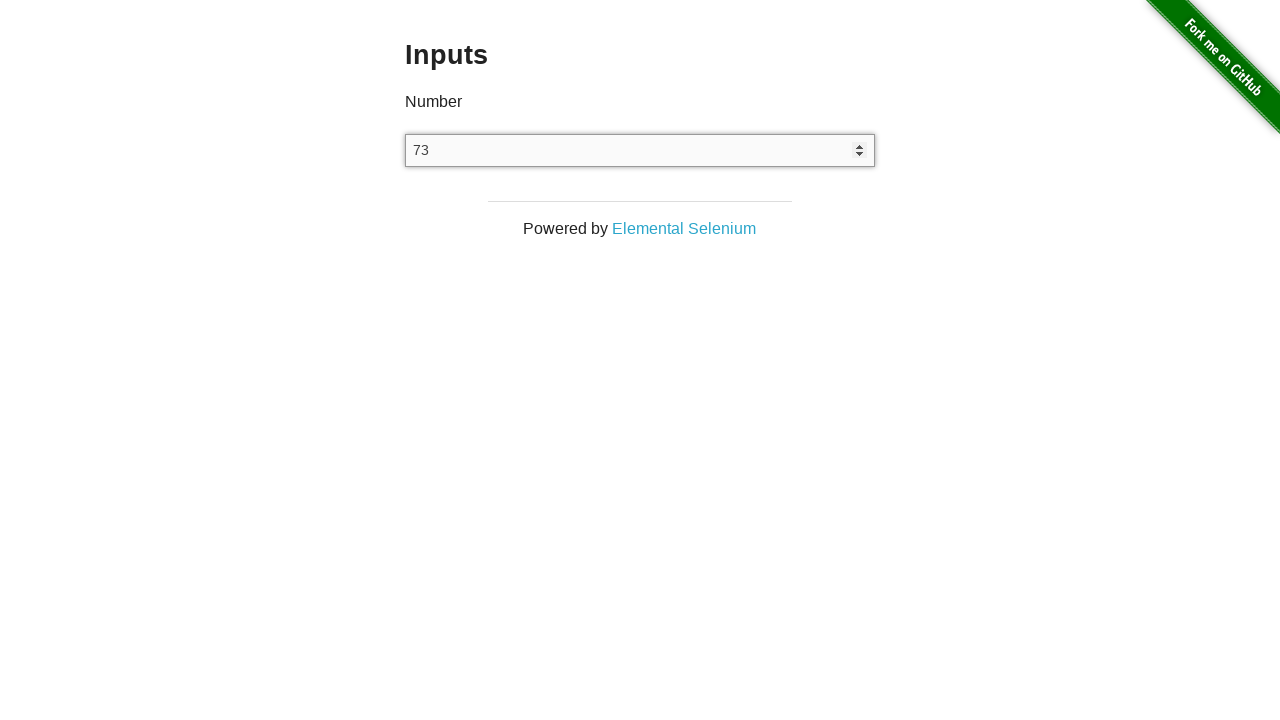

Pressed ArrowUp key (increment 74/100) on input
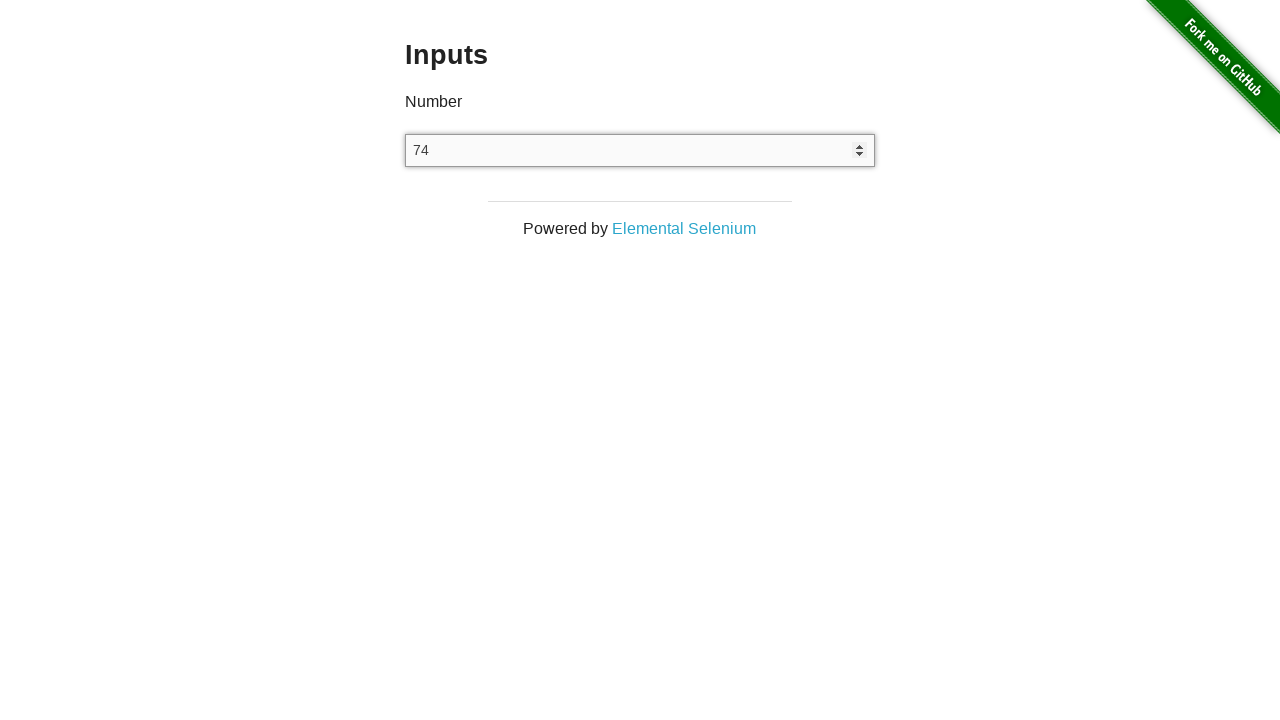

Pressed ArrowUp key (increment 75/100) on input
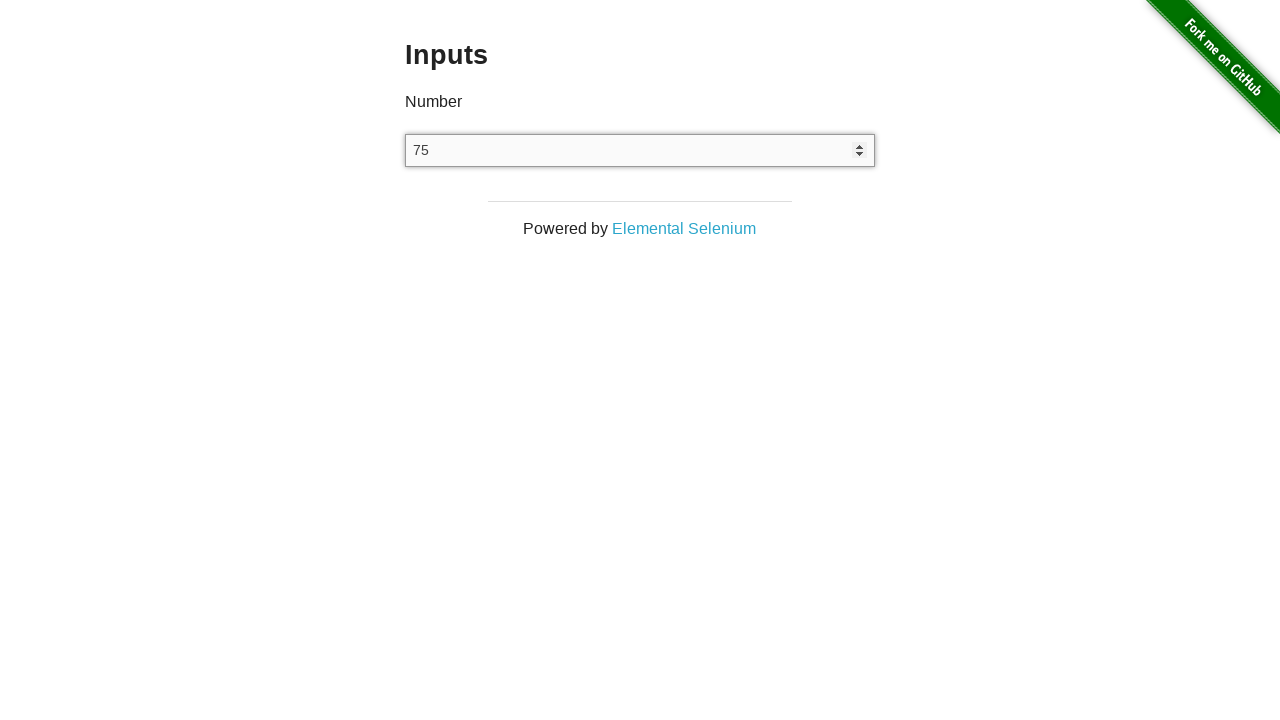

Pressed ArrowUp key (increment 76/100) on input
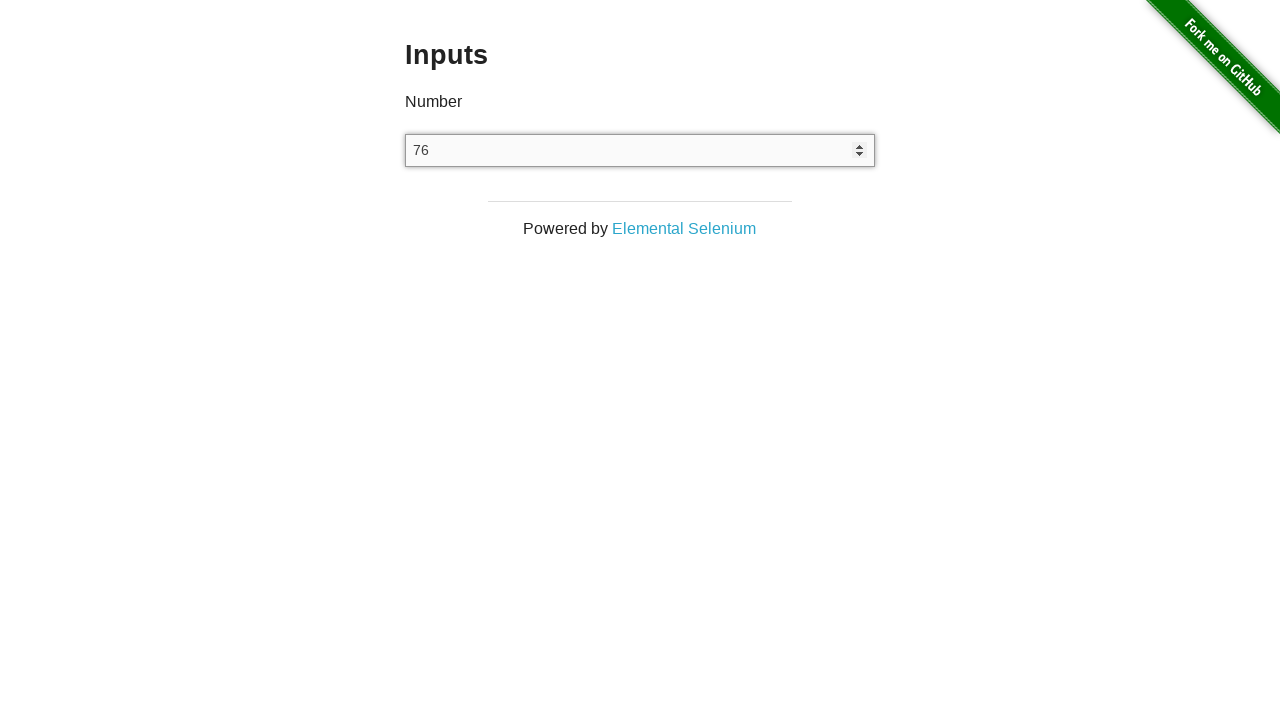

Pressed ArrowUp key (increment 77/100) on input
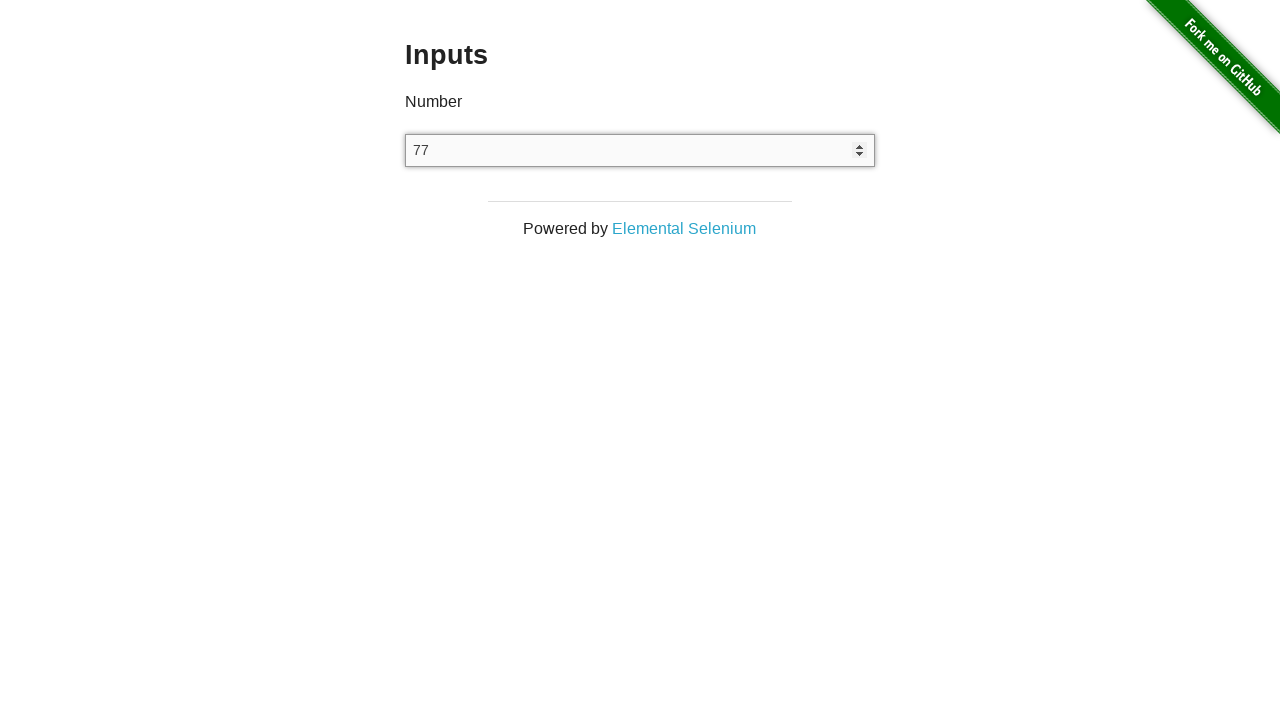

Pressed ArrowUp key (increment 78/100) on input
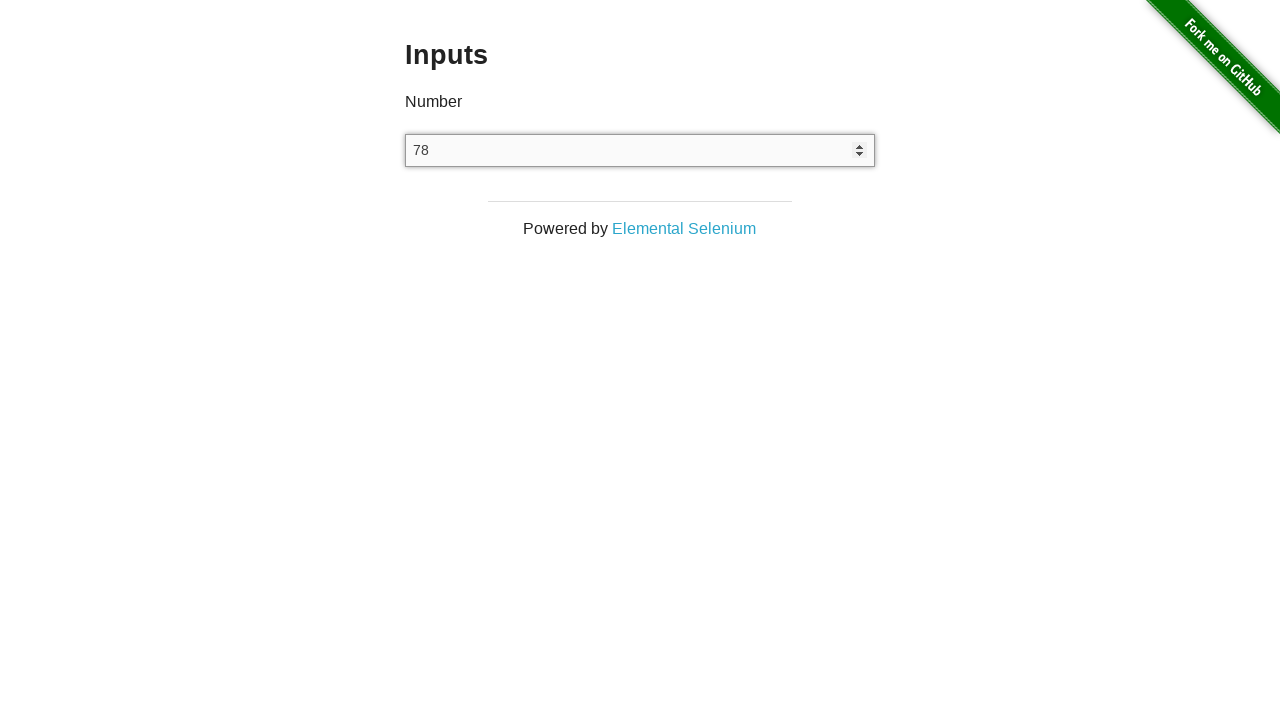

Pressed ArrowUp key (increment 79/100) on input
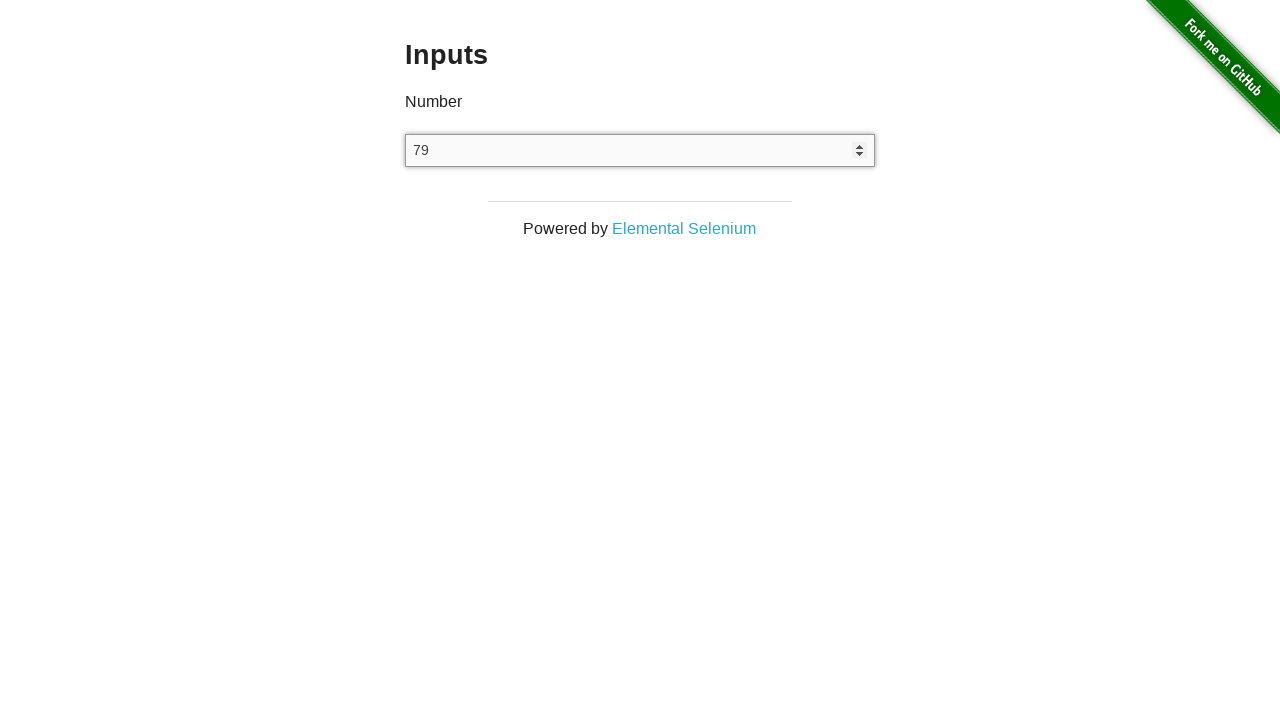

Pressed ArrowUp key (increment 80/100) on input
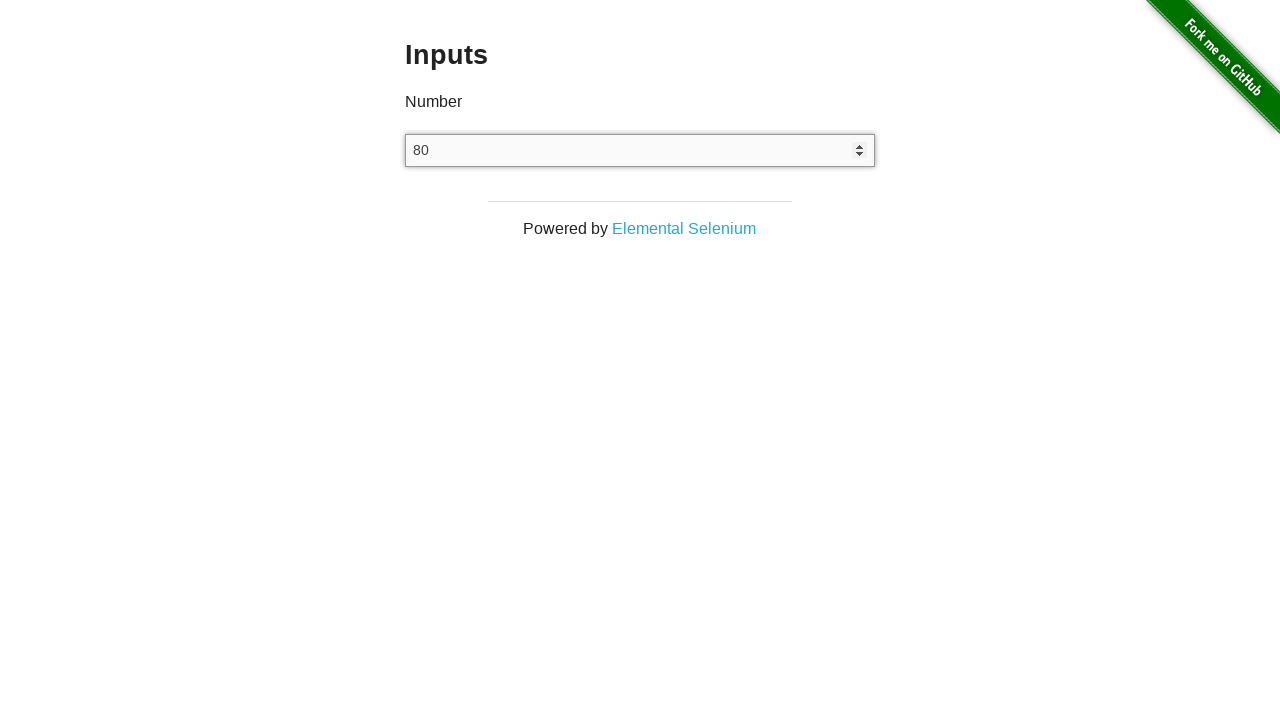

Pressed ArrowUp key (increment 81/100) on input
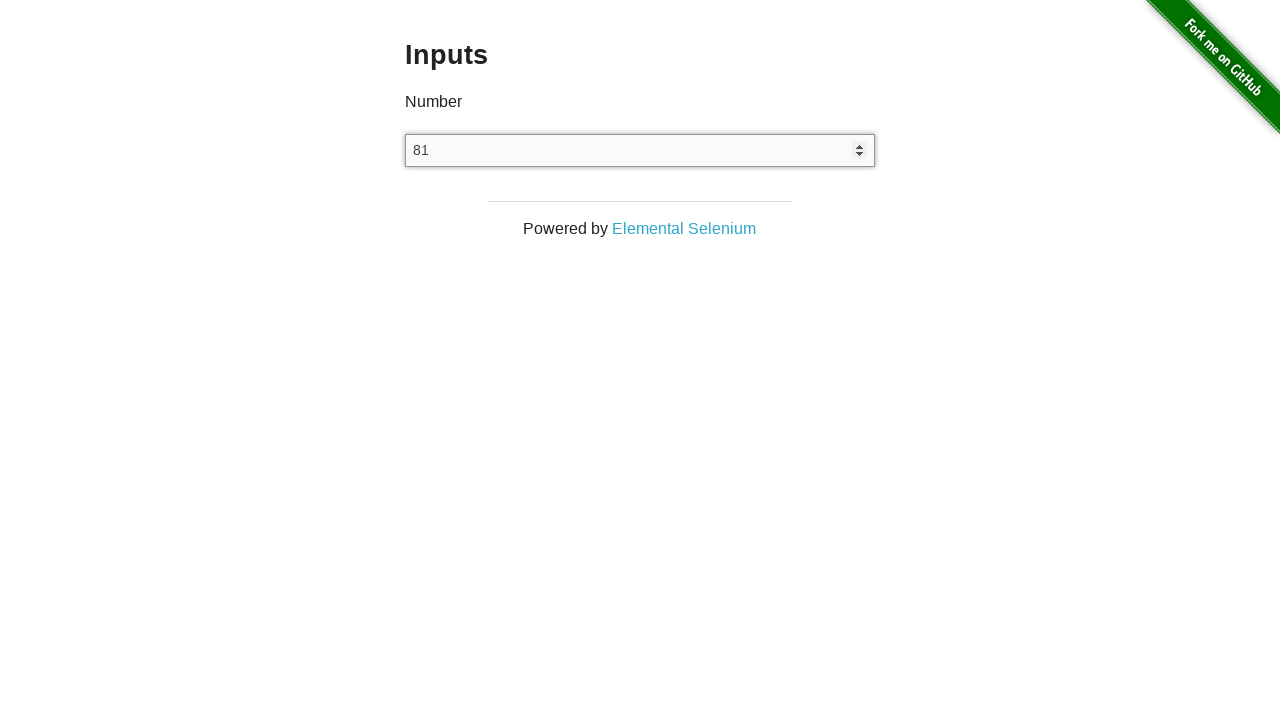

Pressed ArrowUp key (increment 82/100) on input
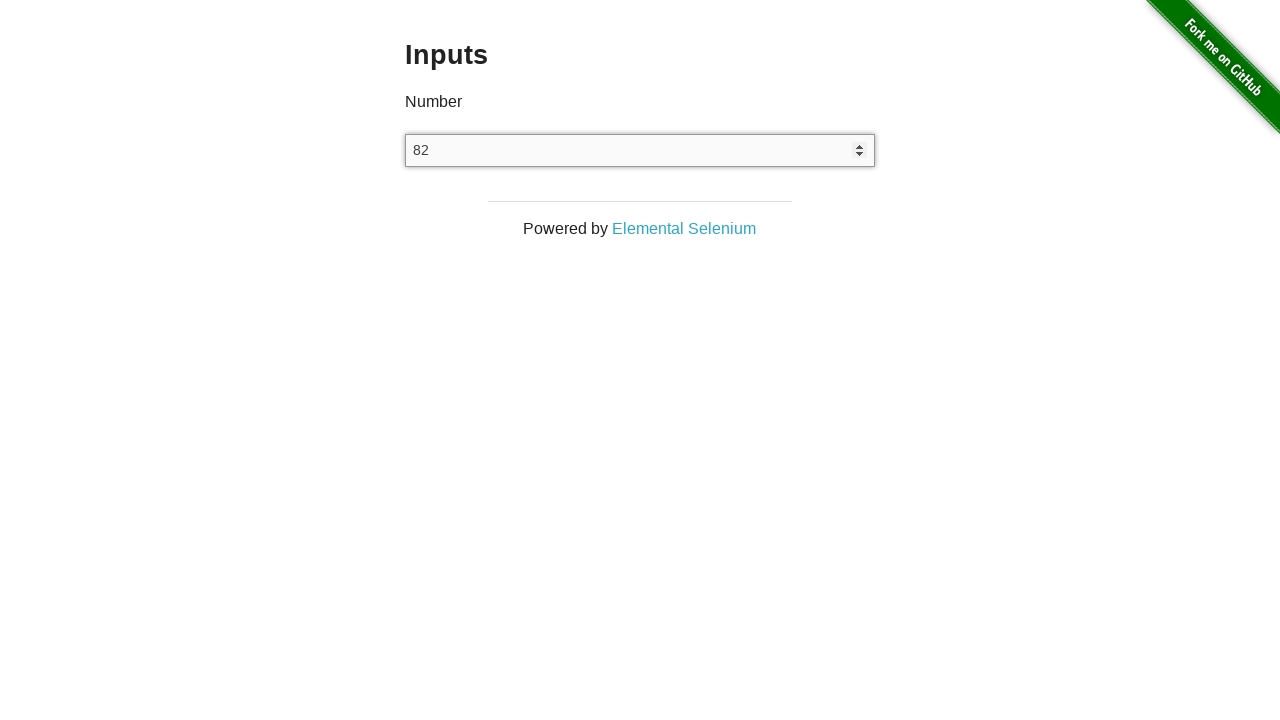

Pressed ArrowUp key (increment 83/100) on input
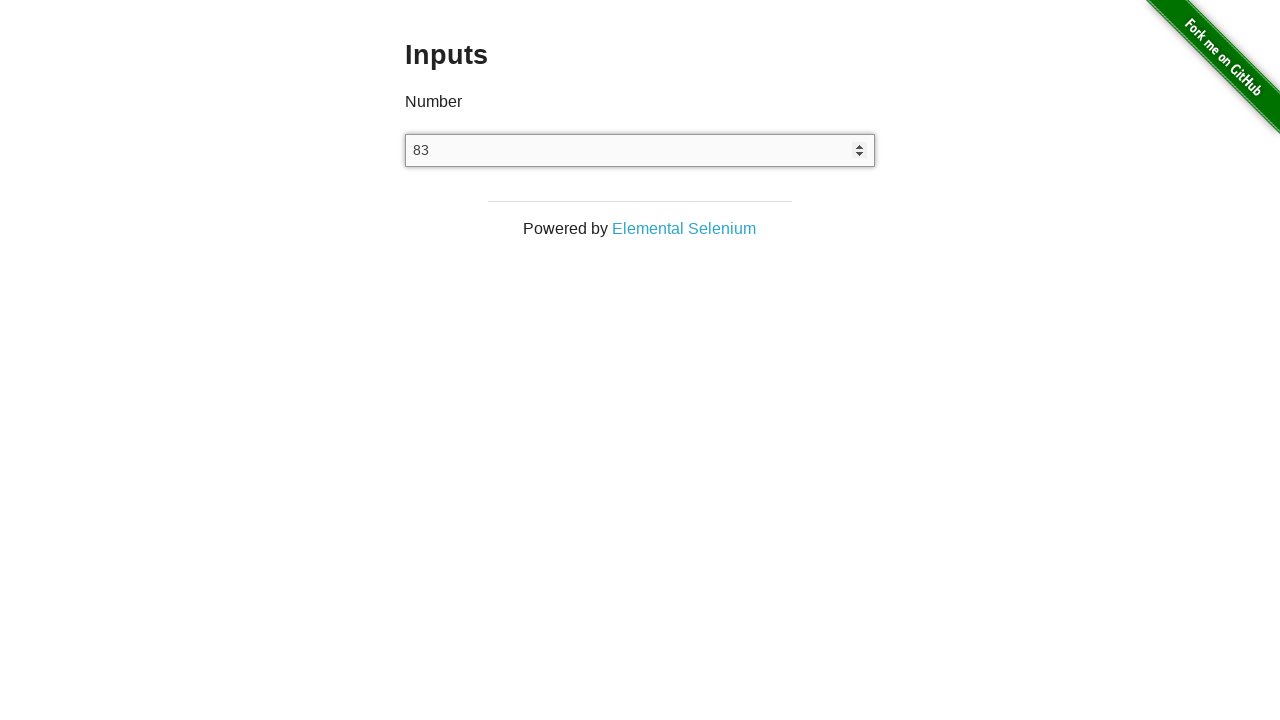

Pressed ArrowUp key (increment 84/100) on input
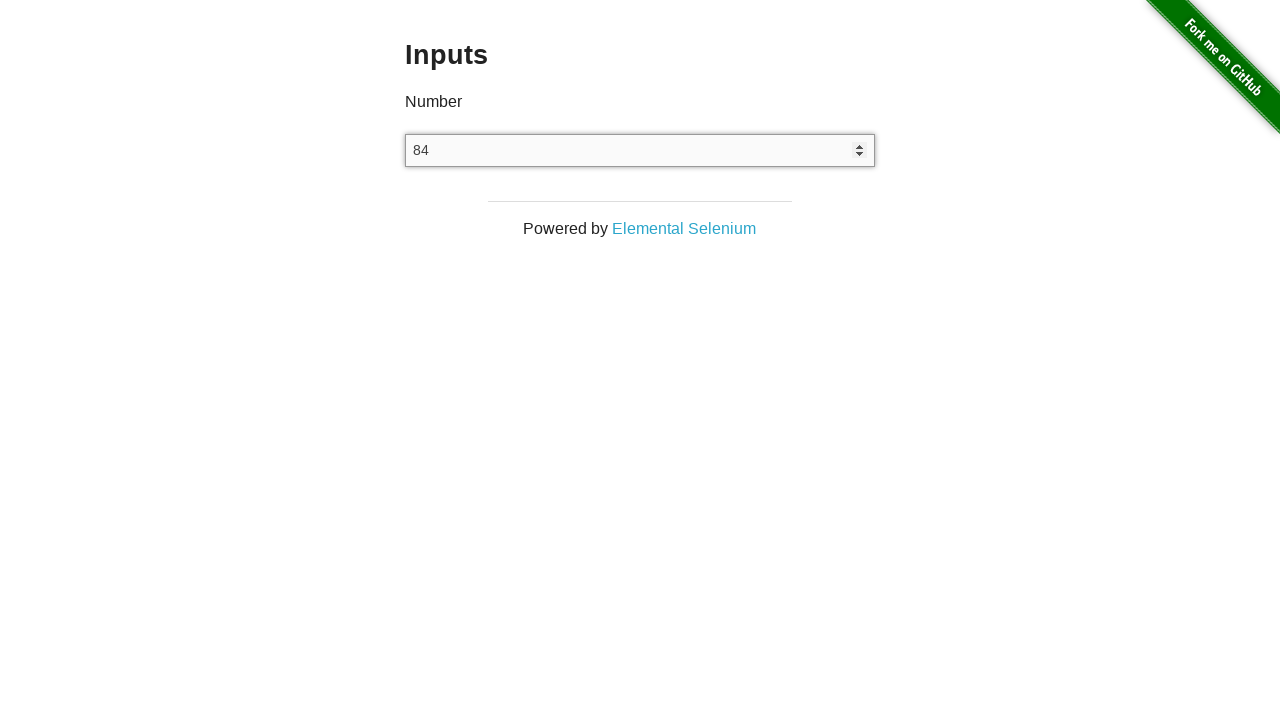

Pressed ArrowUp key (increment 85/100) on input
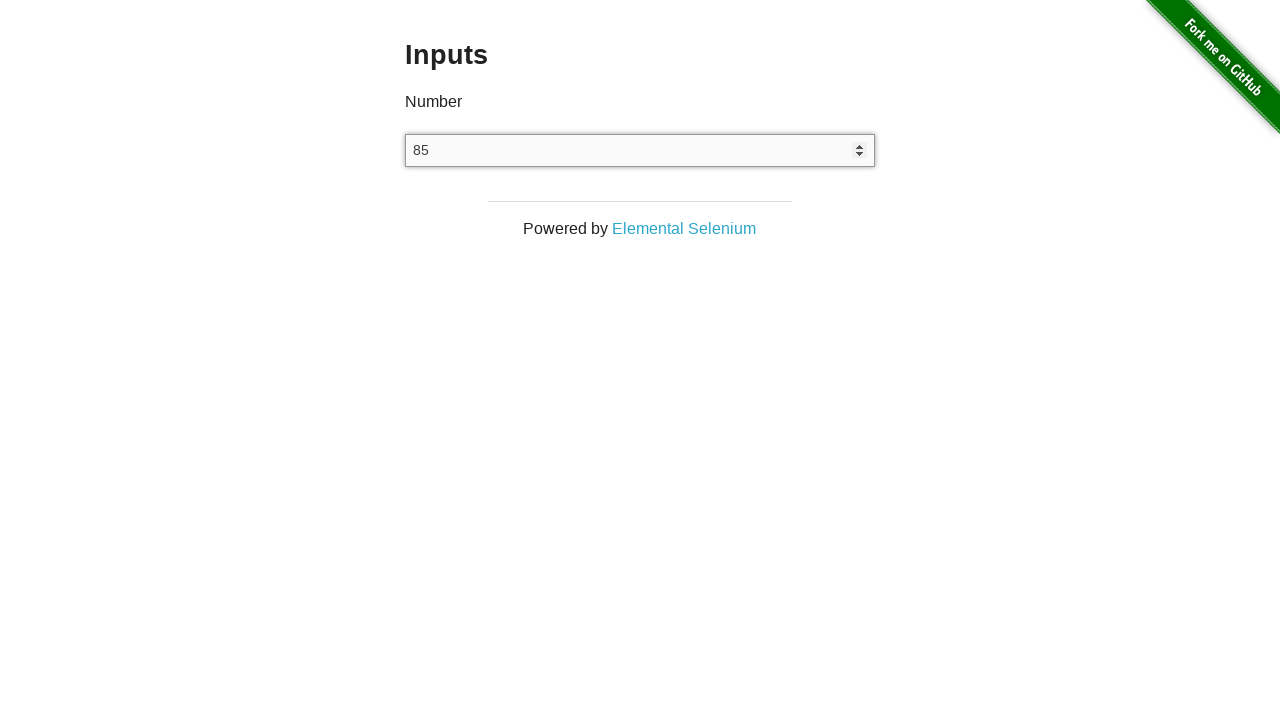

Pressed ArrowUp key (increment 86/100) on input
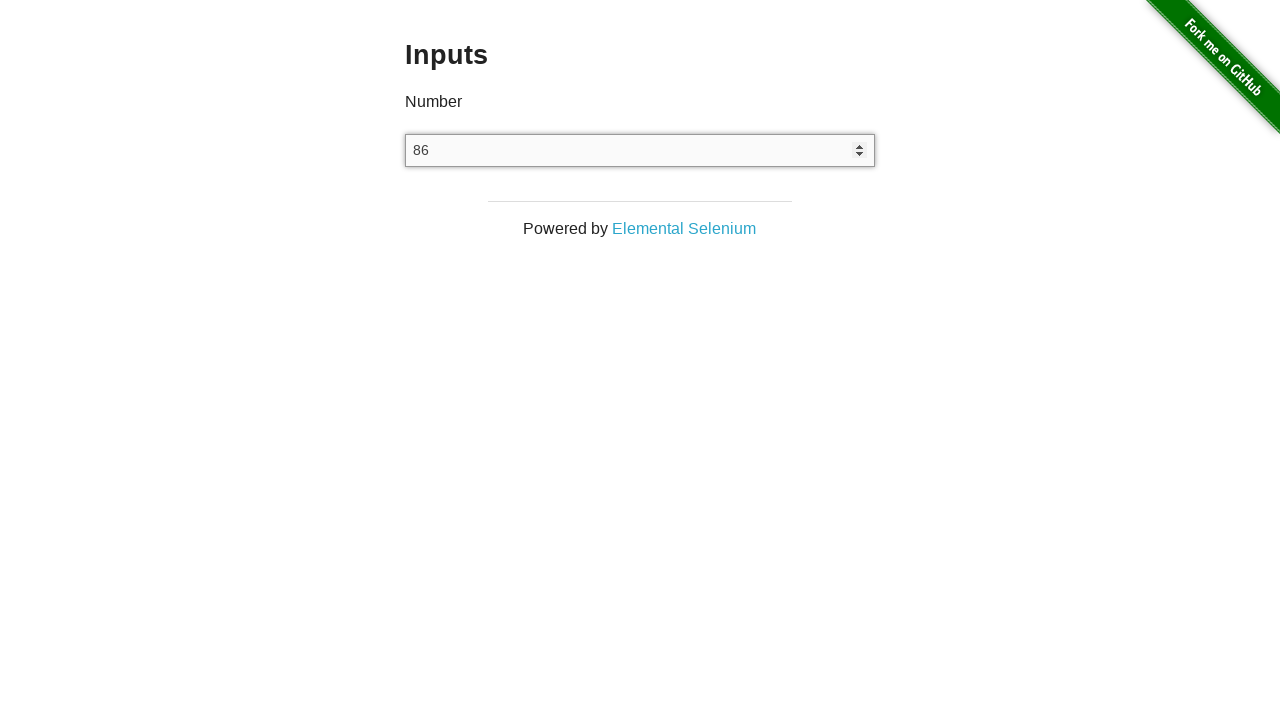

Pressed ArrowUp key (increment 87/100) on input
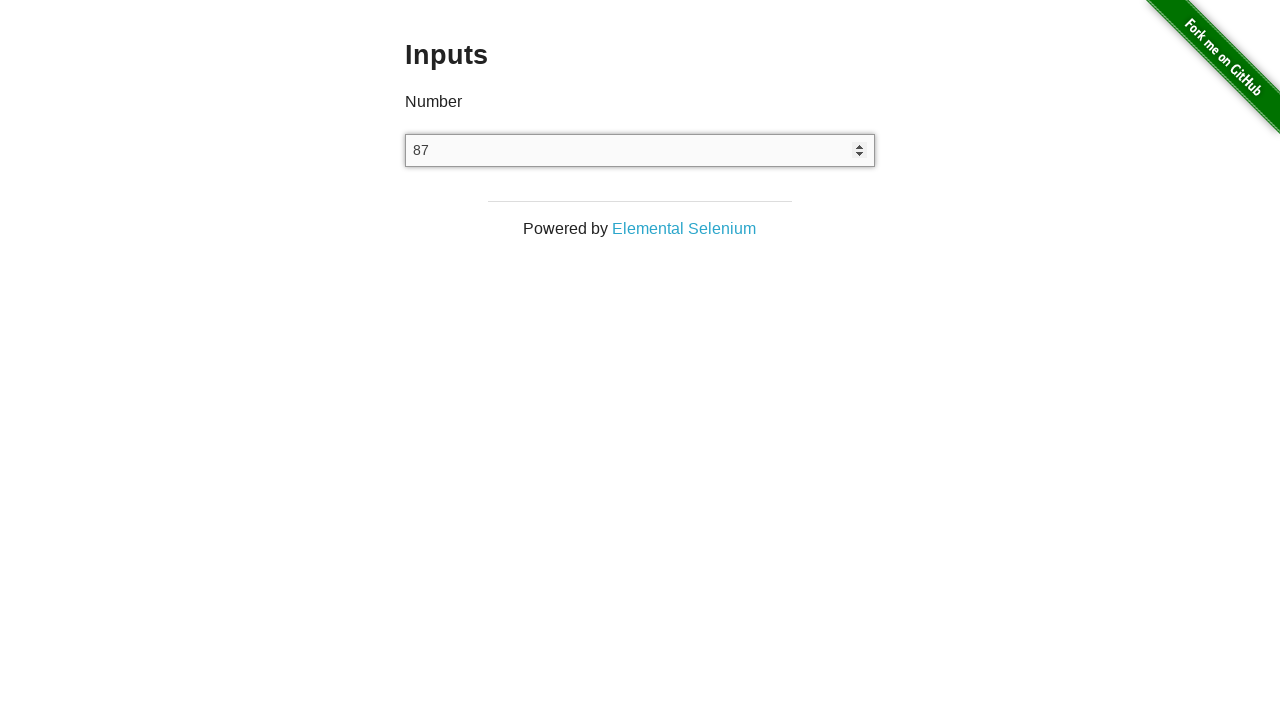

Pressed ArrowUp key (increment 88/100) on input
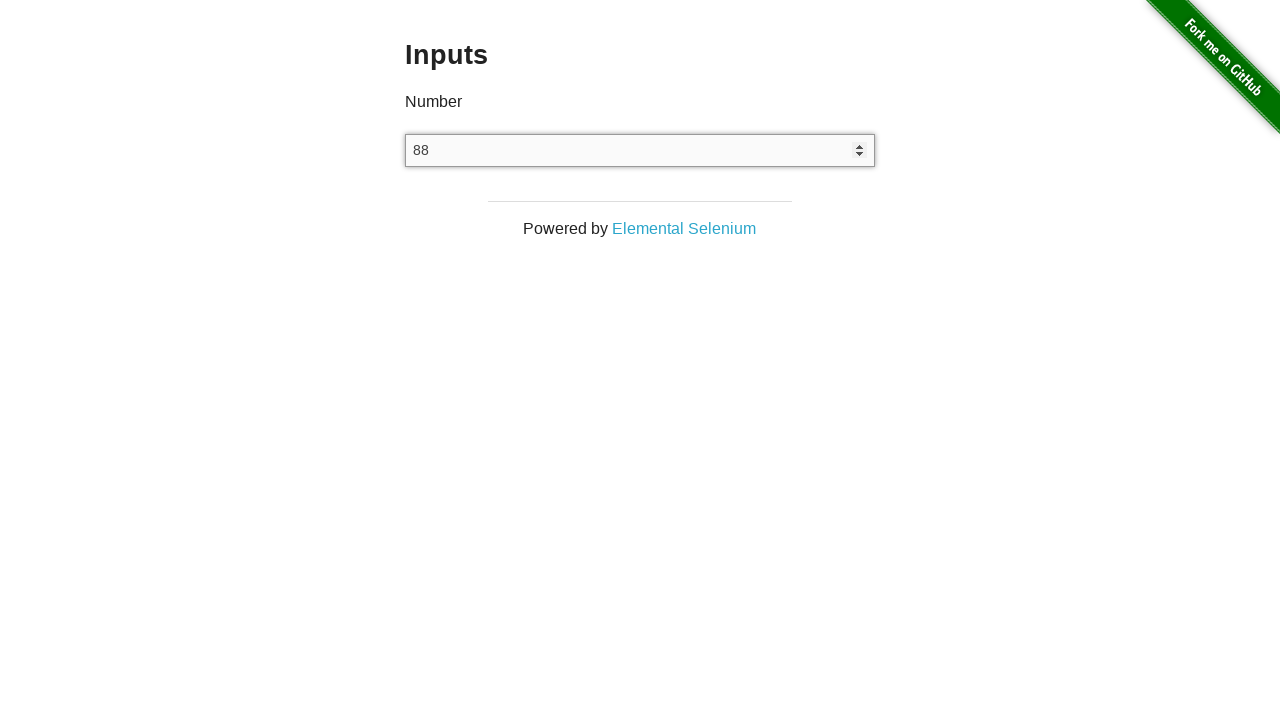

Pressed ArrowUp key (increment 89/100) on input
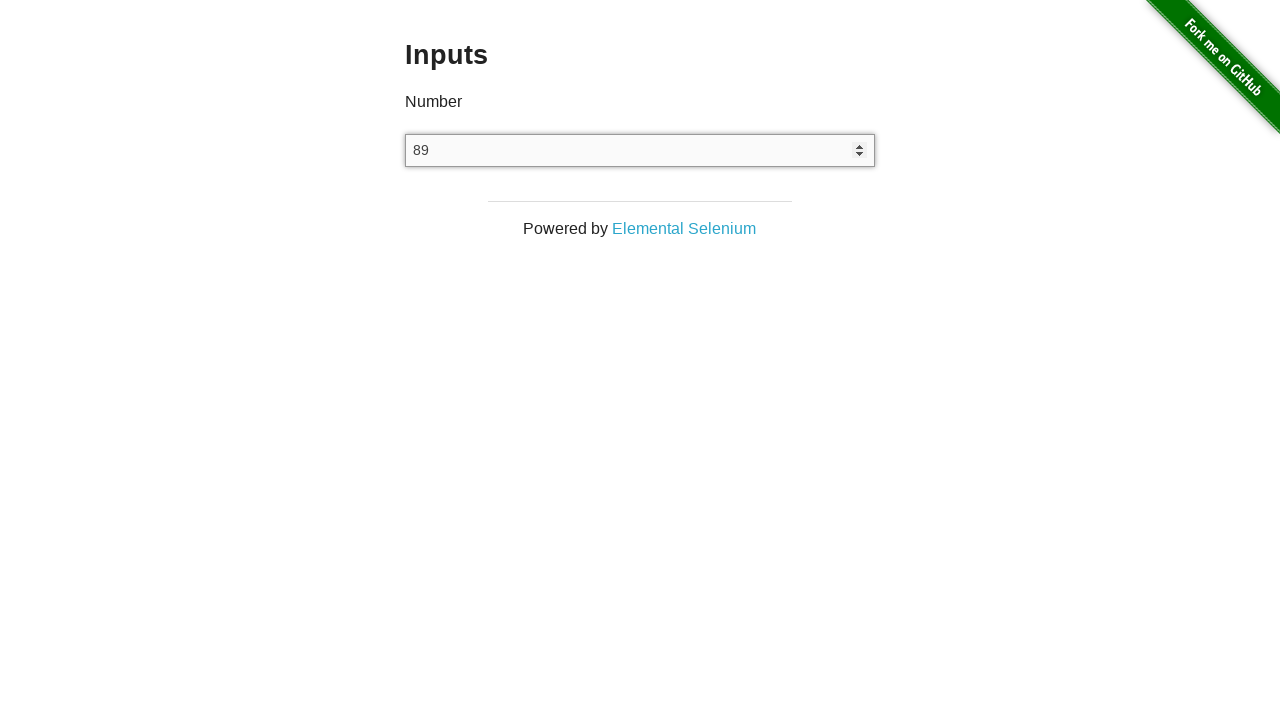

Pressed ArrowUp key (increment 90/100) on input
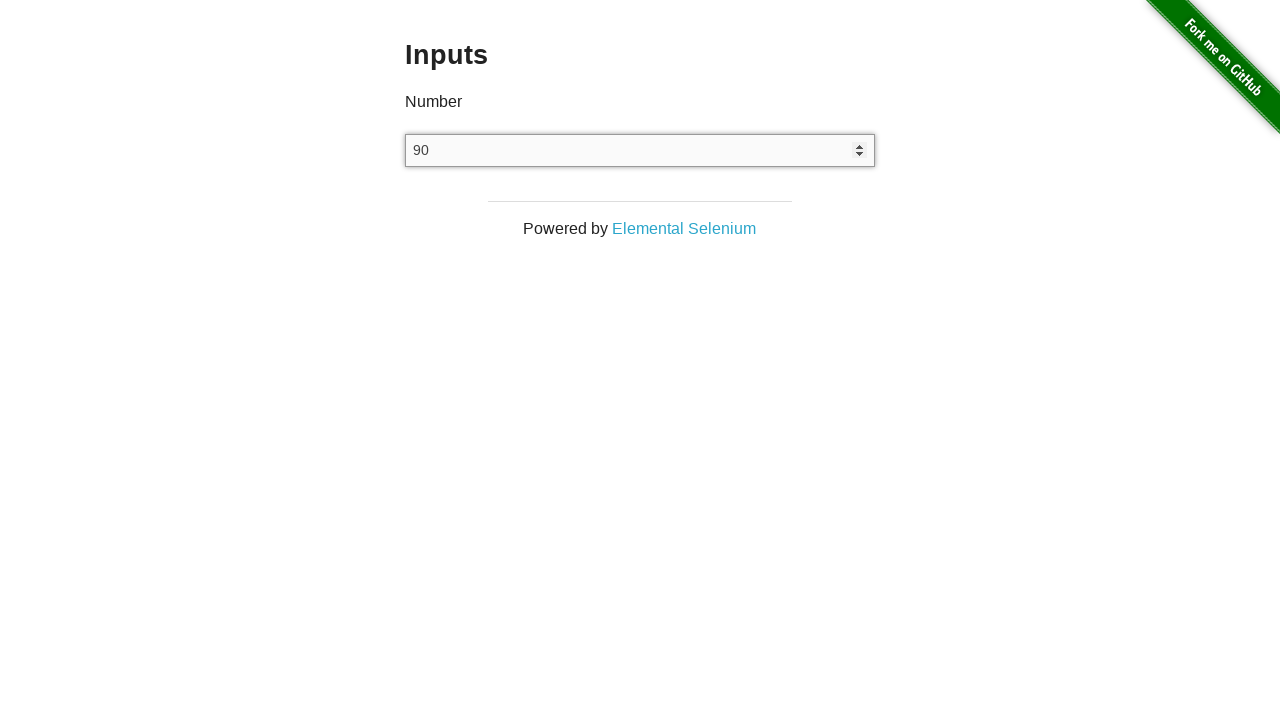

Pressed ArrowUp key (increment 91/100) on input
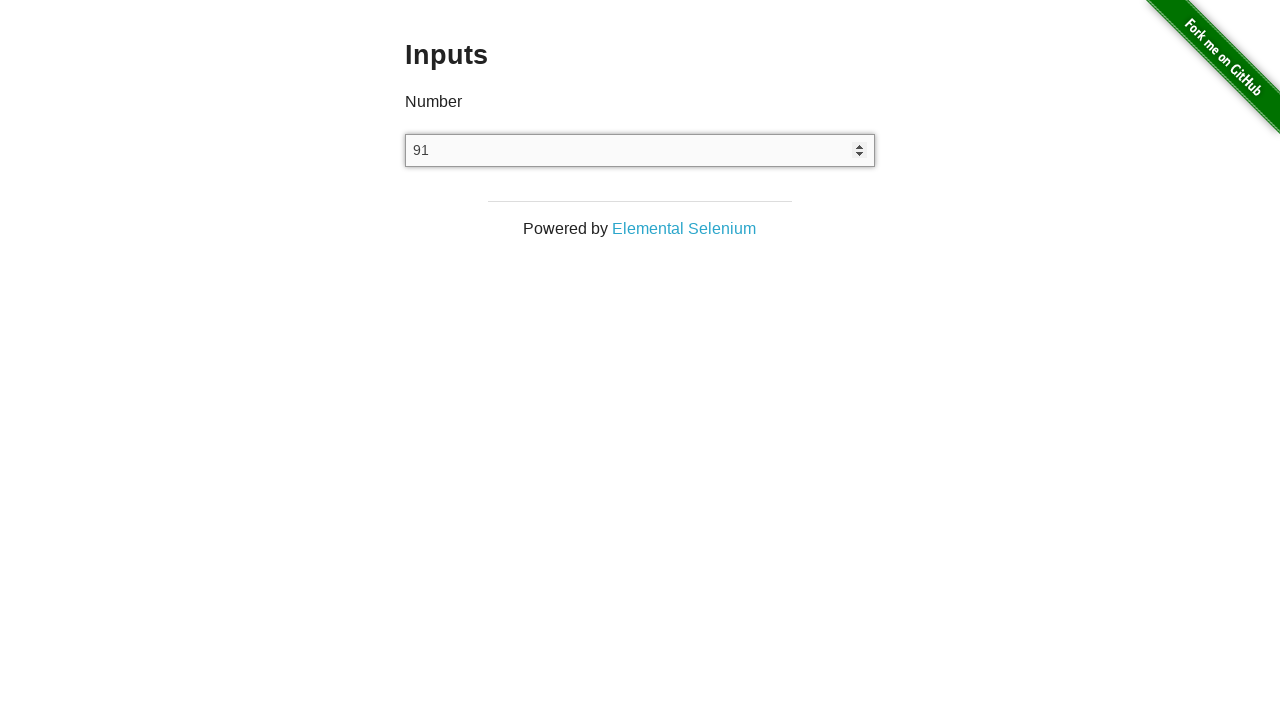

Pressed ArrowUp key (increment 92/100) on input
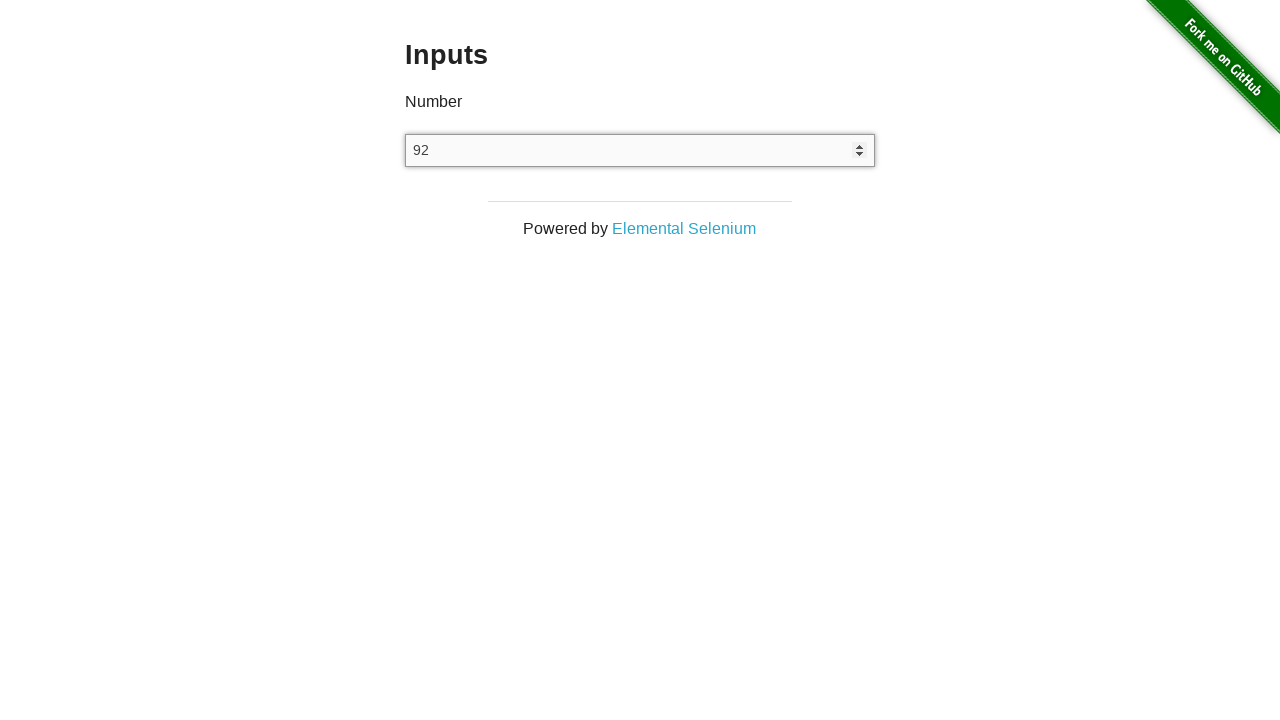

Pressed ArrowUp key (increment 93/100) on input
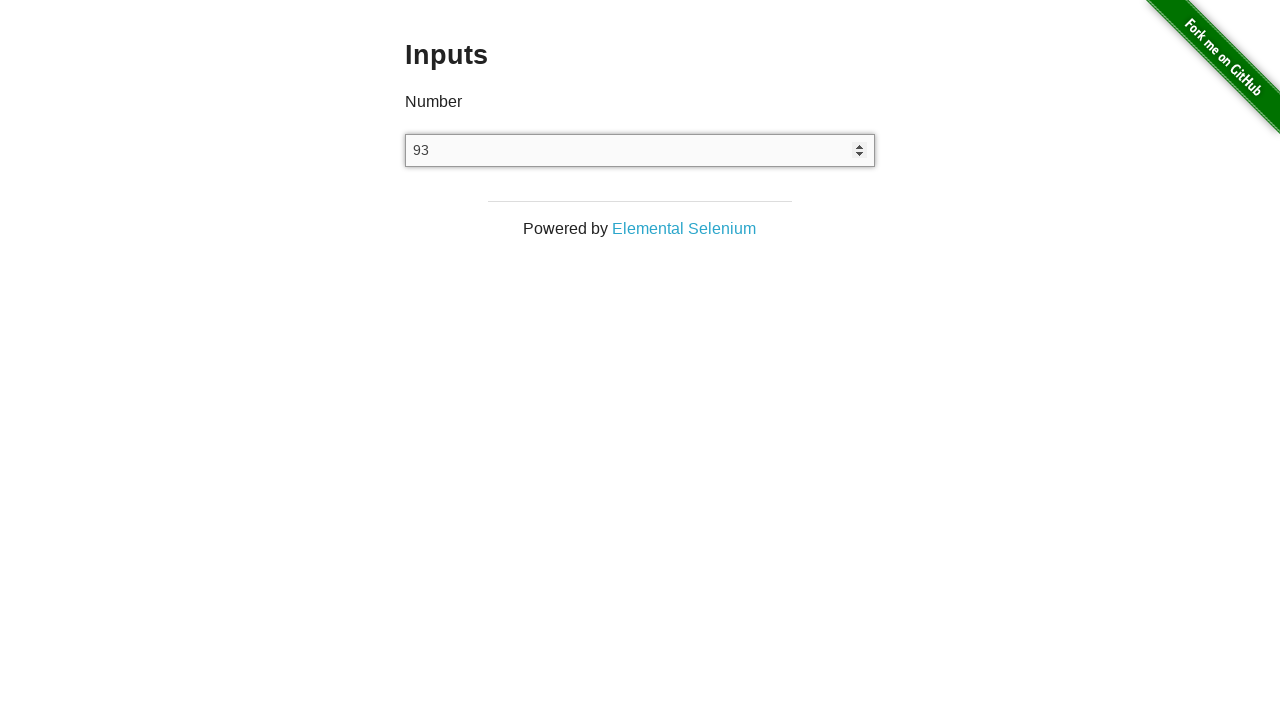

Pressed ArrowUp key (increment 94/100) on input
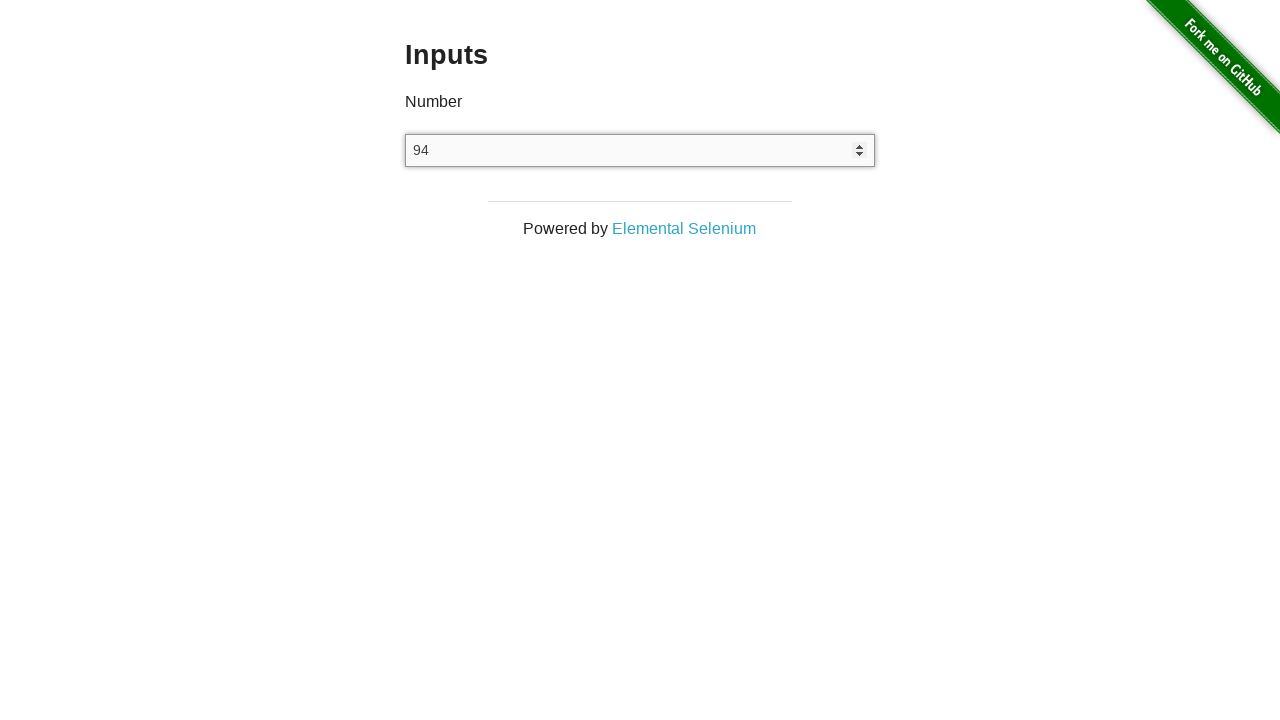

Pressed ArrowUp key (increment 95/100) on input
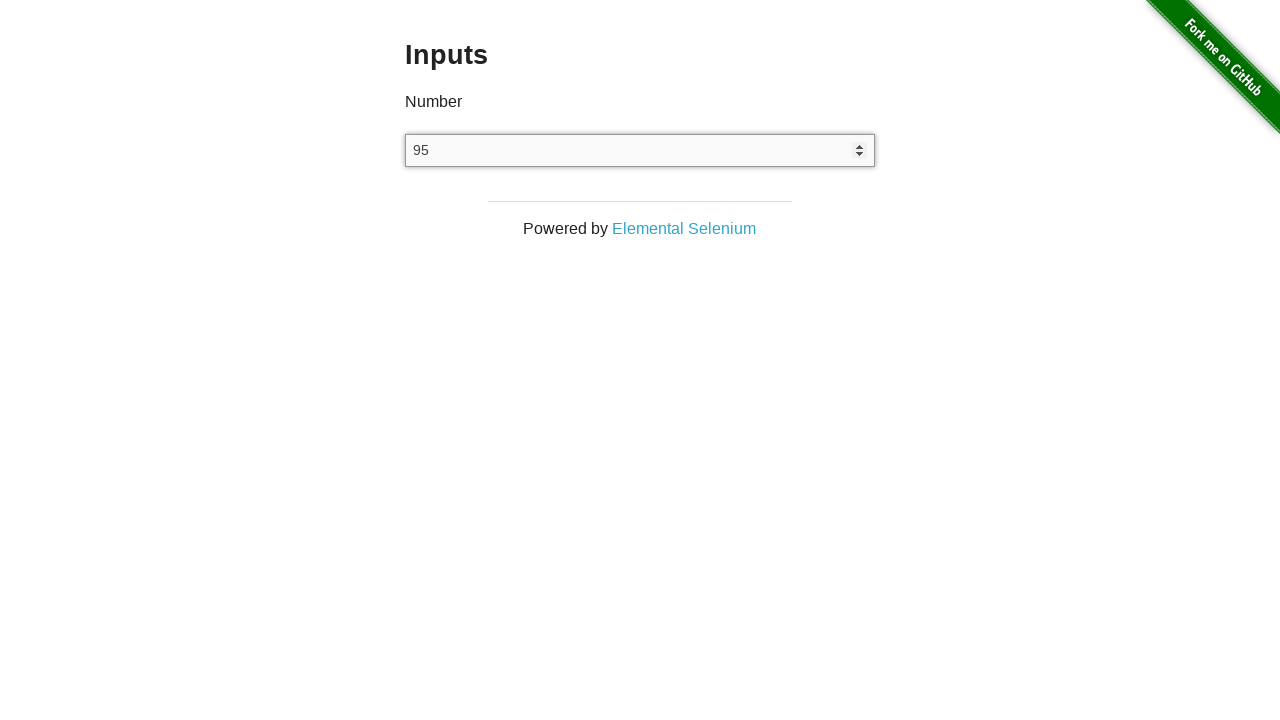

Pressed ArrowUp key (increment 96/100) on input
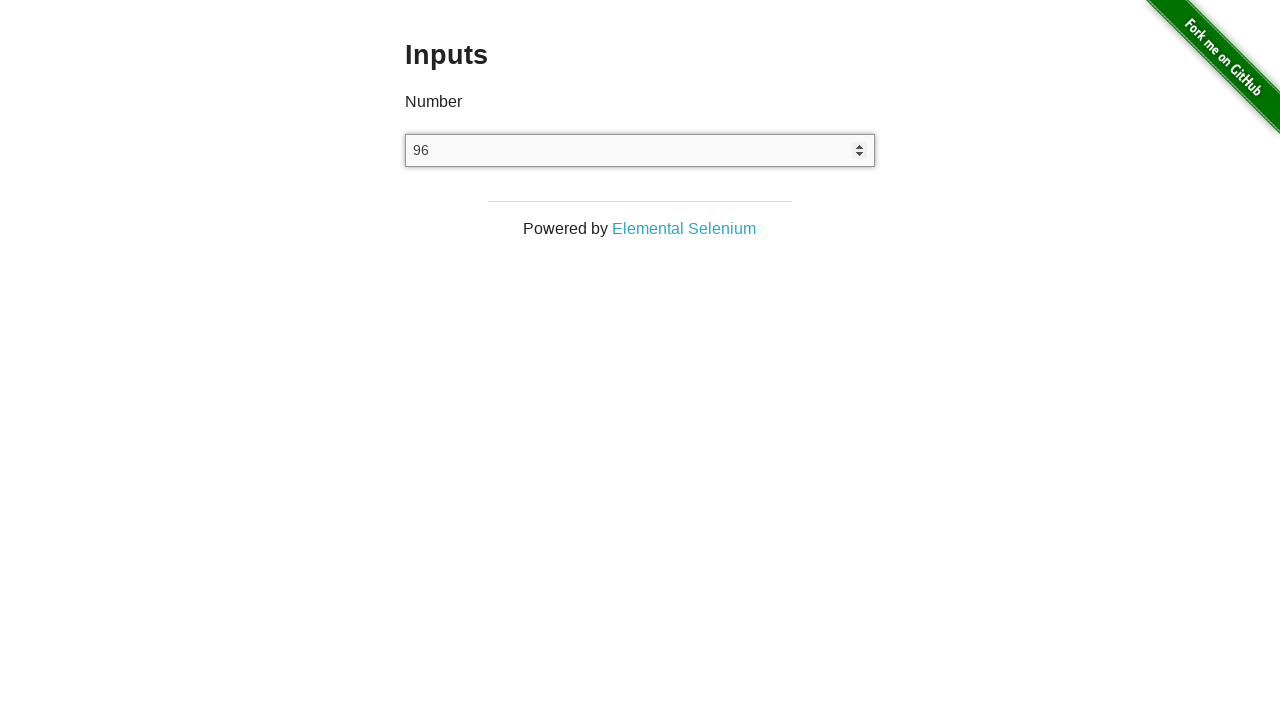

Pressed ArrowUp key (increment 97/100) on input
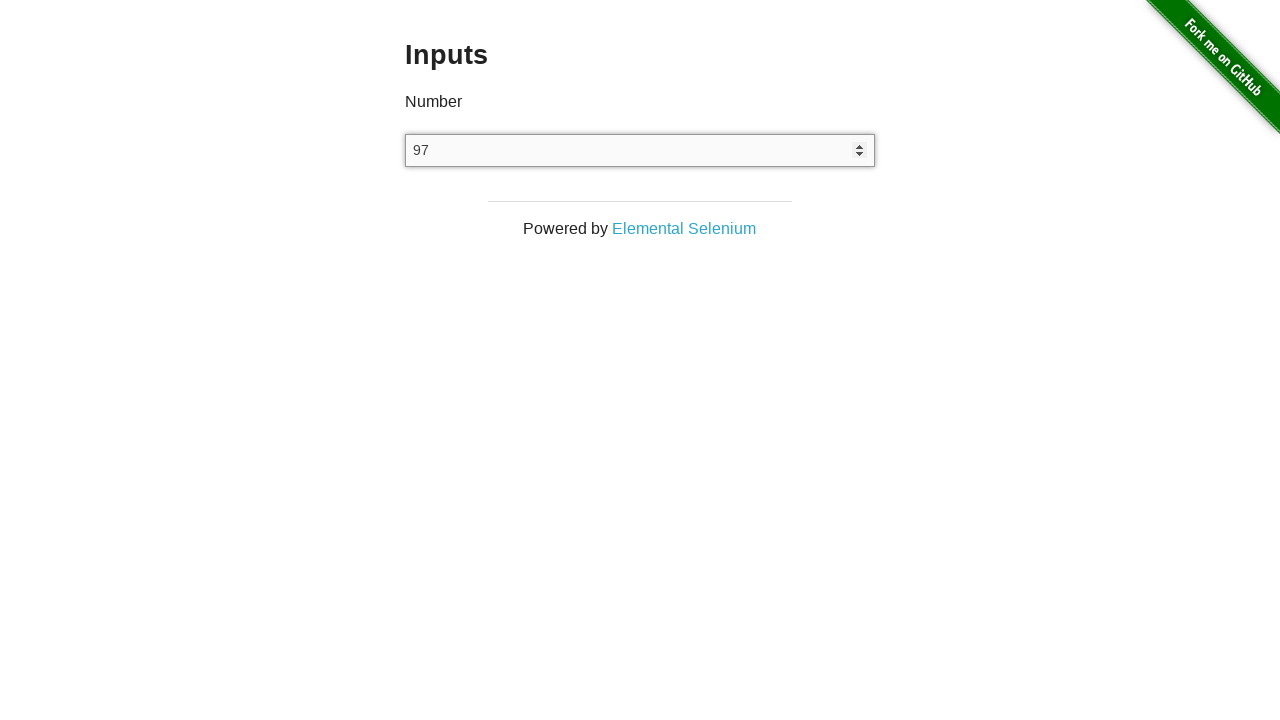

Pressed ArrowUp key (increment 98/100) on input
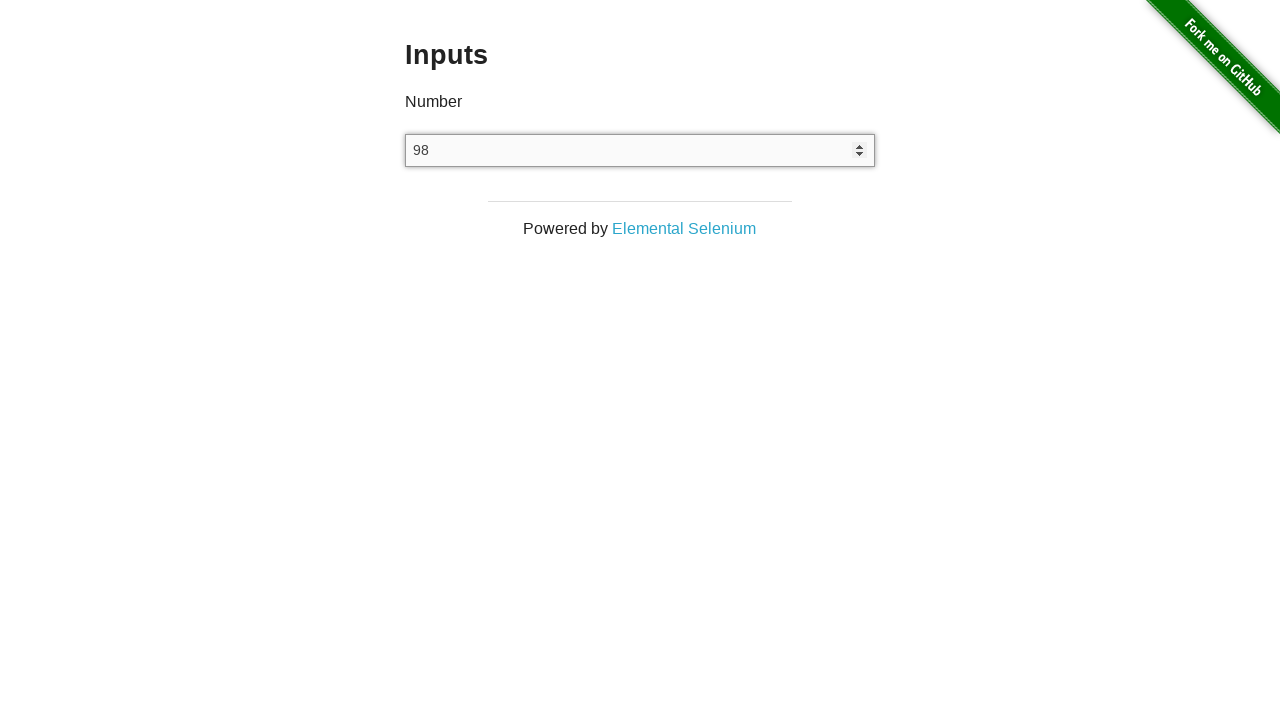

Pressed ArrowUp key (increment 99/100) on input
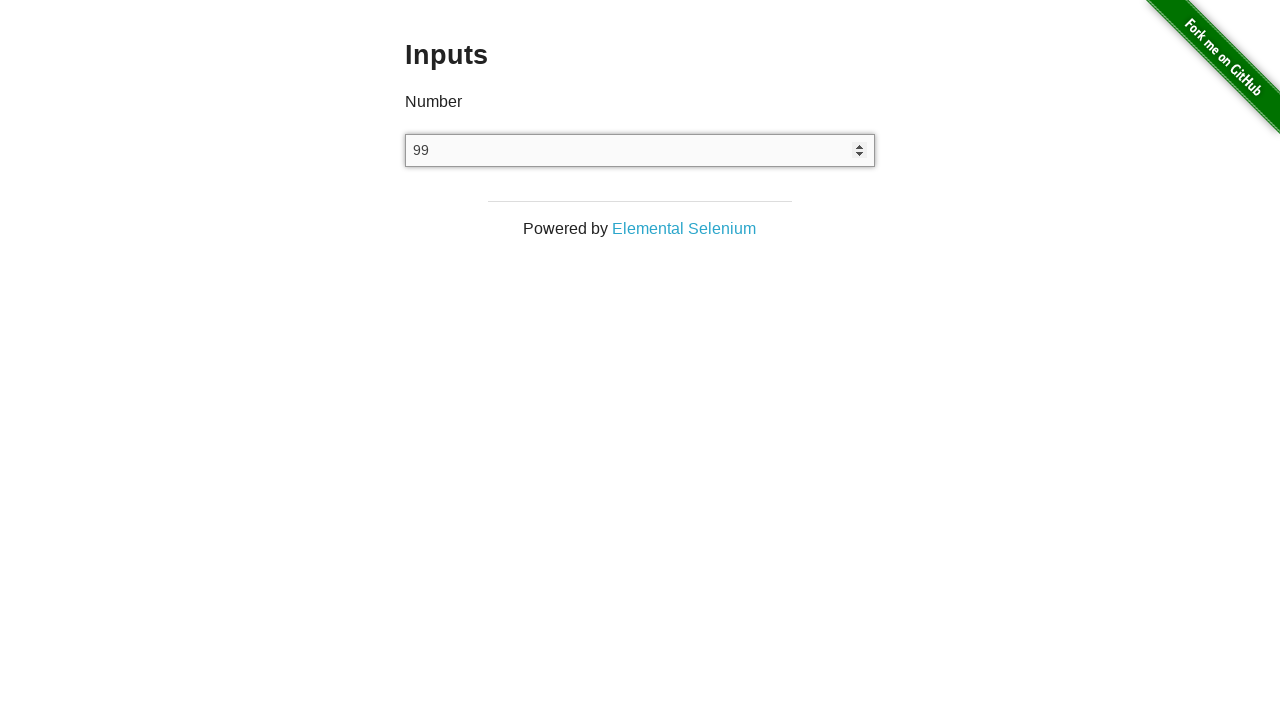

Pressed ArrowUp key (increment 100/100) on input
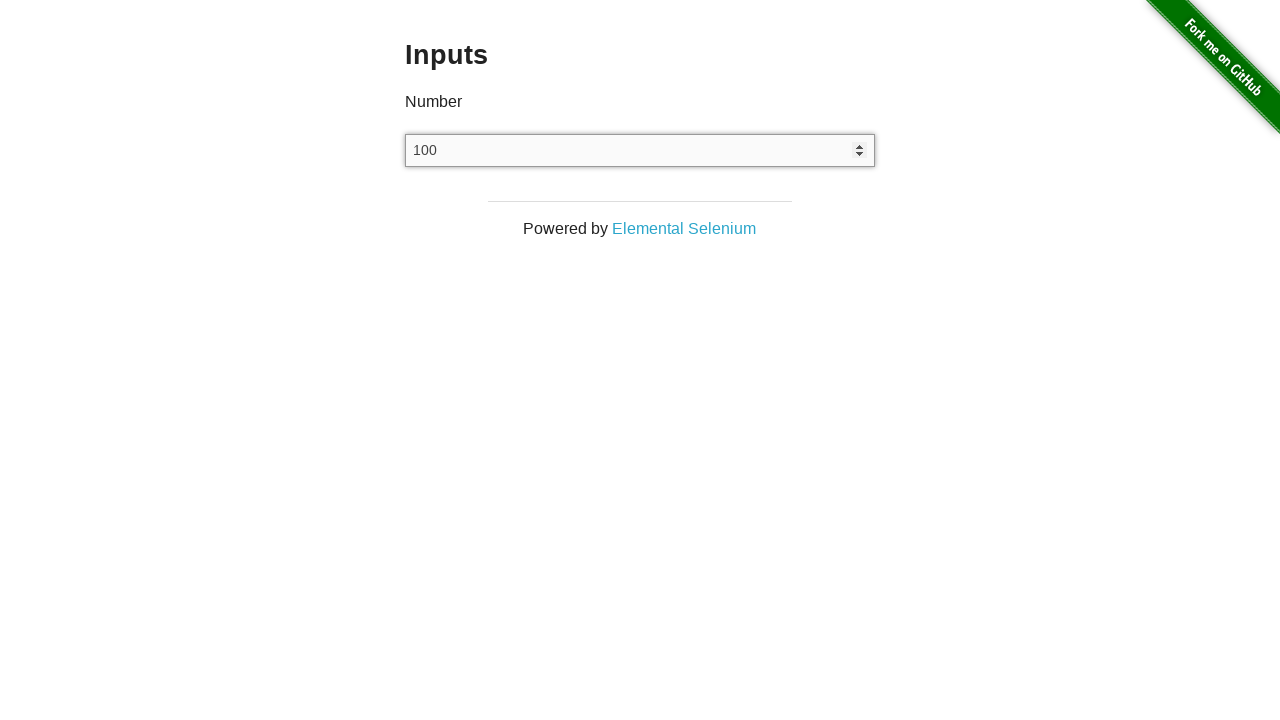

Verified input value equals 100
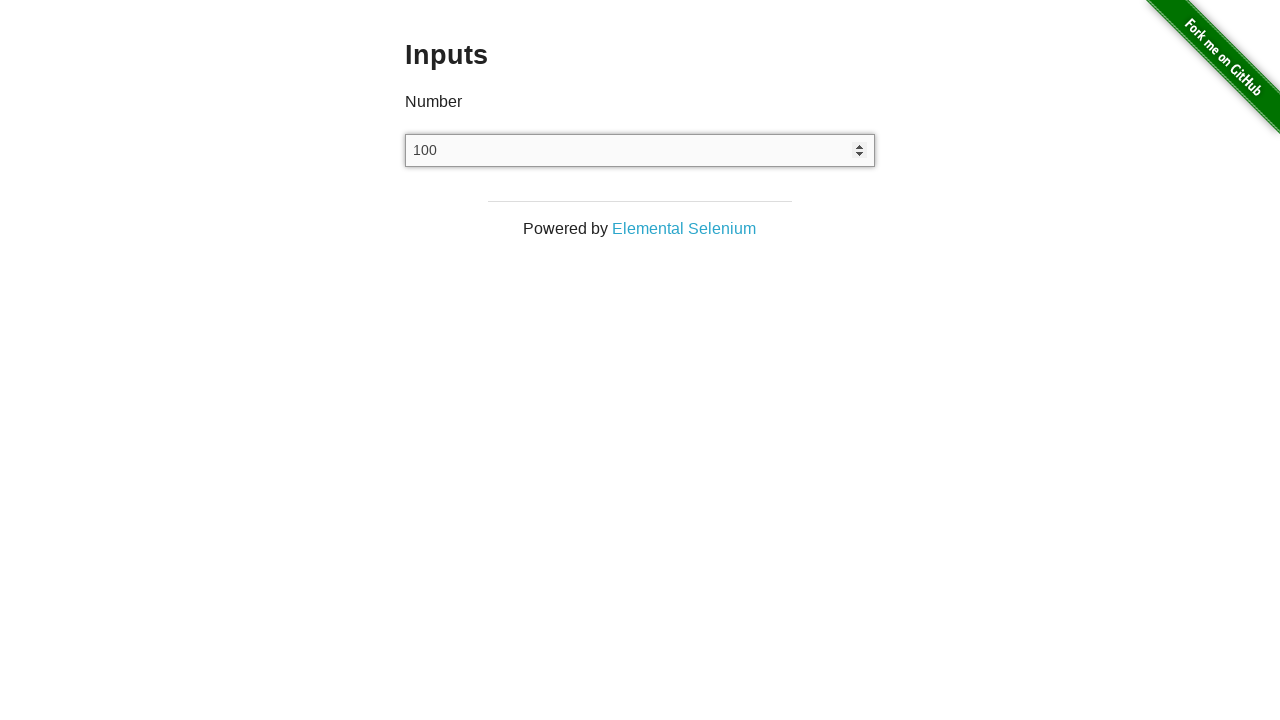

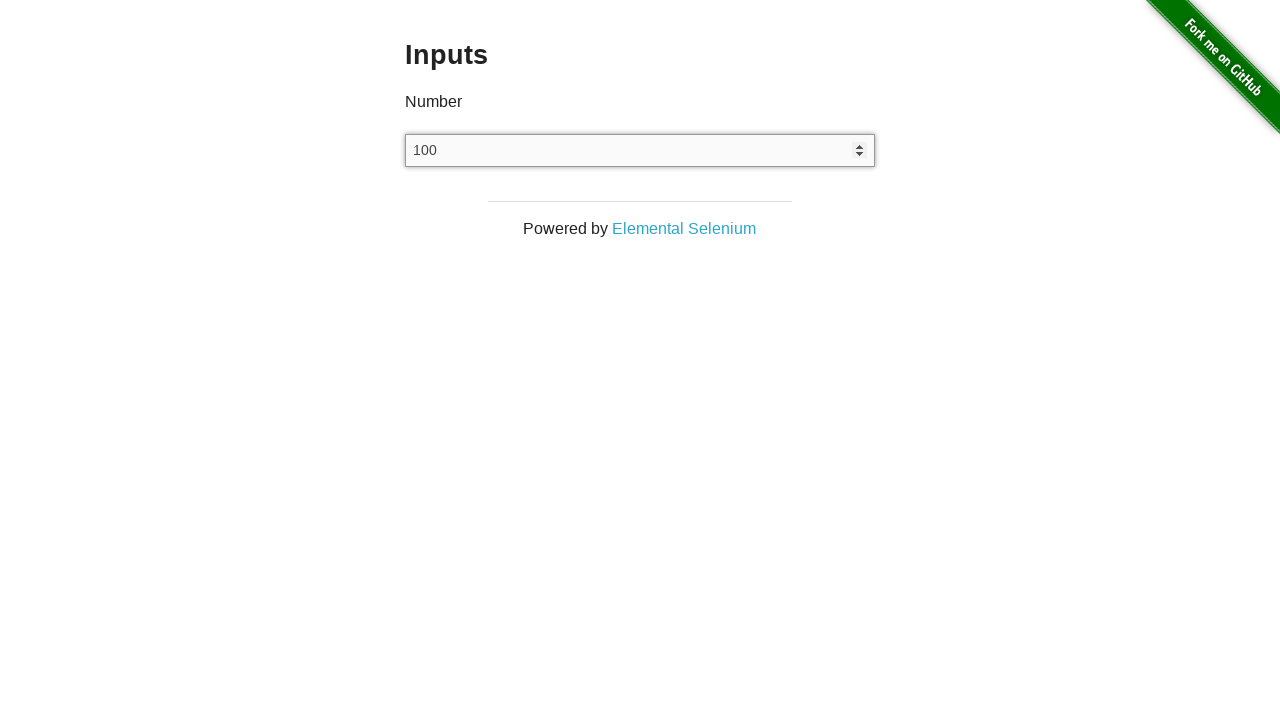